Tests filling a large form by entering the same text into all input fields on the page and then clicking the submit button.

Starting URL: http://suninjuly.github.io/huge_form.html

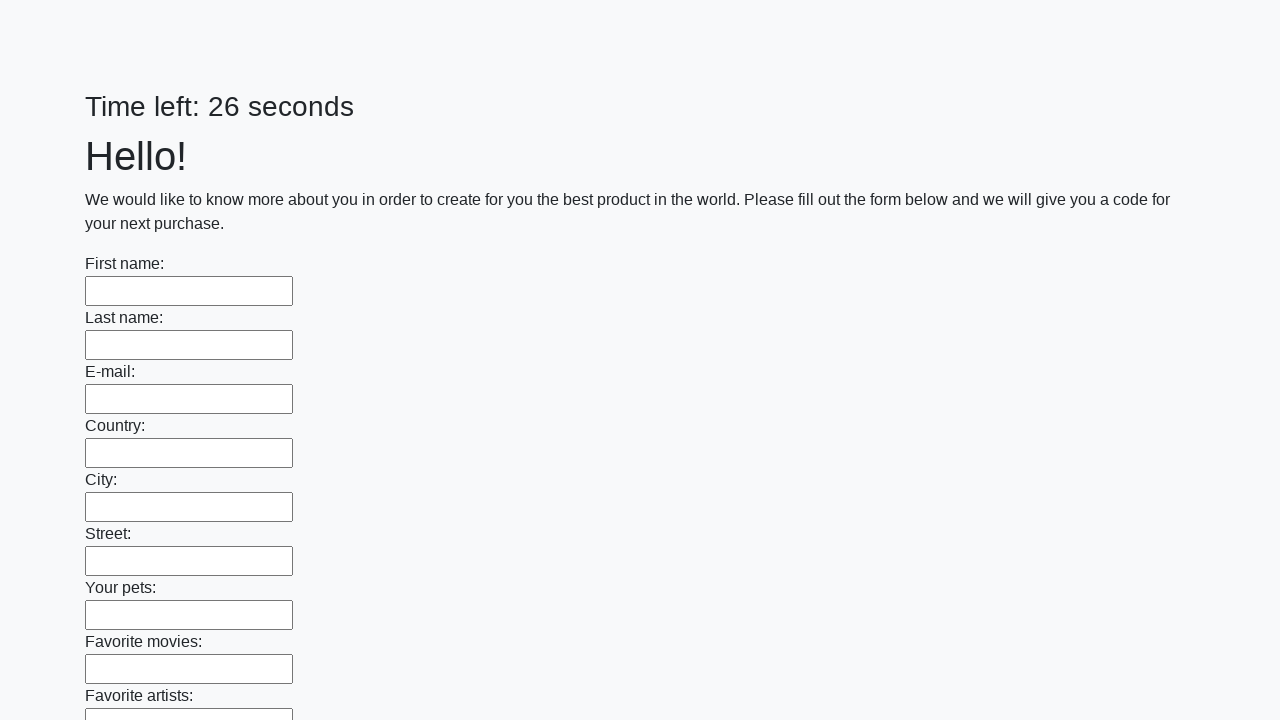

Located all input fields on the huge form page
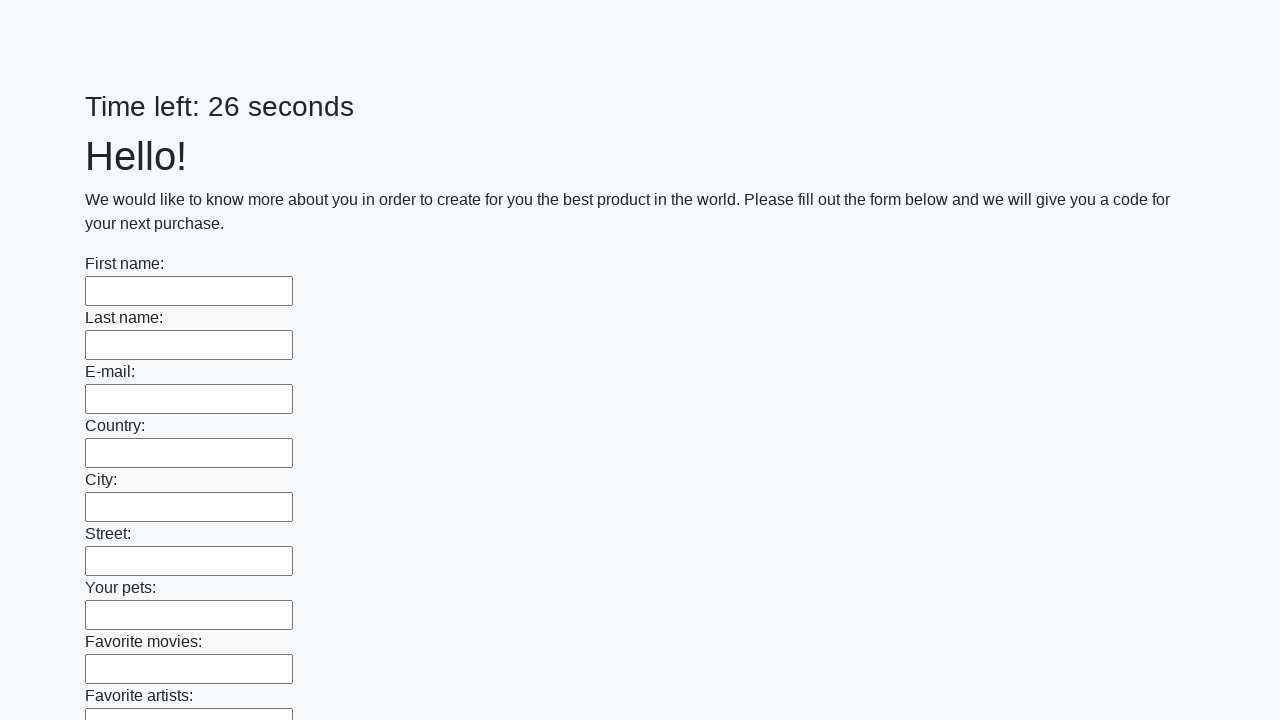

Filled an input field with 'Мой ответ' on input >> nth=0
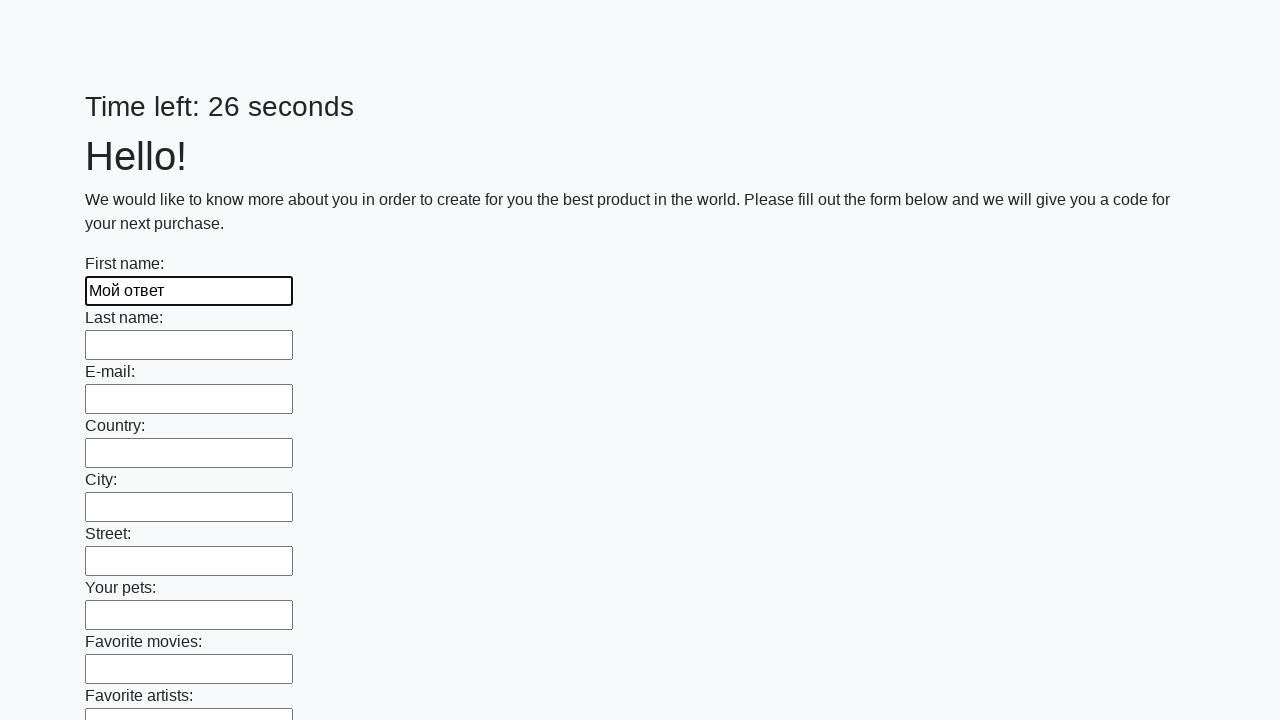

Filled an input field with 'Мой ответ' on input >> nth=1
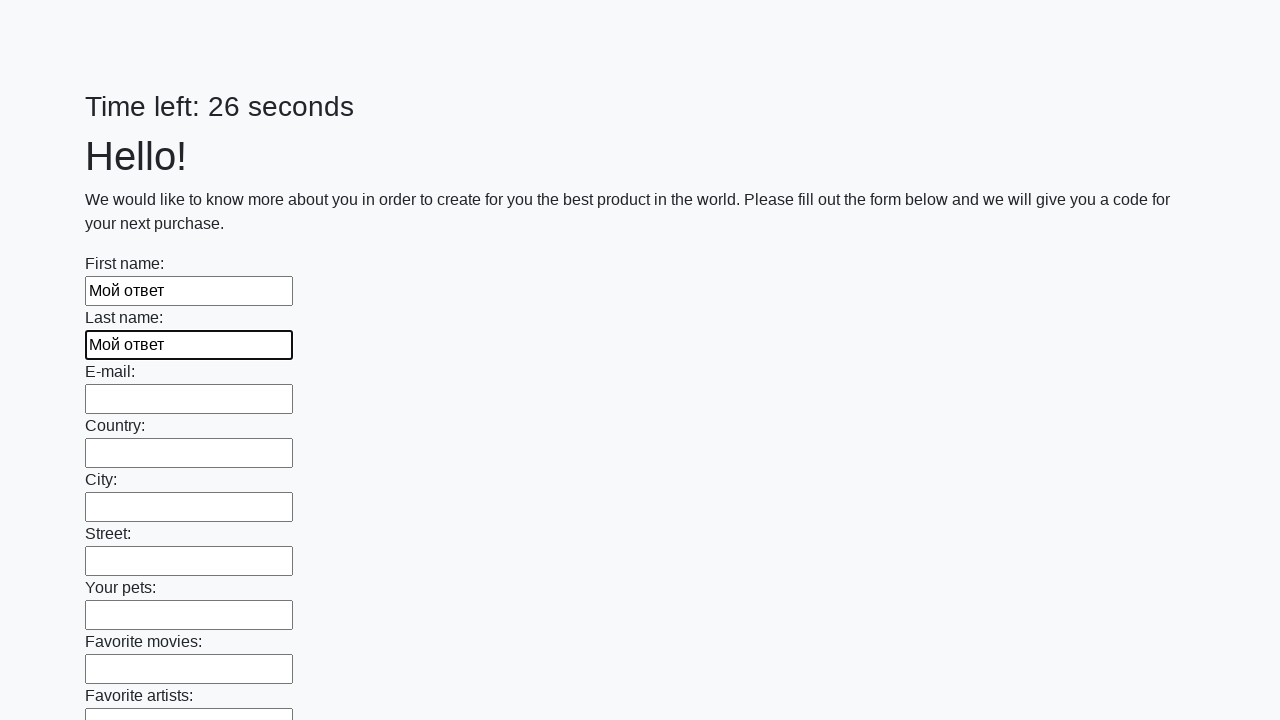

Filled an input field with 'Мой ответ' on input >> nth=2
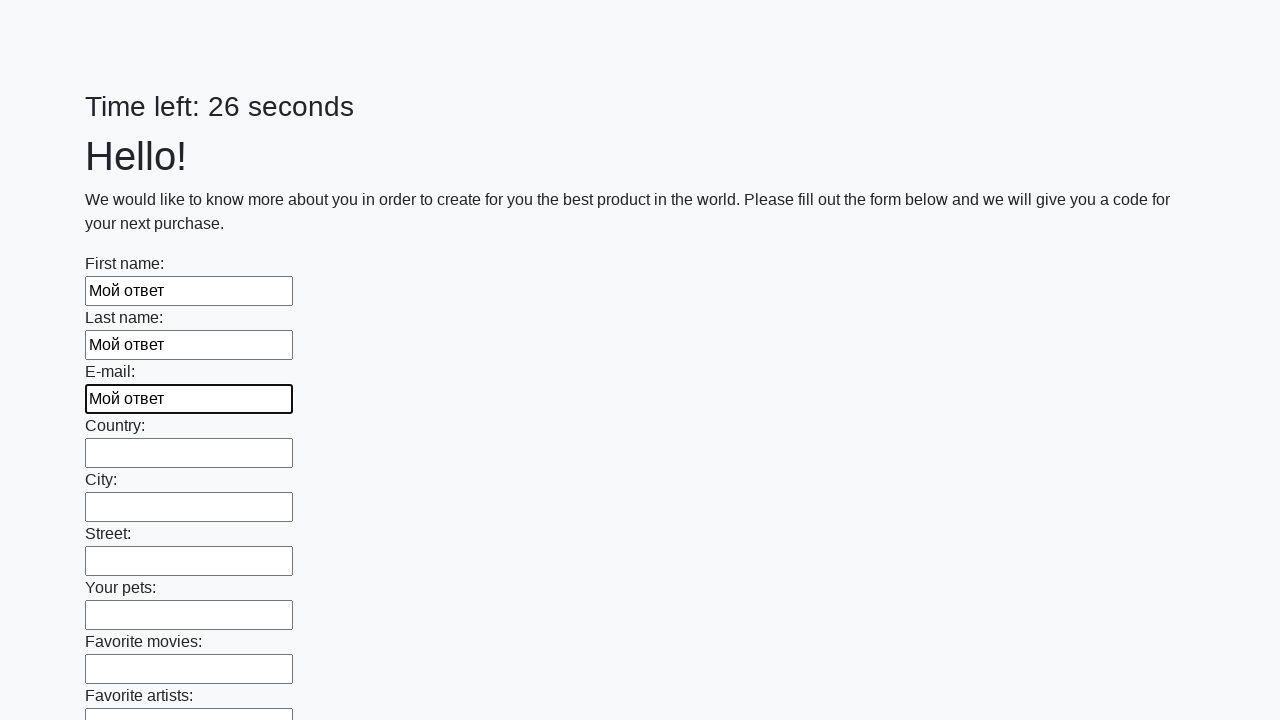

Filled an input field with 'Мой ответ' on input >> nth=3
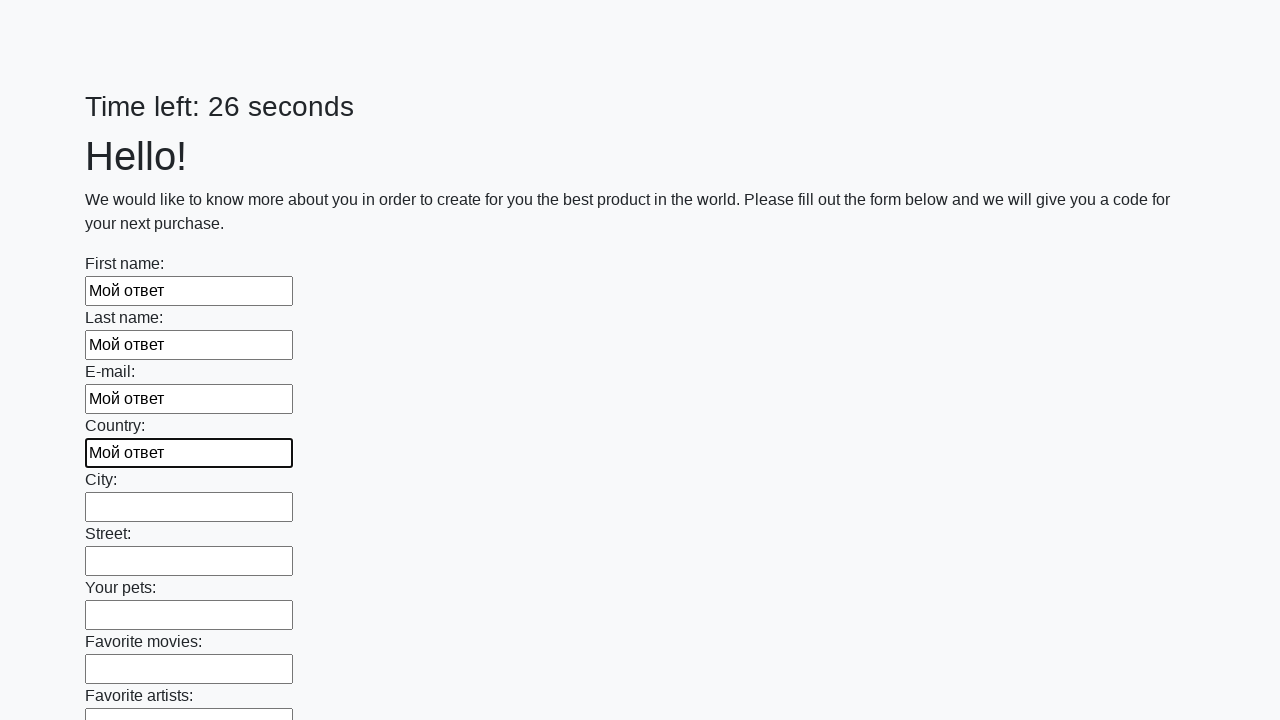

Filled an input field with 'Мой ответ' on input >> nth=4
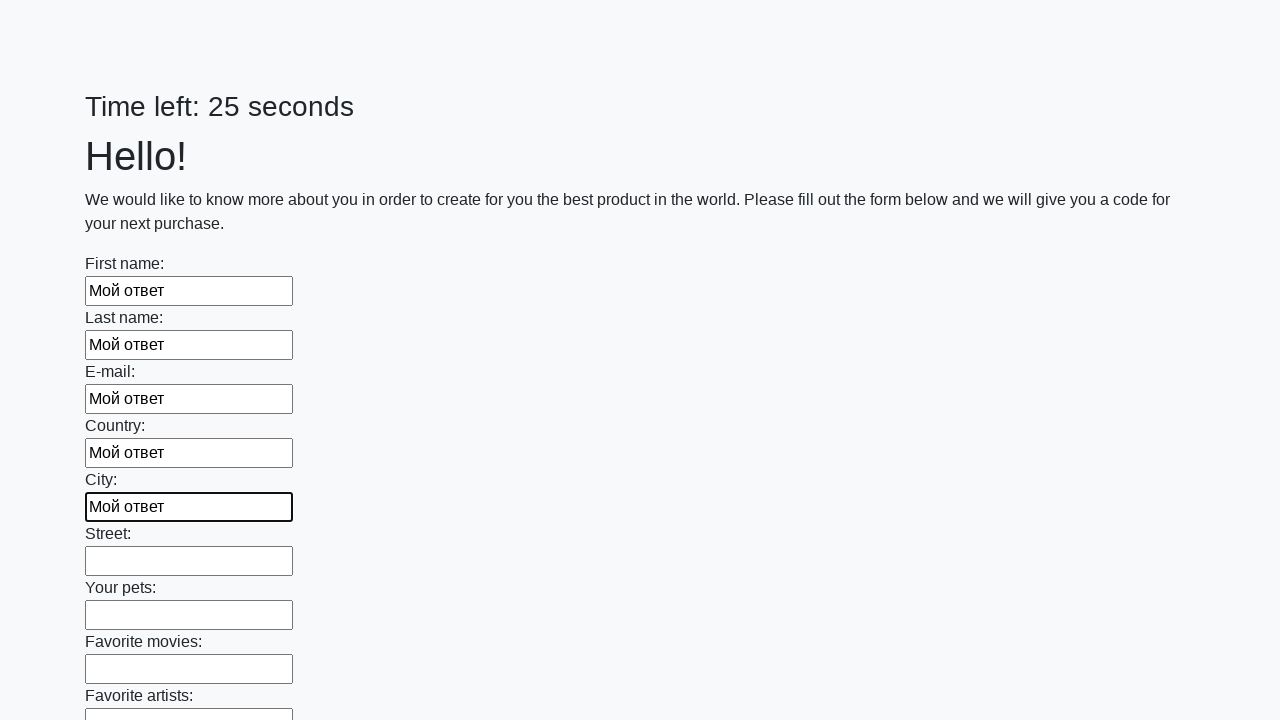

Filled an input field with 'Мой ответ' on input >> nth=5
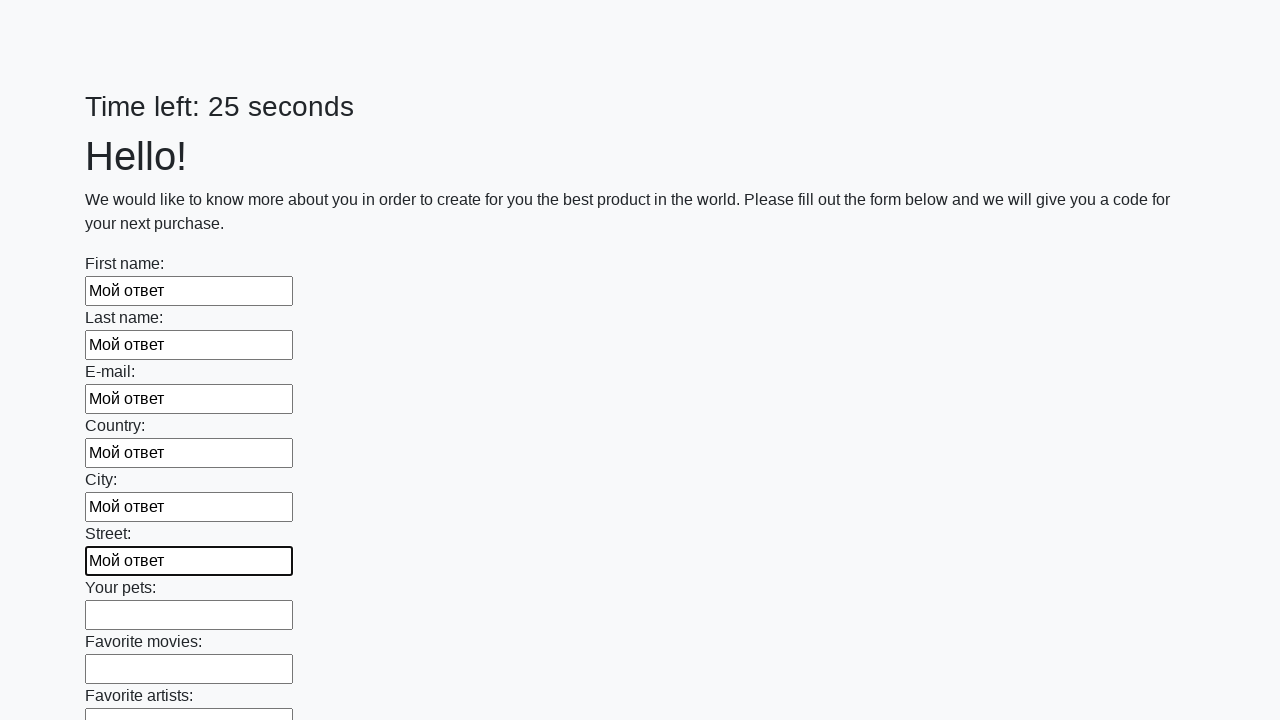

Filled an input field with 'Мой ответ' on input >> nth=6
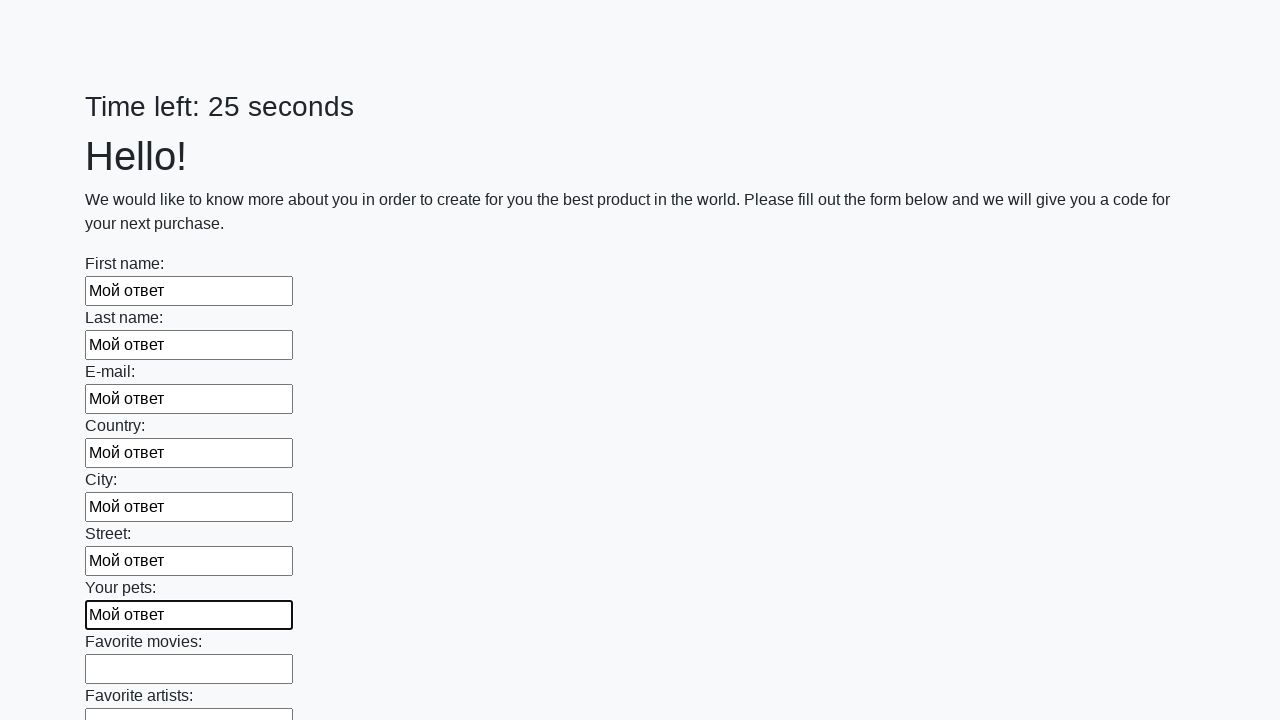

Filled an input field with 'Мой ответ' on input >> nth=7
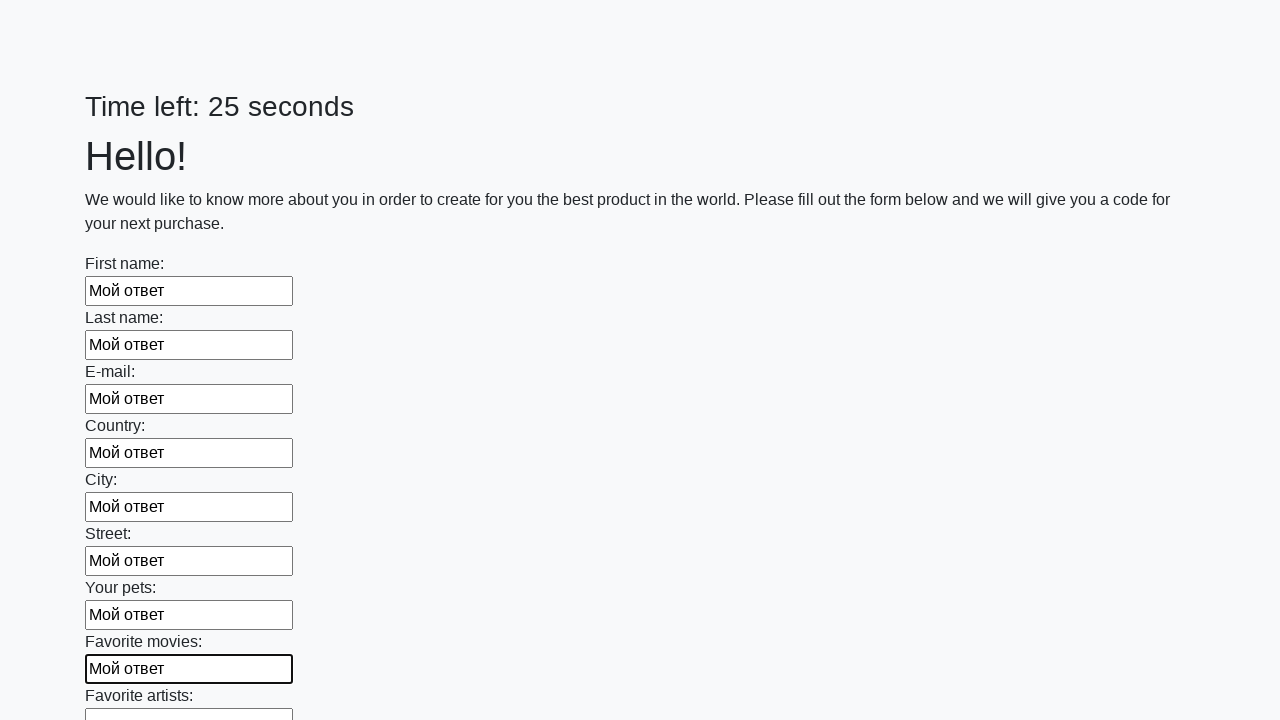

Filled an input field with 'Мой ответ' on input >> nth=8
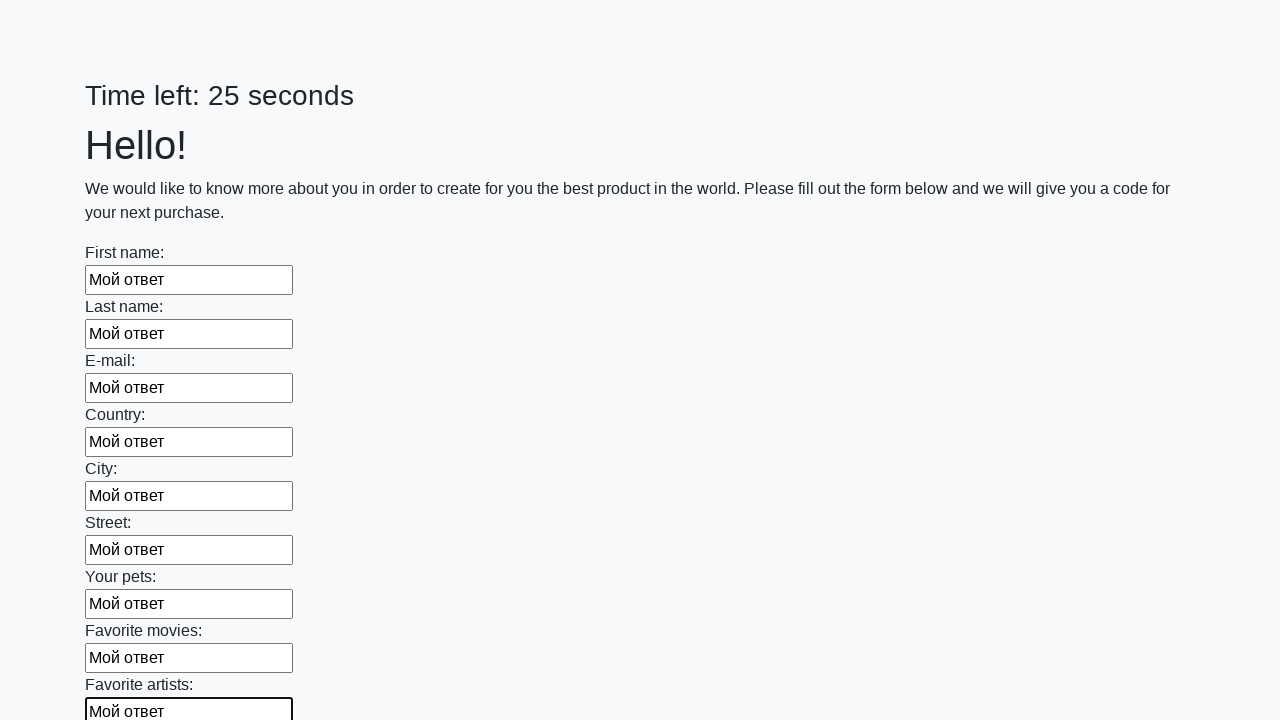

Filled an input field with 'Мой ответ' on input >> nth=9
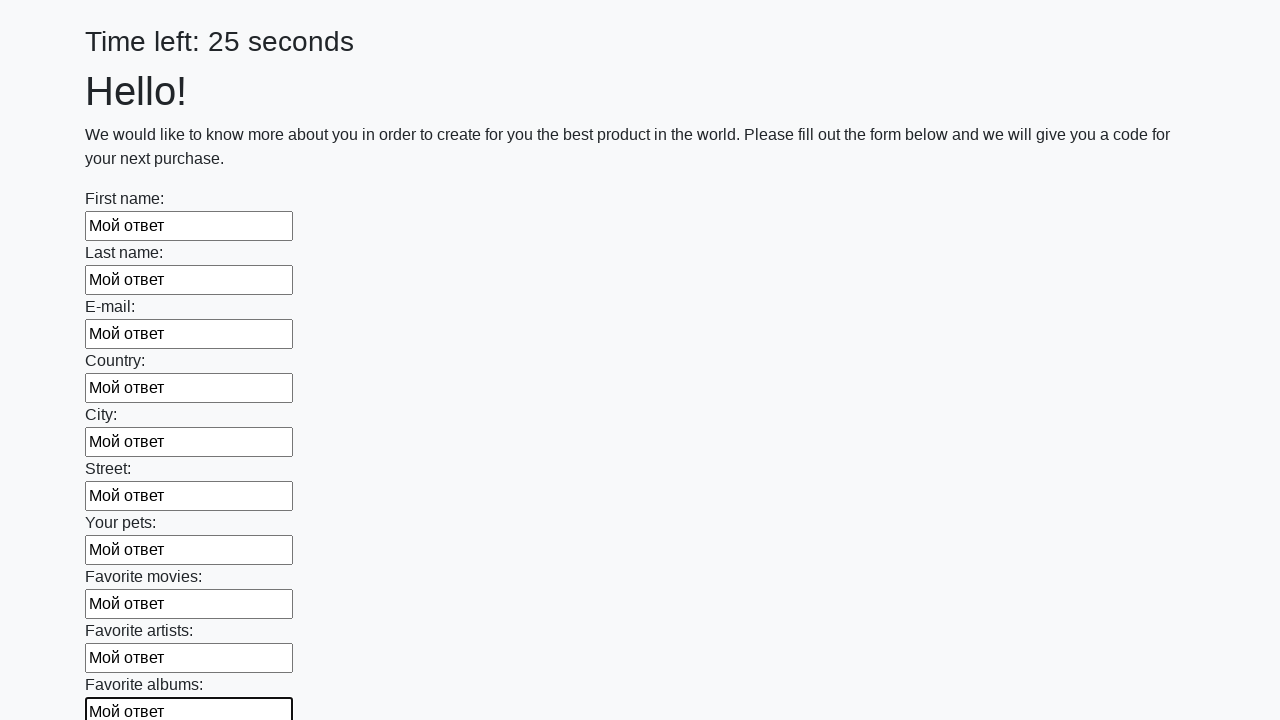

Filled an input field with 'Мой ответ' on input >> nth=10
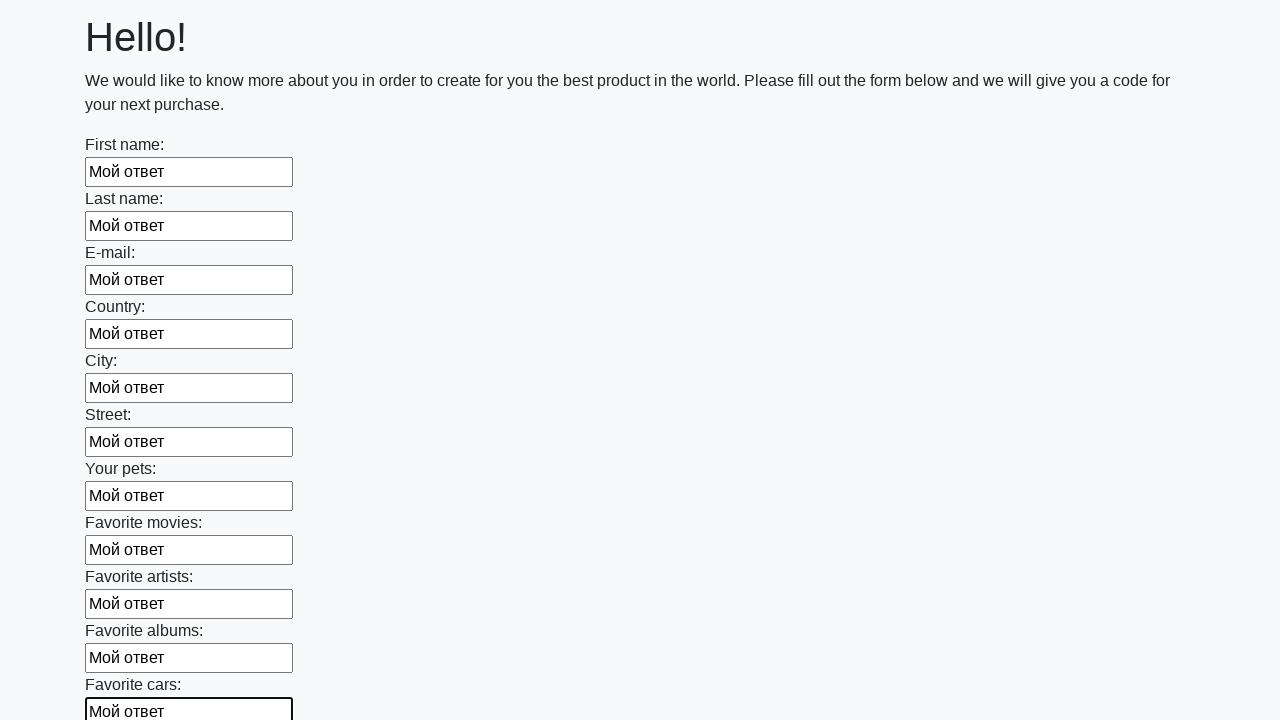

Filled an input field with 'Мой ответ' on input >> nth=11
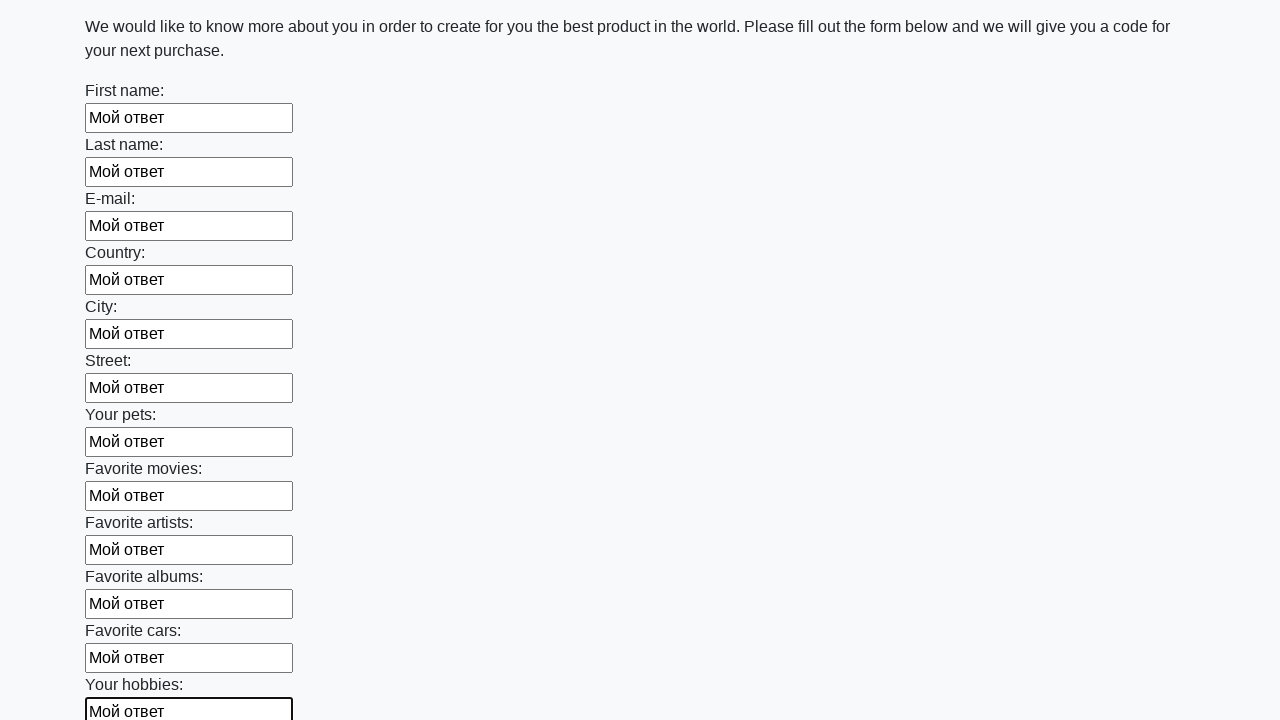

Filled an input field with 'Мой ответ' on input >> nth=12
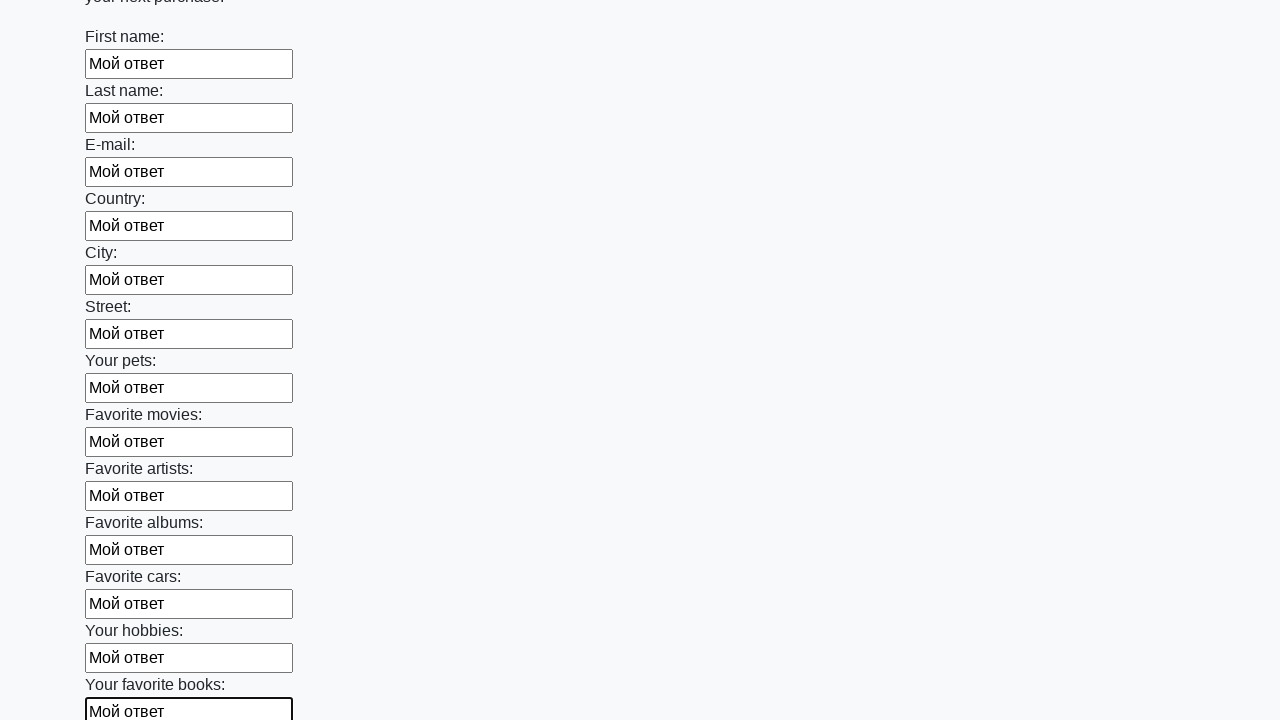

Filled an input field with 'Мой ответ' on input >> nth=13
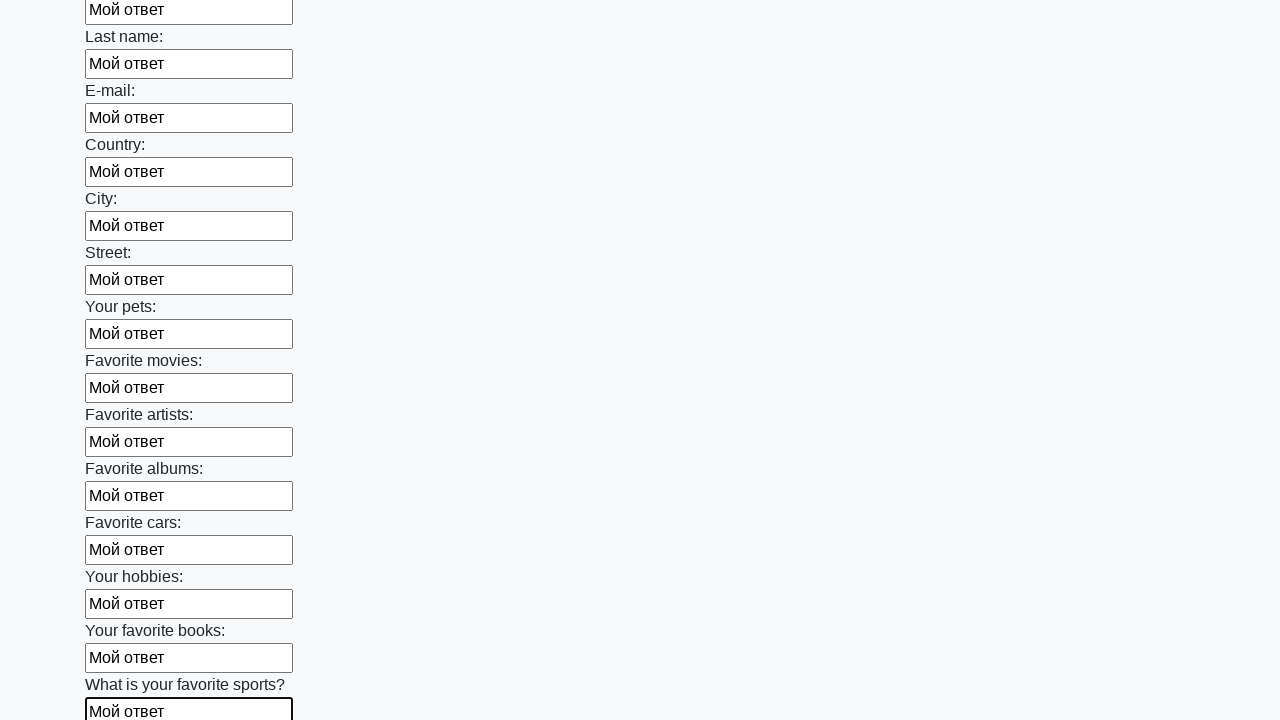

Filled an input field with 'Мой ответ' on input >> nth=14
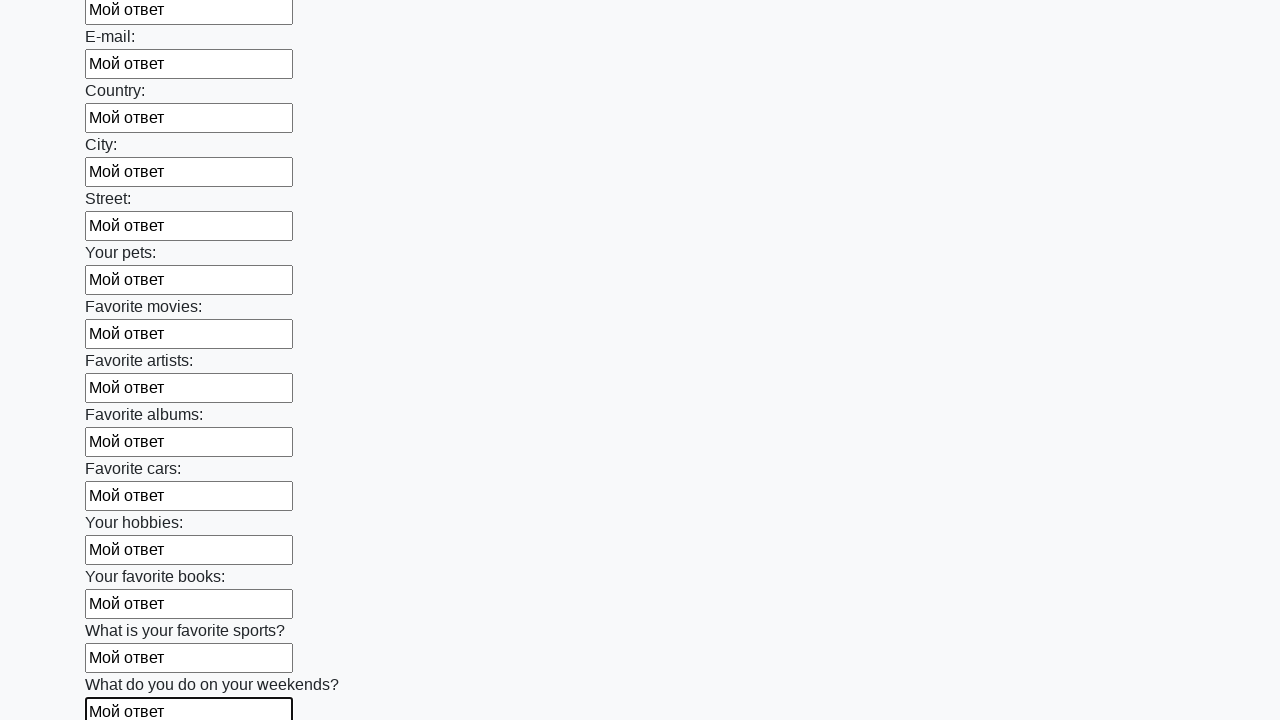

Filled an input field with 'Мой ответ' on input >> nth=15
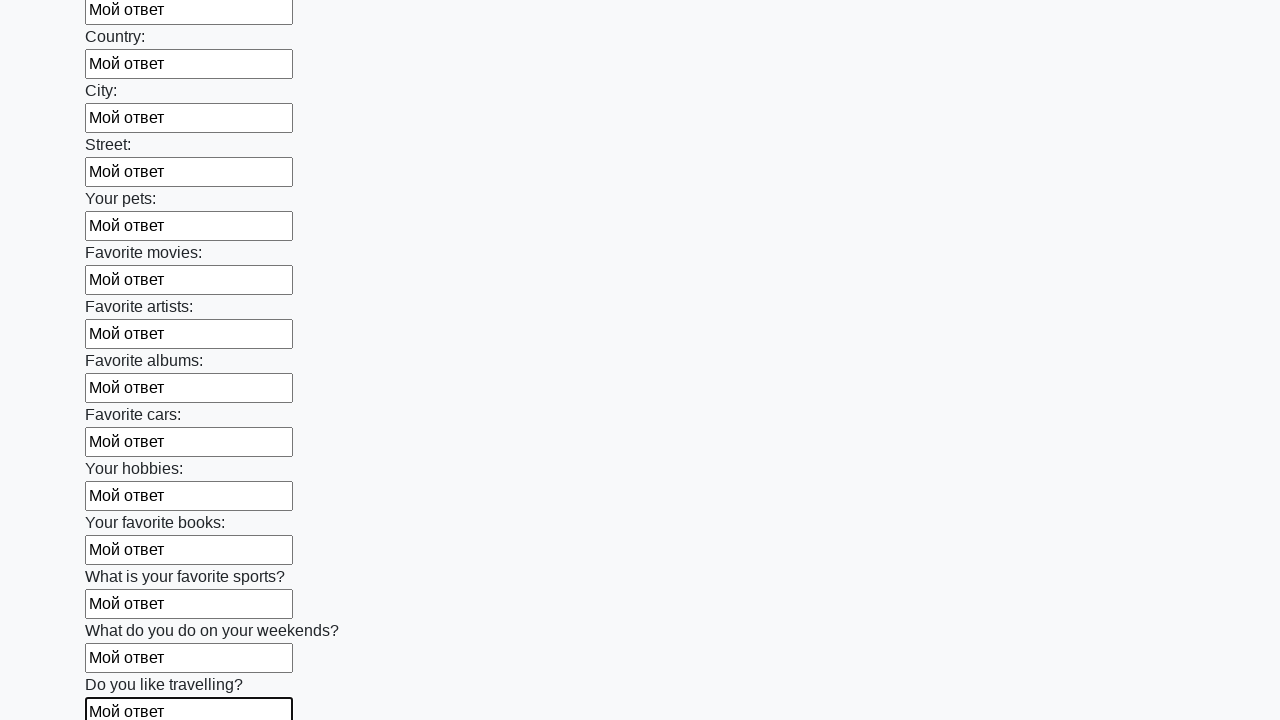

Filled an input field with 'Мой ответ' on input >> nth=16
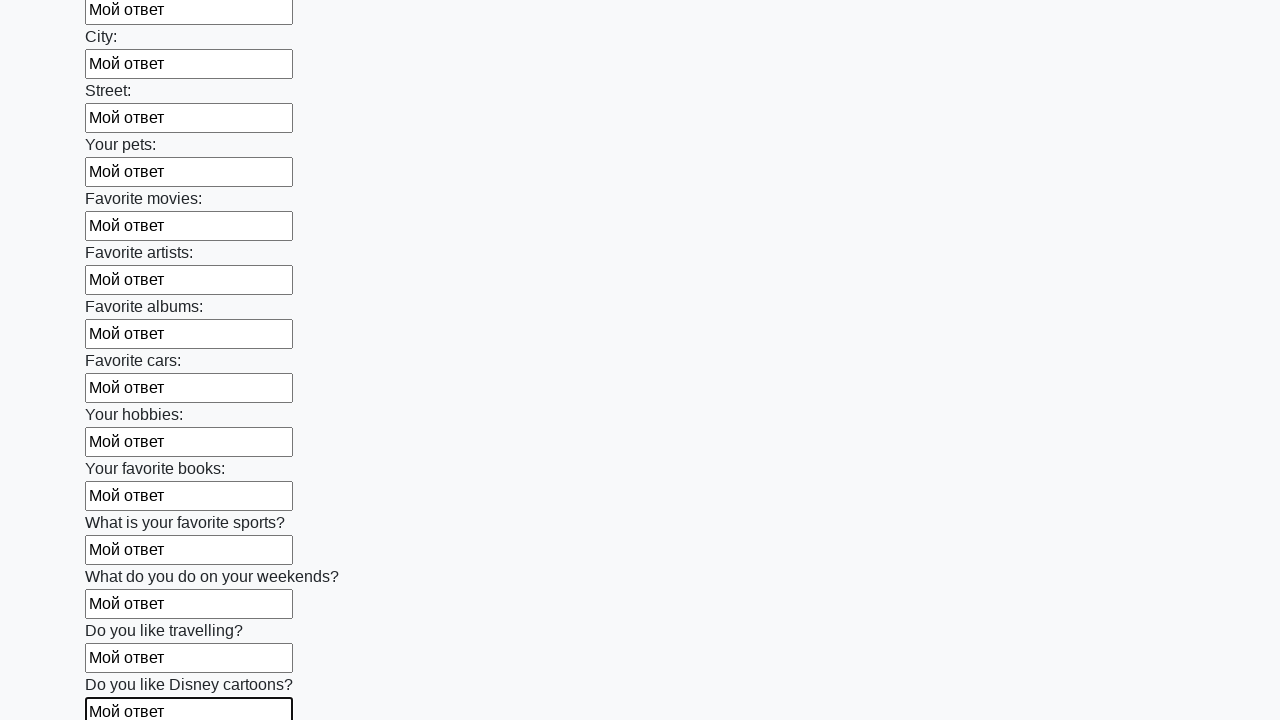

Filled an input field with 'Мой ответ' on input >> nth=17
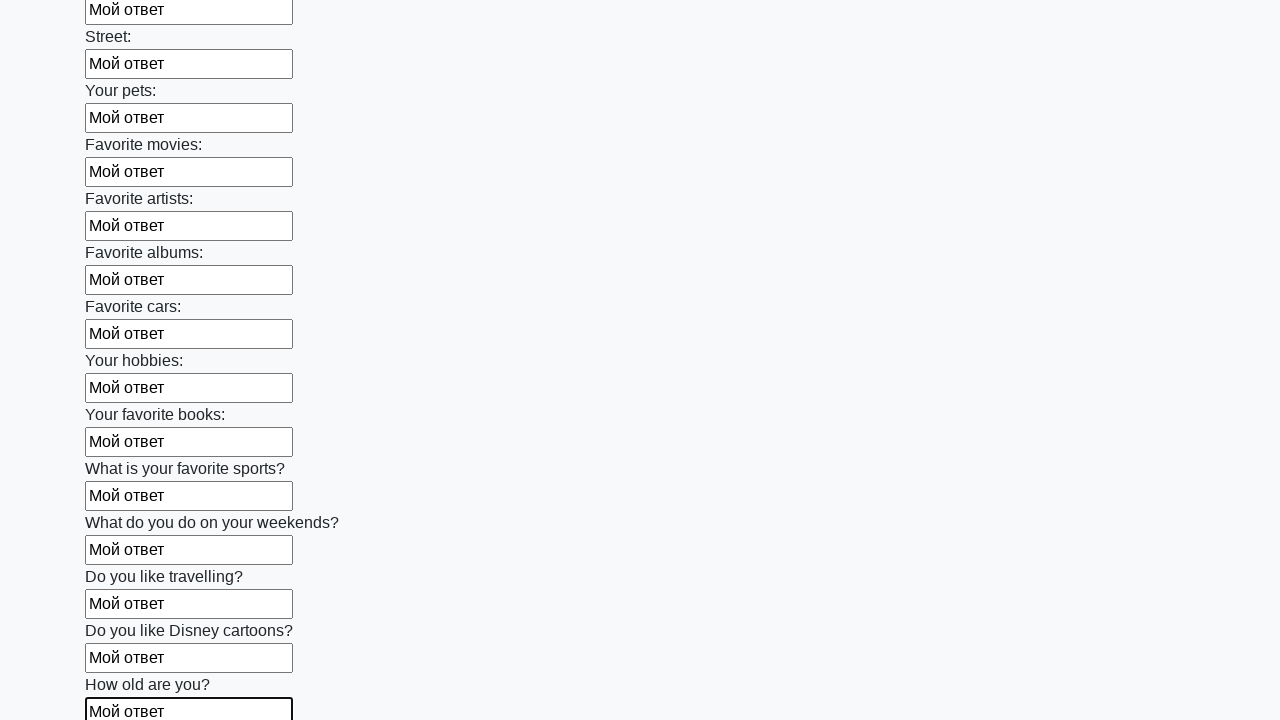

Filled an input field with 'Мой ответ' on input >> nth=18
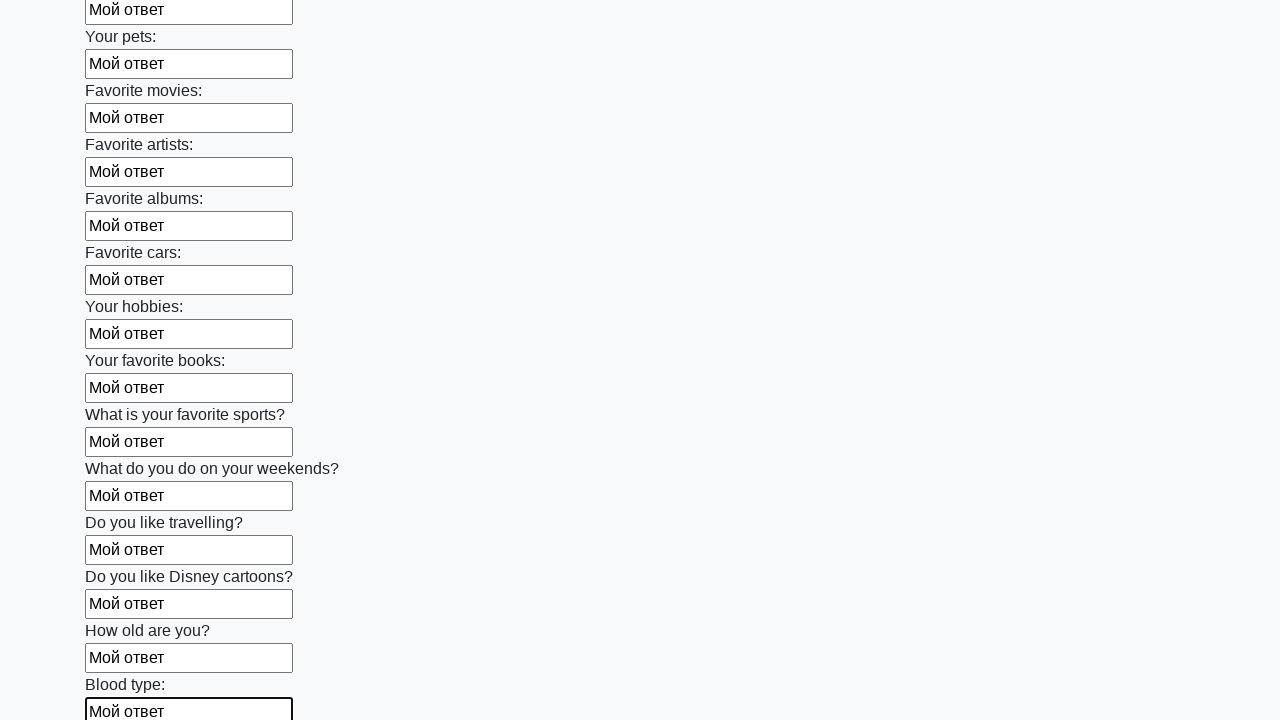

Filled an input field with 'Мой ответ' on input >> nth=19
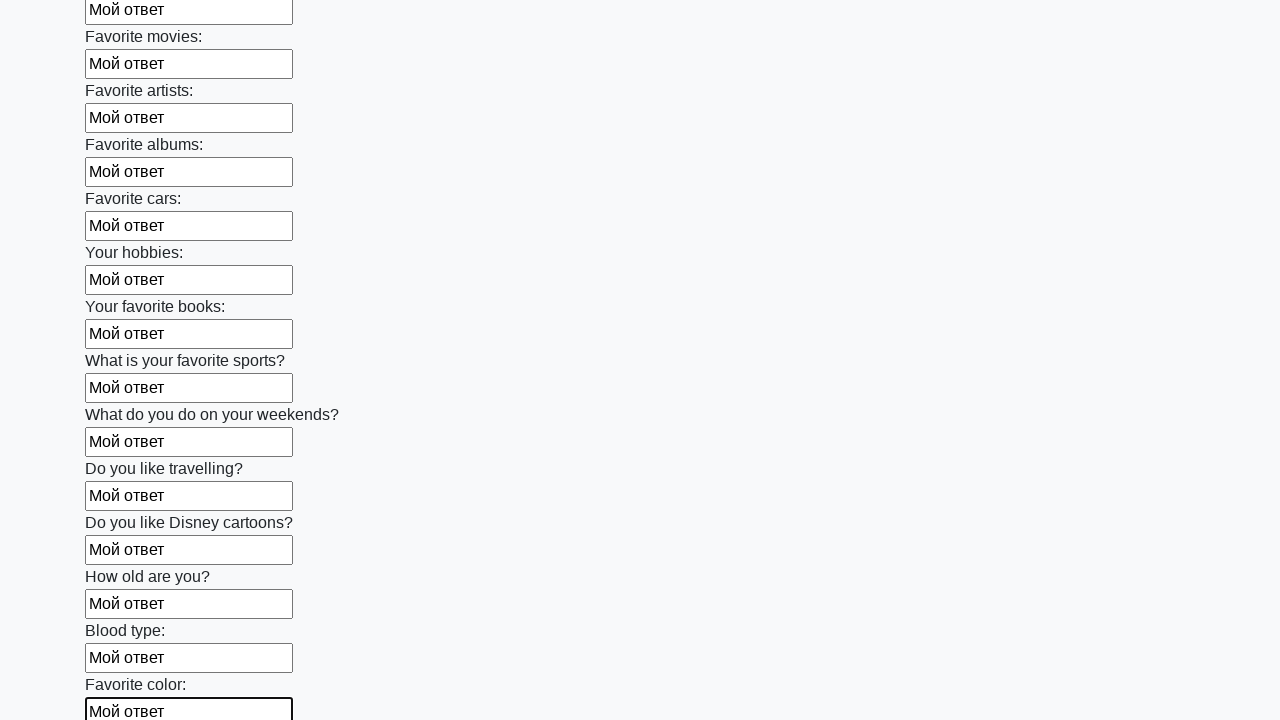

Filled an input field with 'Мой ответ' on input >> nth=20
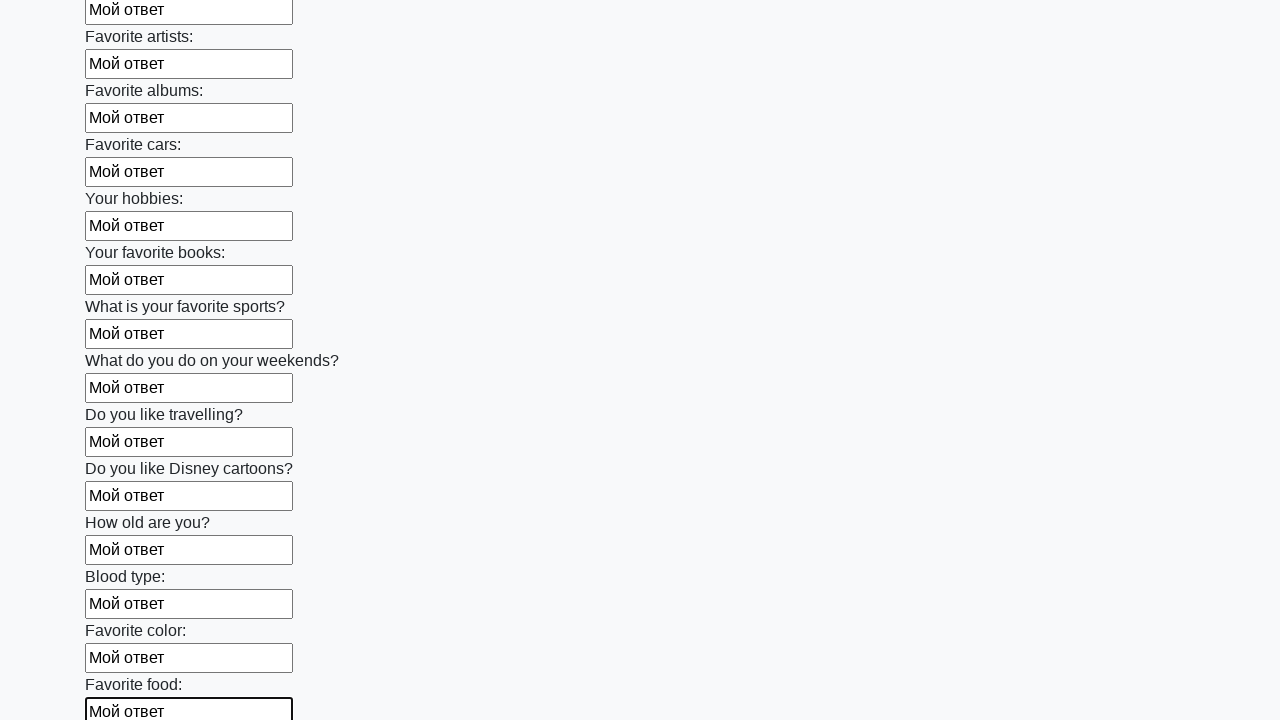

Filled an input field with 'Мой ответ' on input >> nth=21
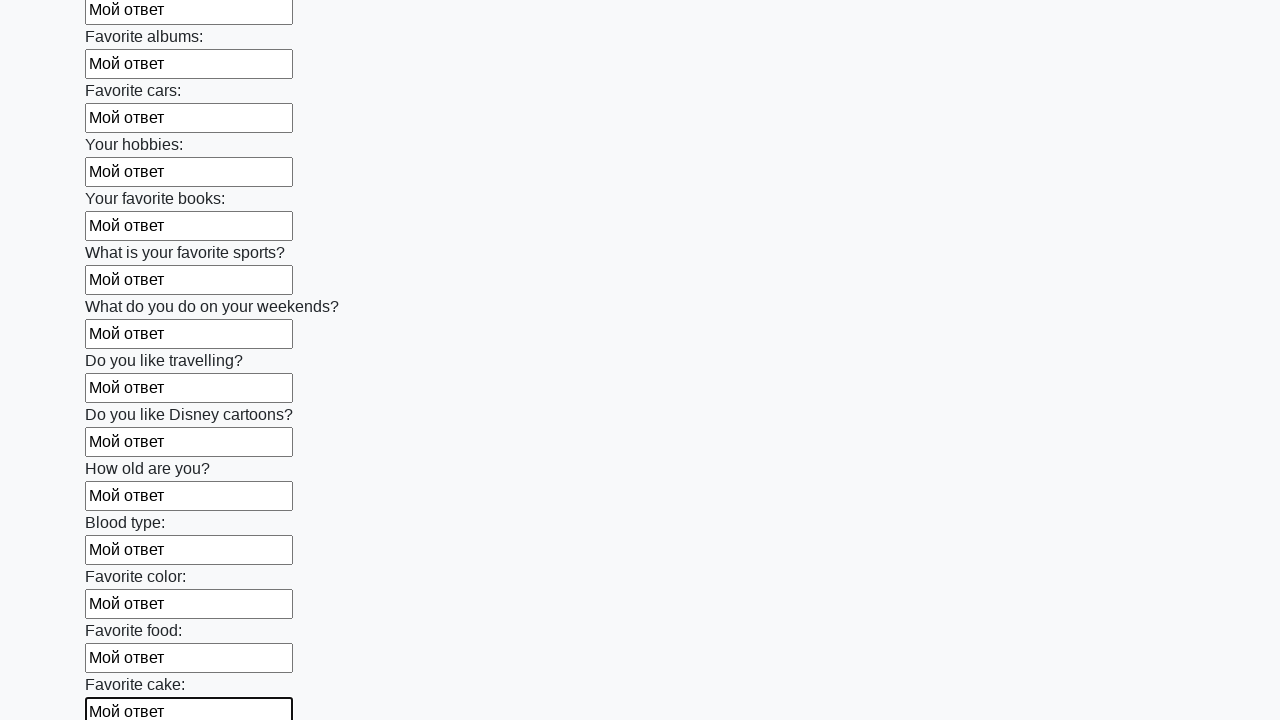

Filled an input field with 'Мой ответ' on input >> nth=22
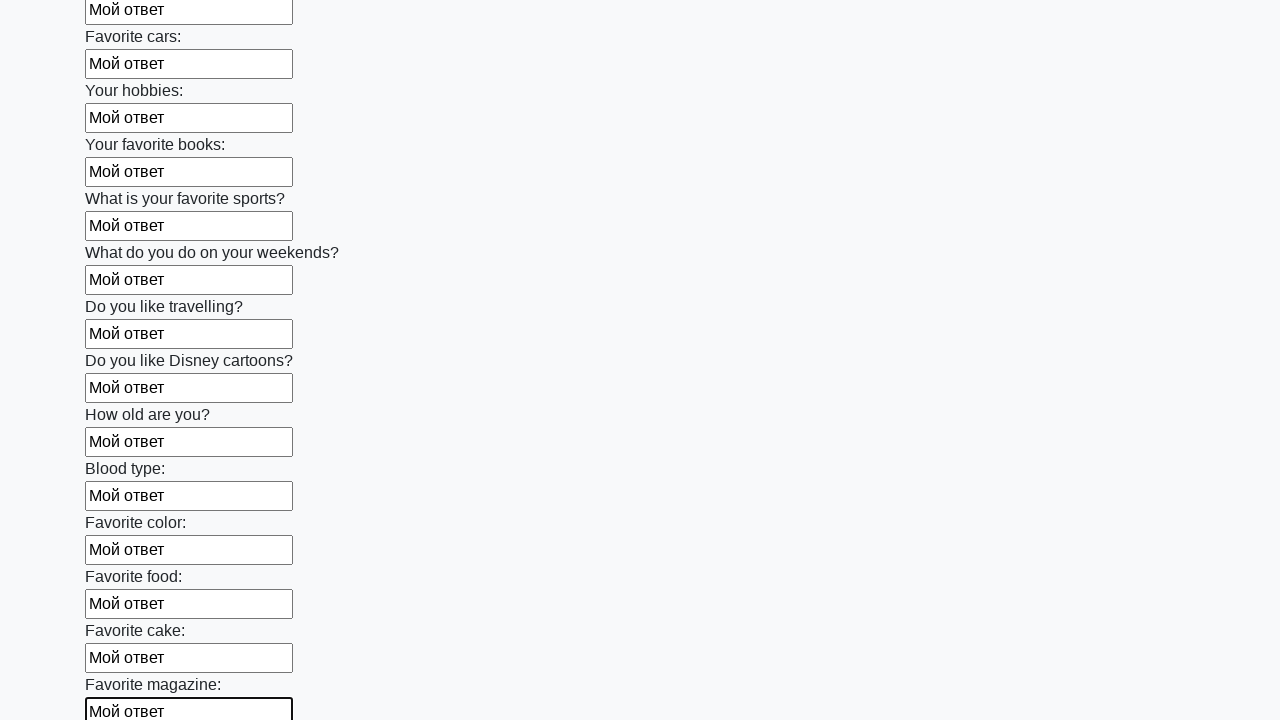

Filled an input field with 'Мой ответ' on input >> nth=23
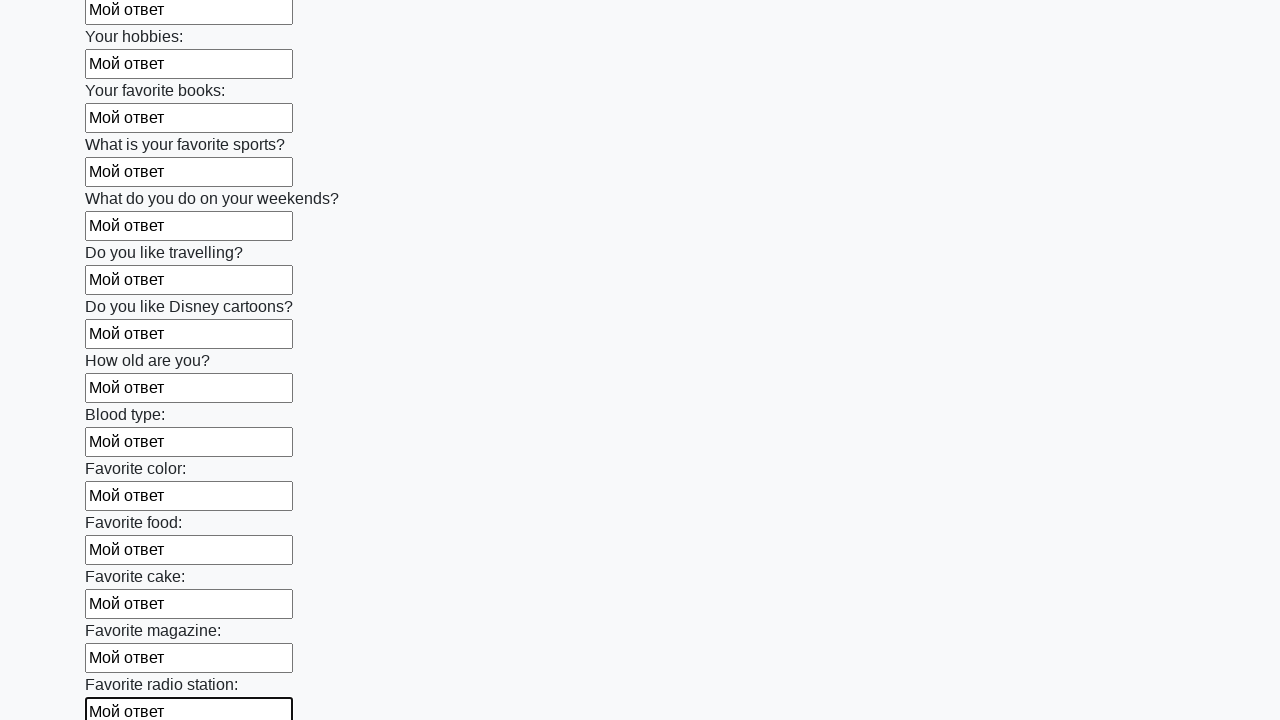

Filled an input field with 'Мой ответ' on input >> nth=24
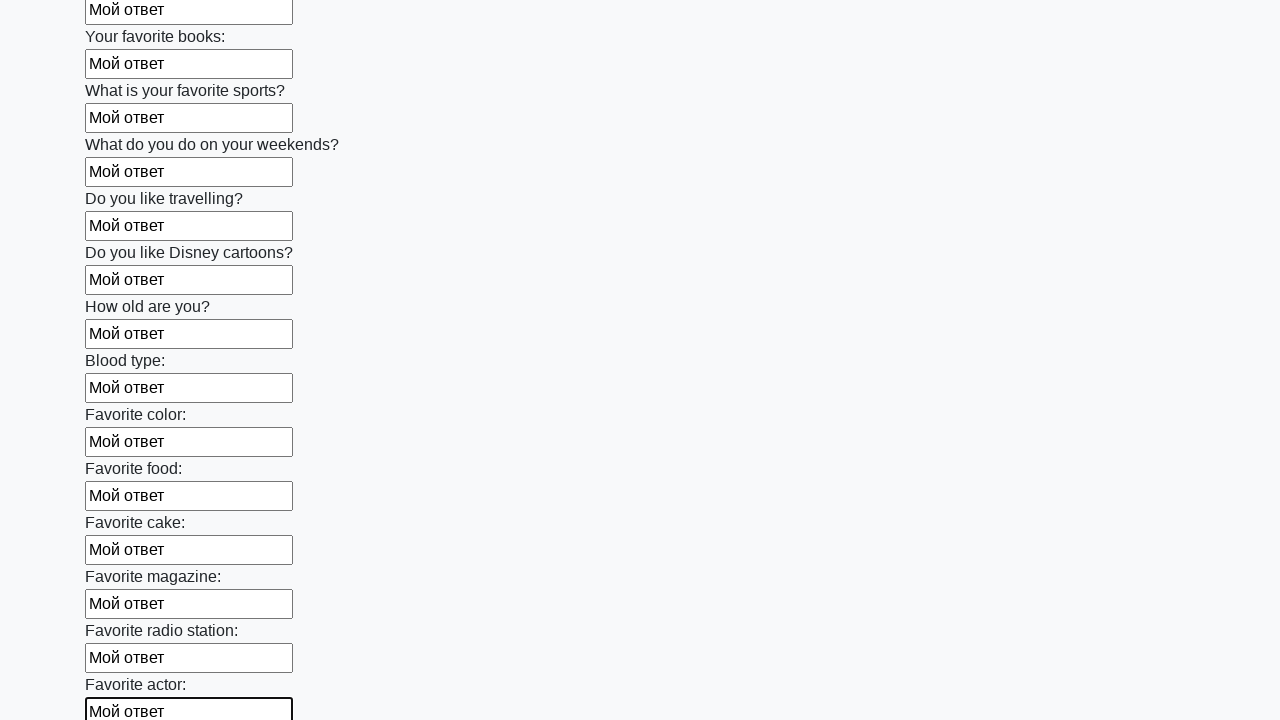

Filled an input field with 'Мой ответ' on input >> nth=25
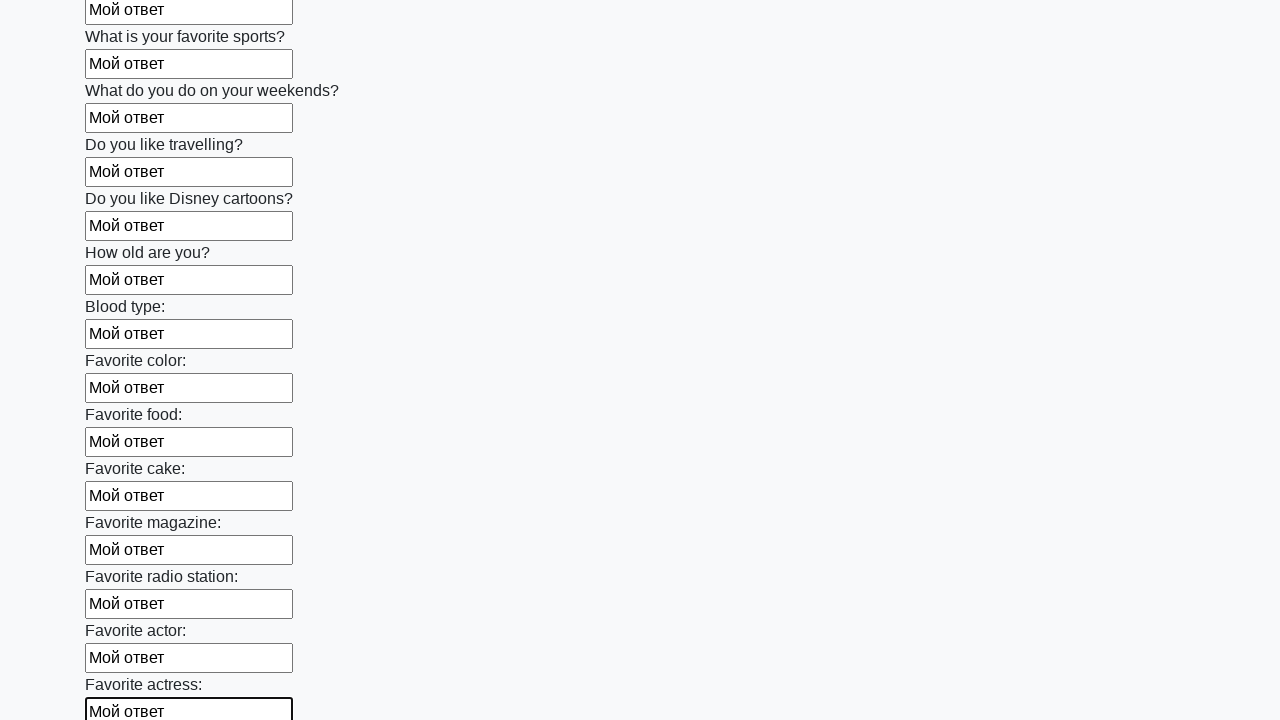

Filled an input field with 'Мой ответ' on input >> nth=26
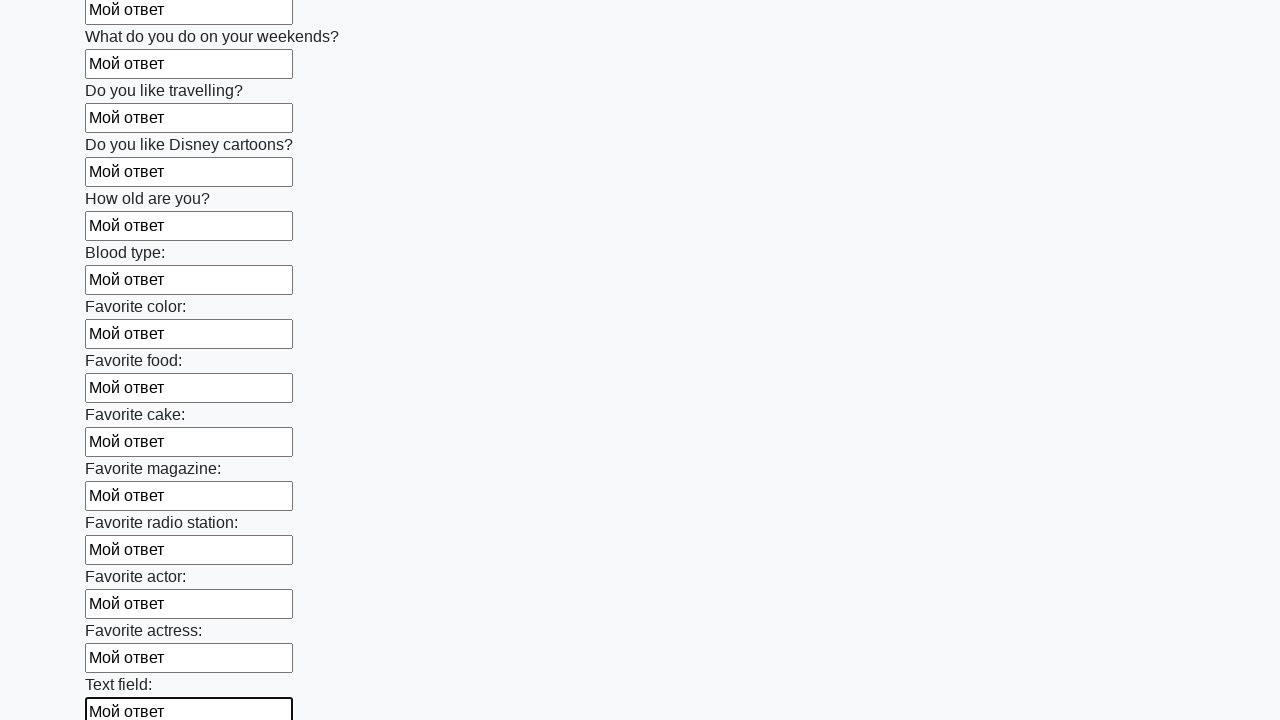

Filled an input field with 'Мой ответ' on input >> nth=27
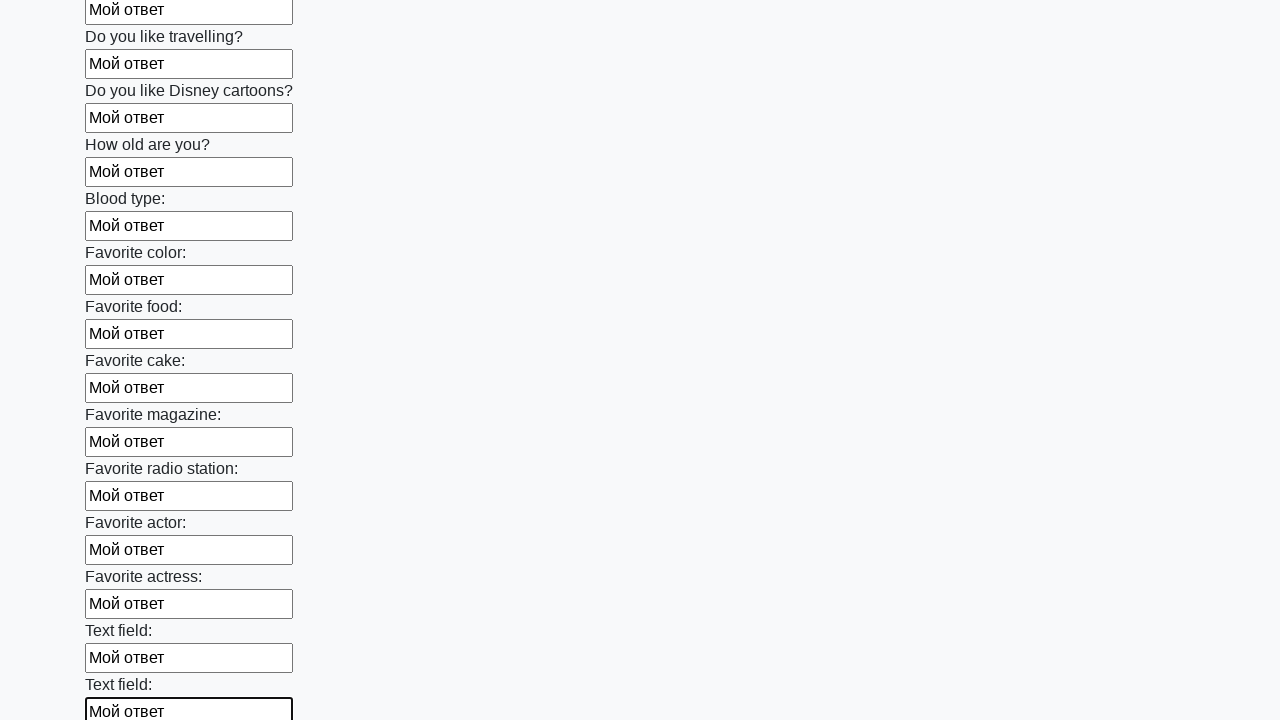

Filled an input field with 'Мой ответ' on input >> nth=28
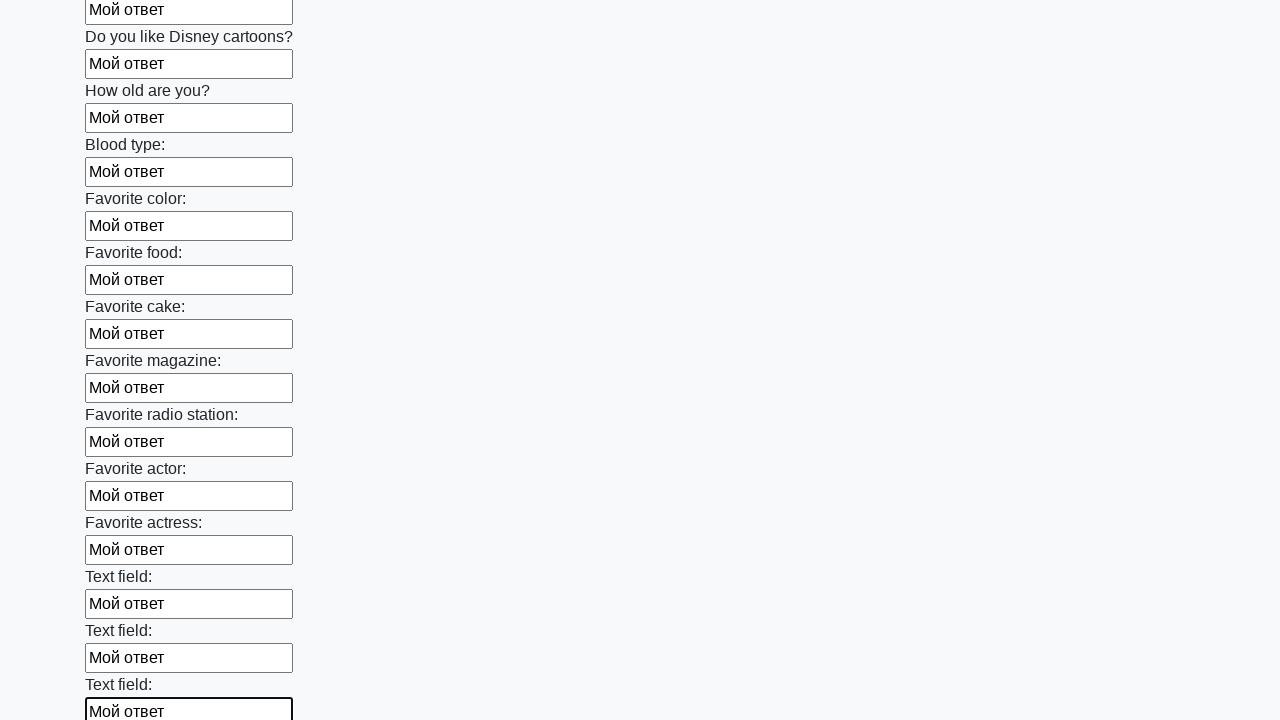

Filled an input field with 'Мой ответ' on input >> nth=29
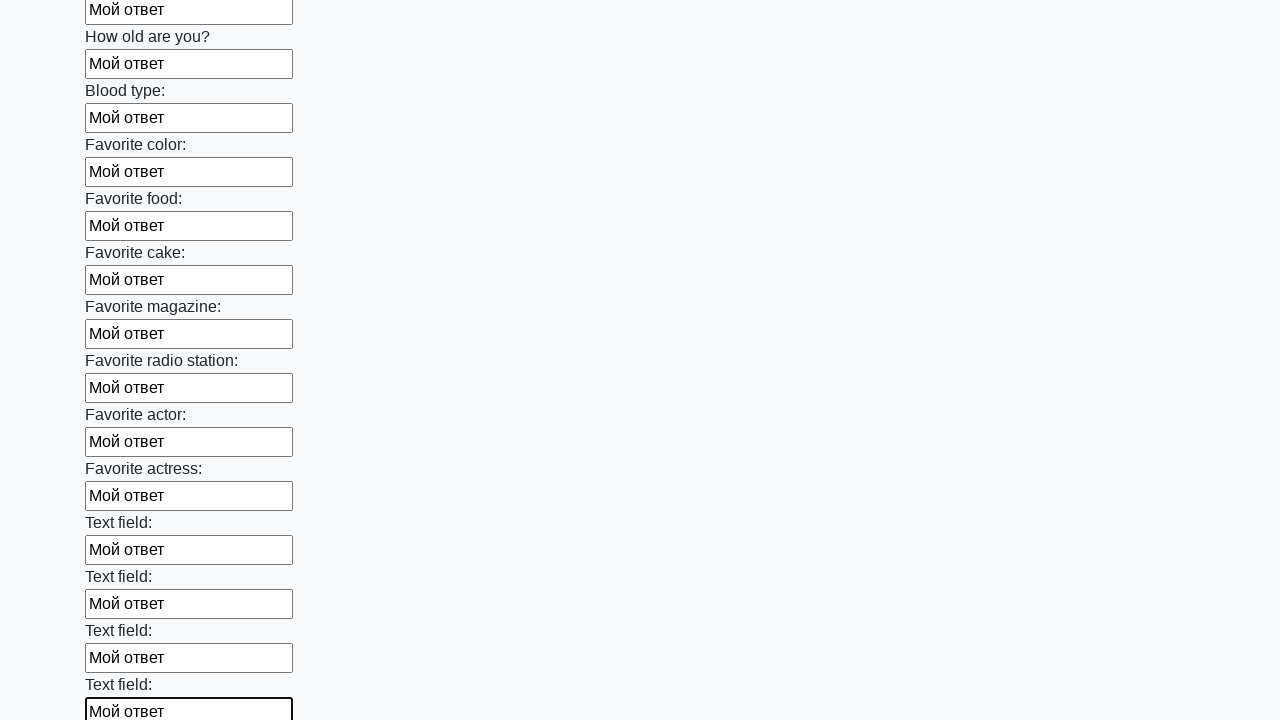

Filled an input field with 'Мой ответ' on input >> nth=30
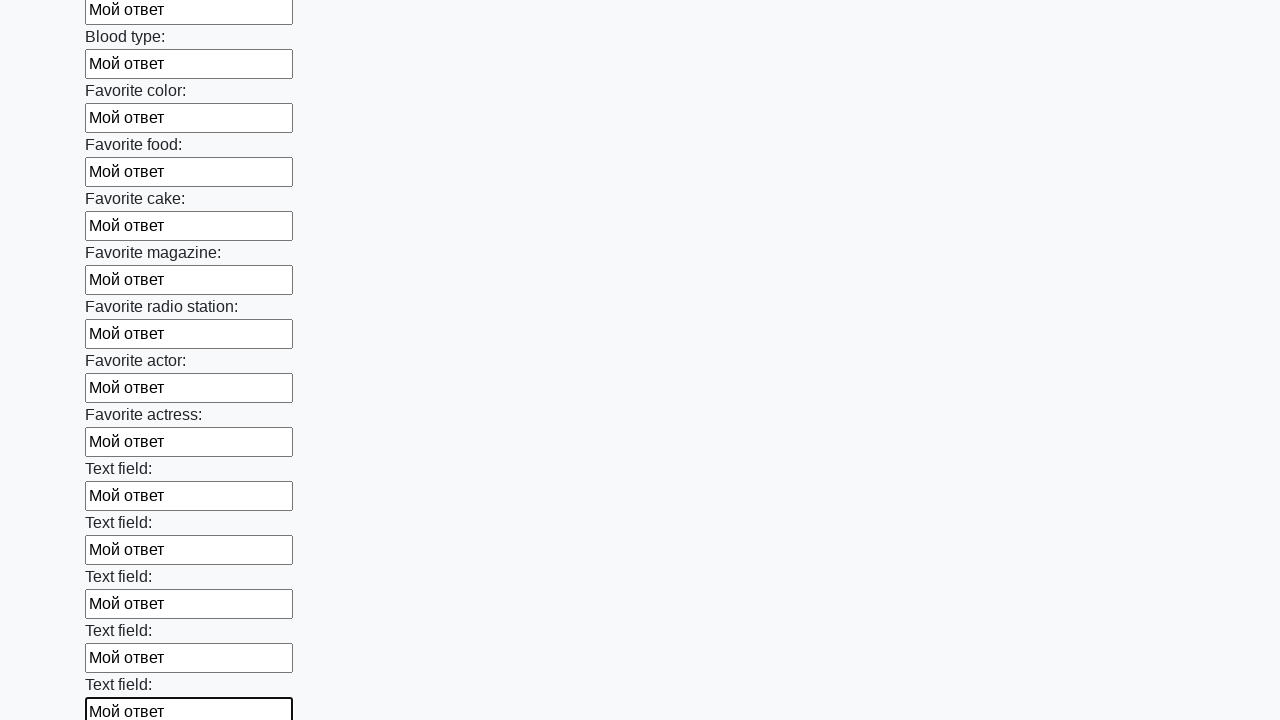

Filled an input field with 'Мой ответ' on input >> nth=31
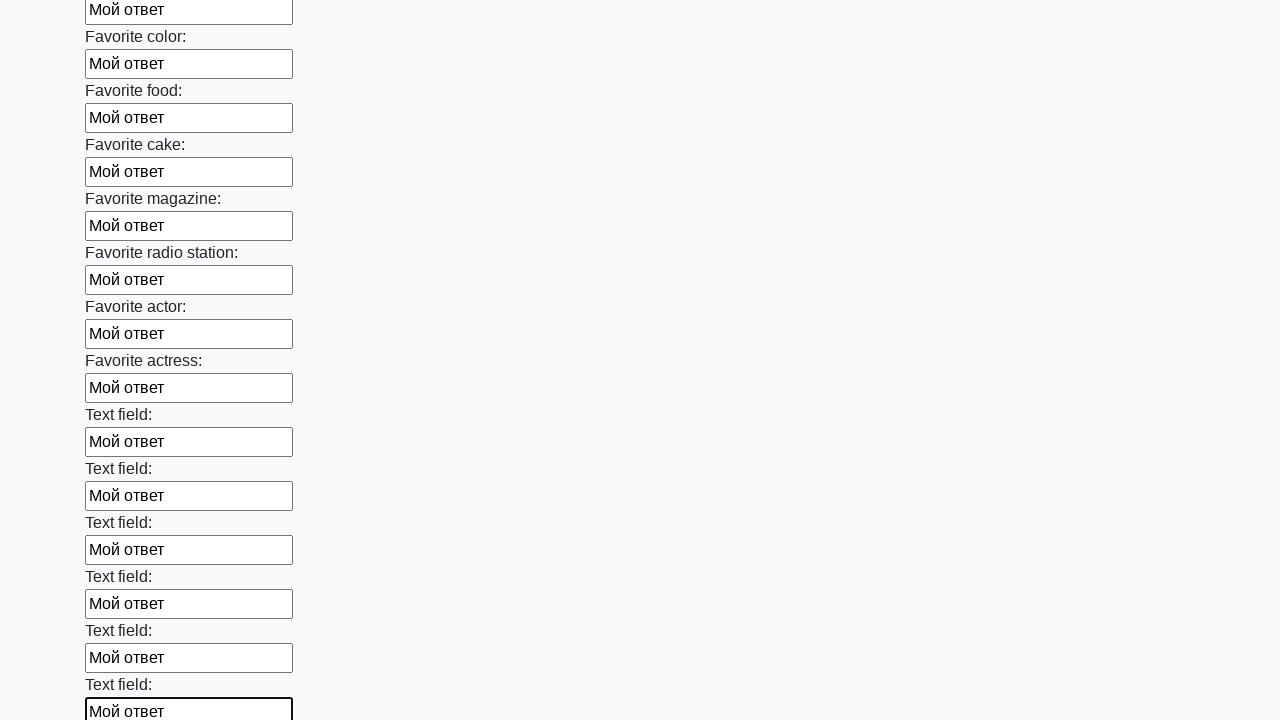

Filled an input field with 'Мой ответ' on input >> nth=32
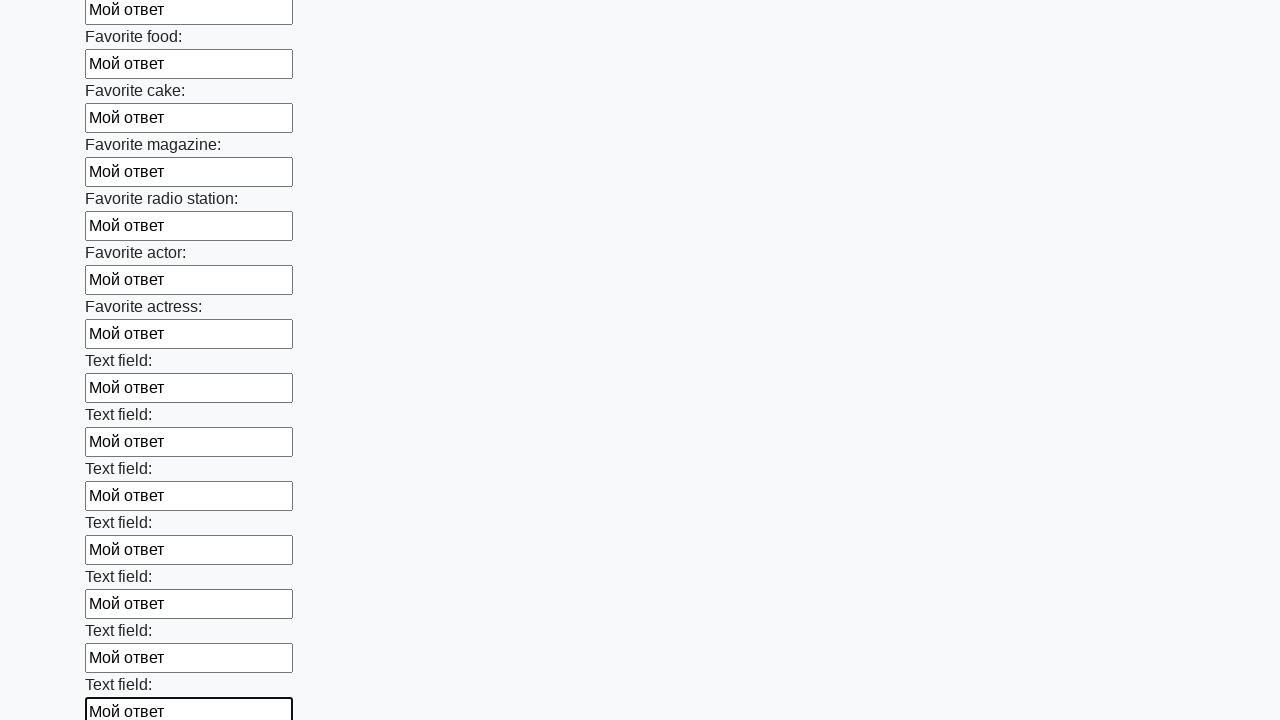

Filled an input field with 'Мой ответ' on input >> nth=33
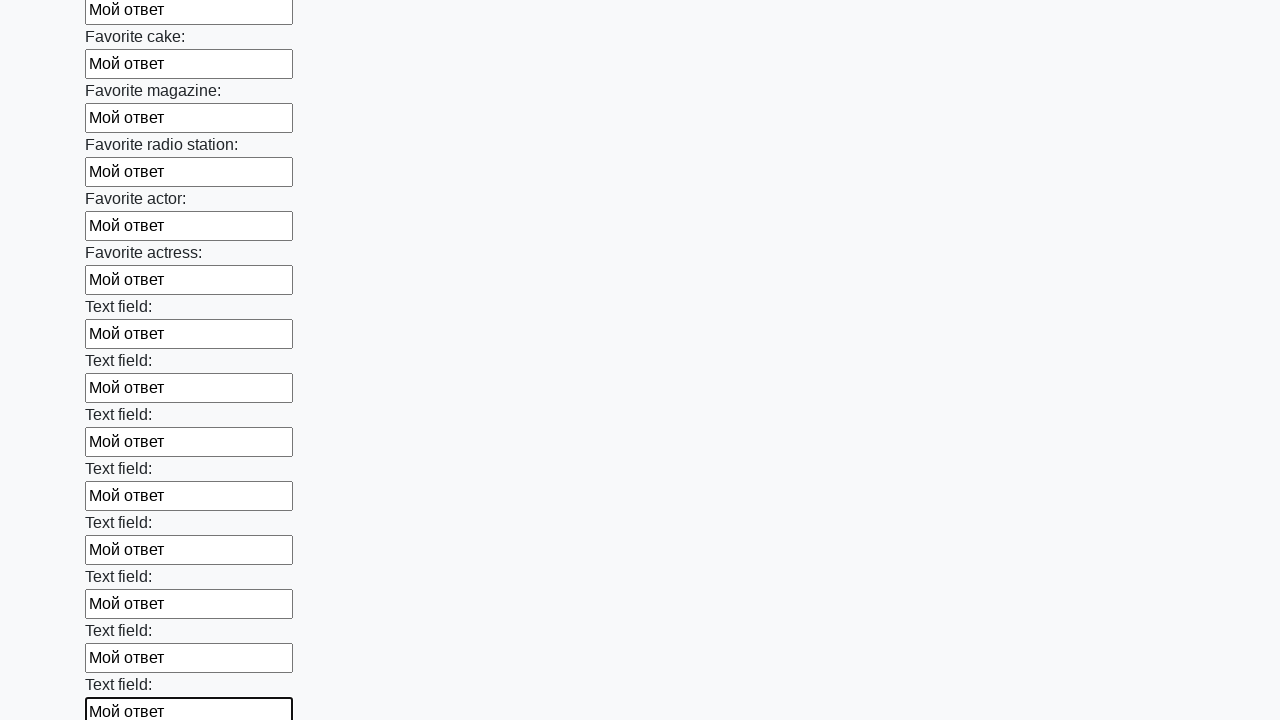

Filled an input field with 'Мой ответ' on input >> nth=34
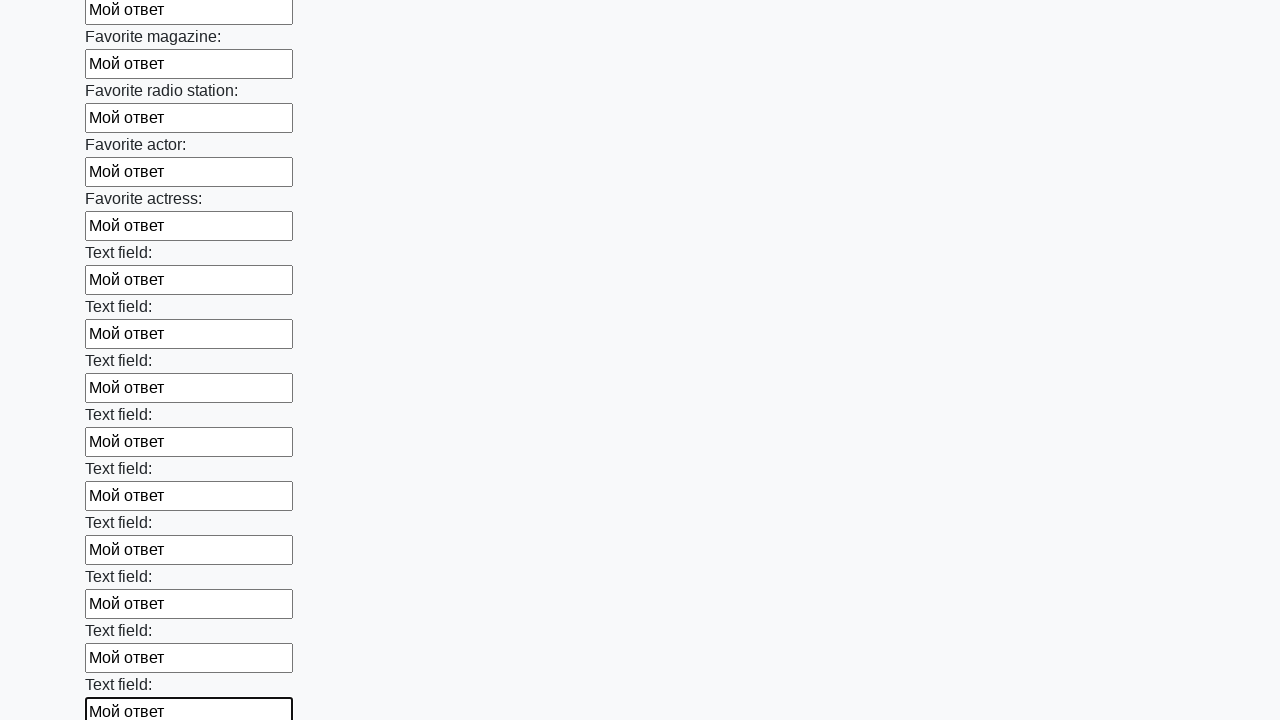

Filled an input field with 'Мой ответ' on input >> nth=35
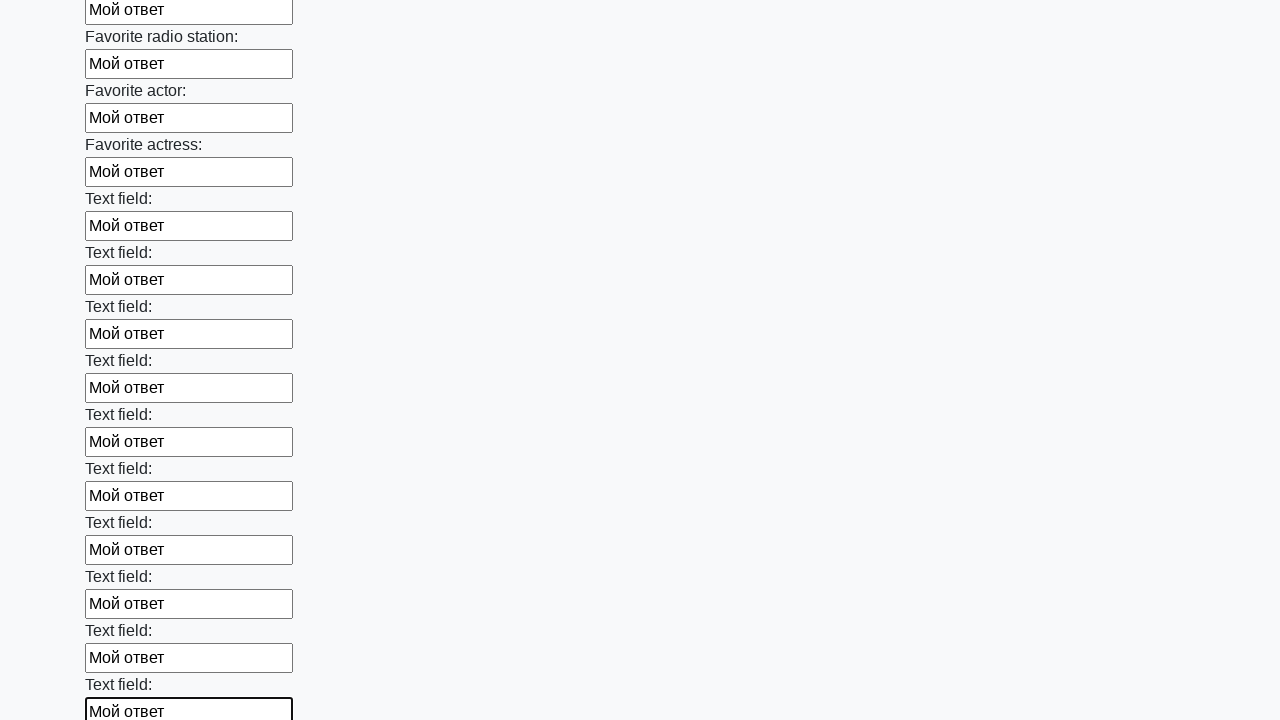

Filled an input field with 'Мой ответ' on input >> nth=36
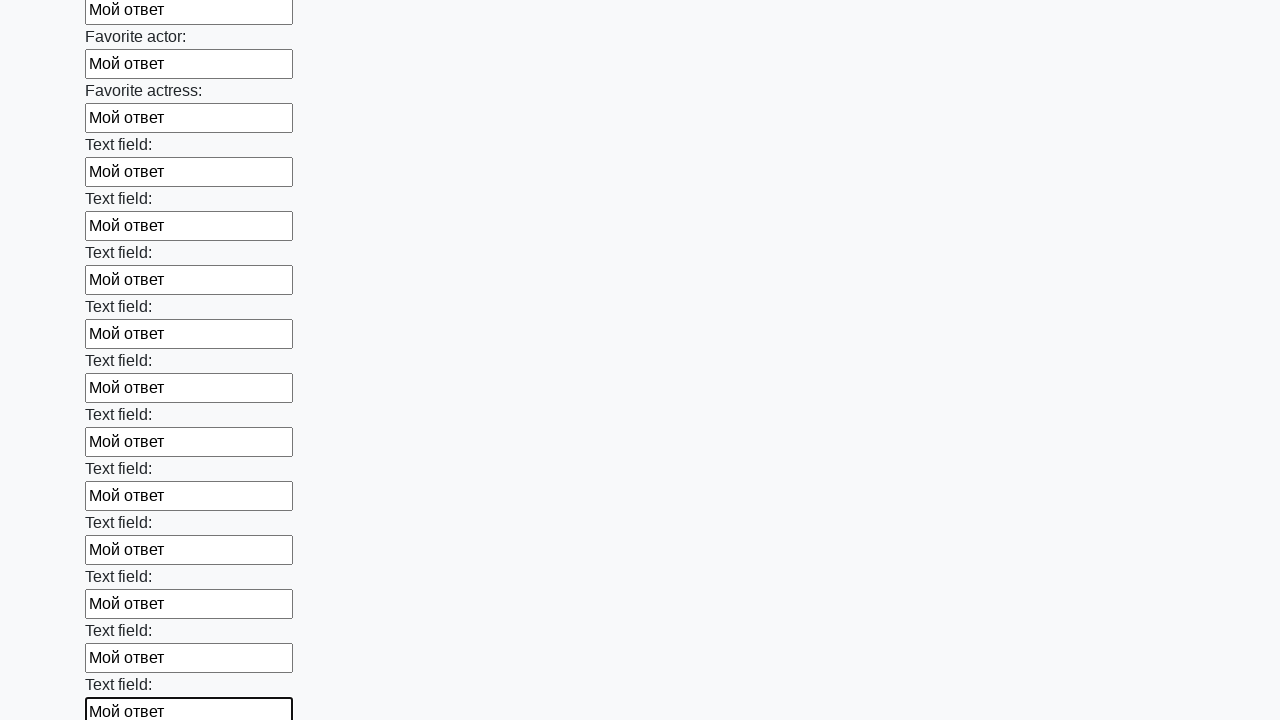

Filled an input field with 'Мой ответ' on input >> nth=37
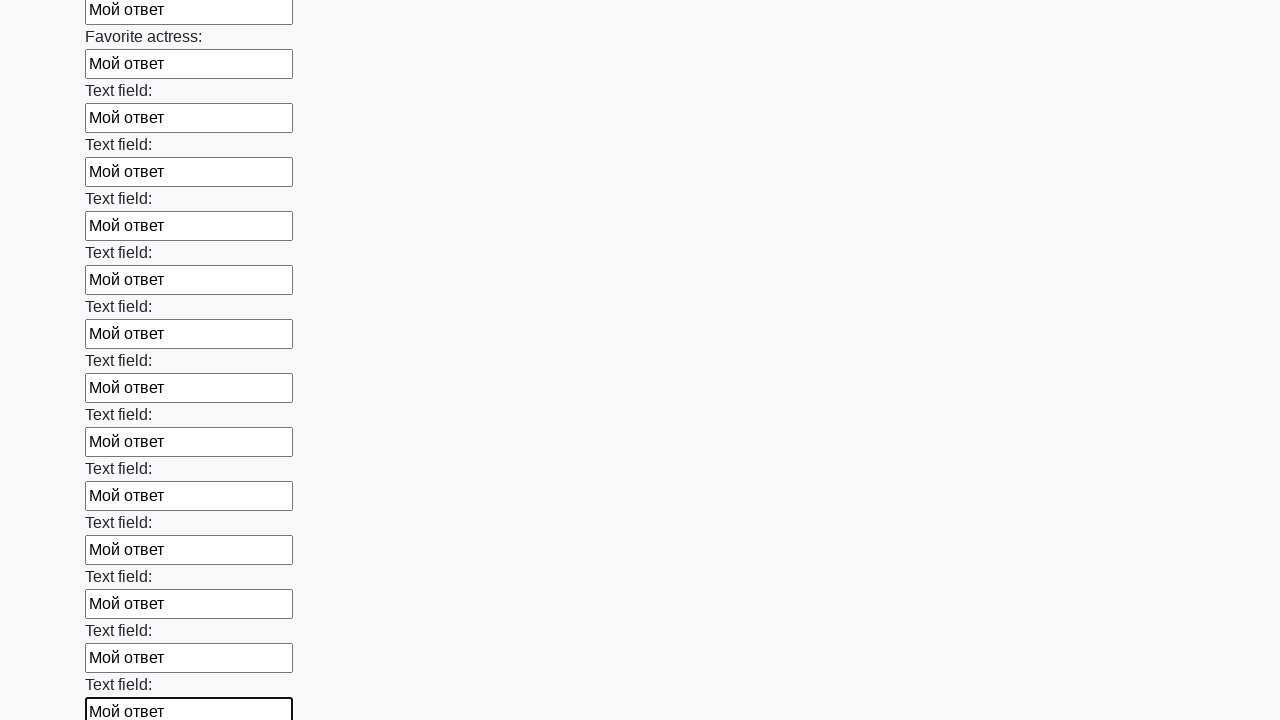

Filled an input field with 'Мой ответ' on input >> nth=38
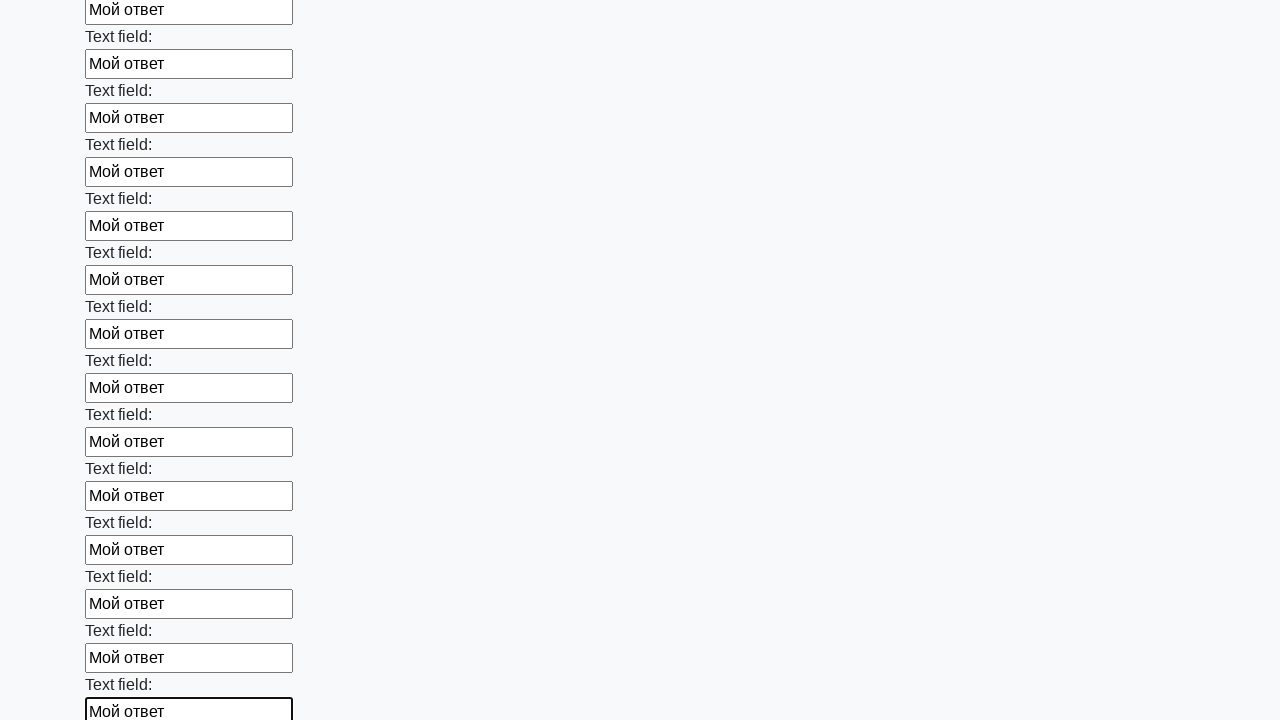

Filled an input field with 'Мой ответ' on input >> nth=39
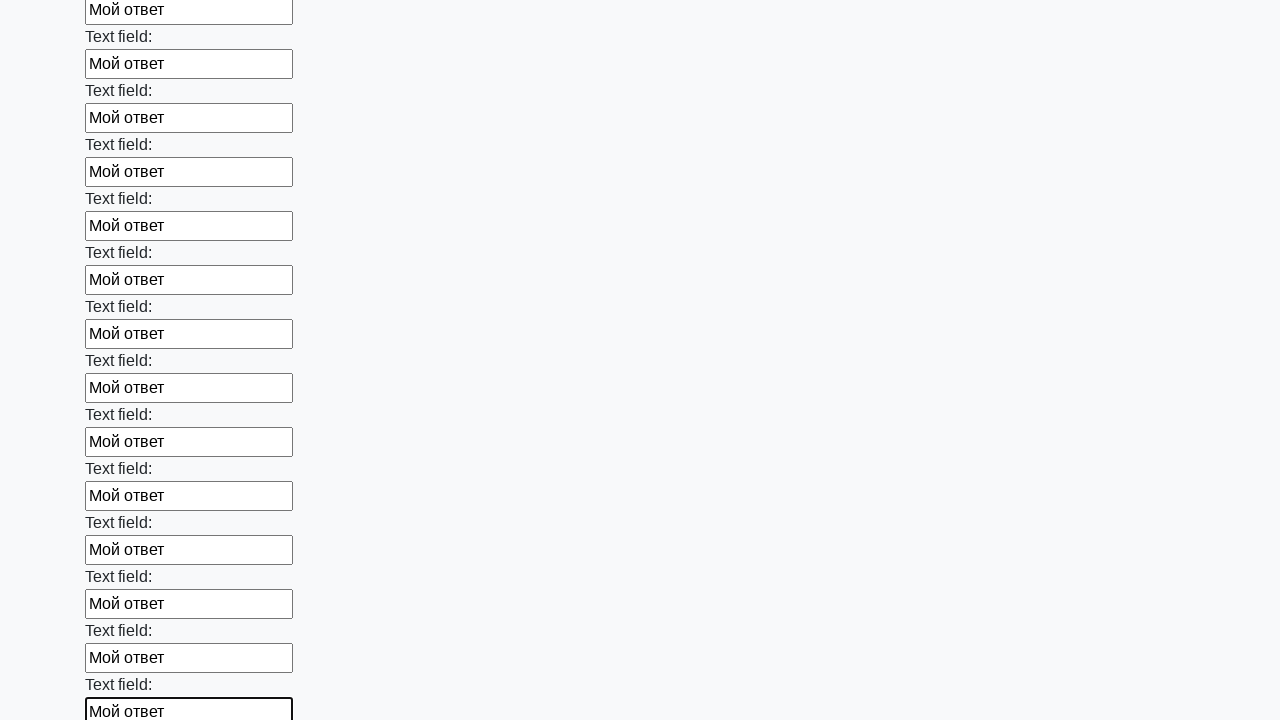

Filled an input field with 'Мой ответ' on input >> nth=40
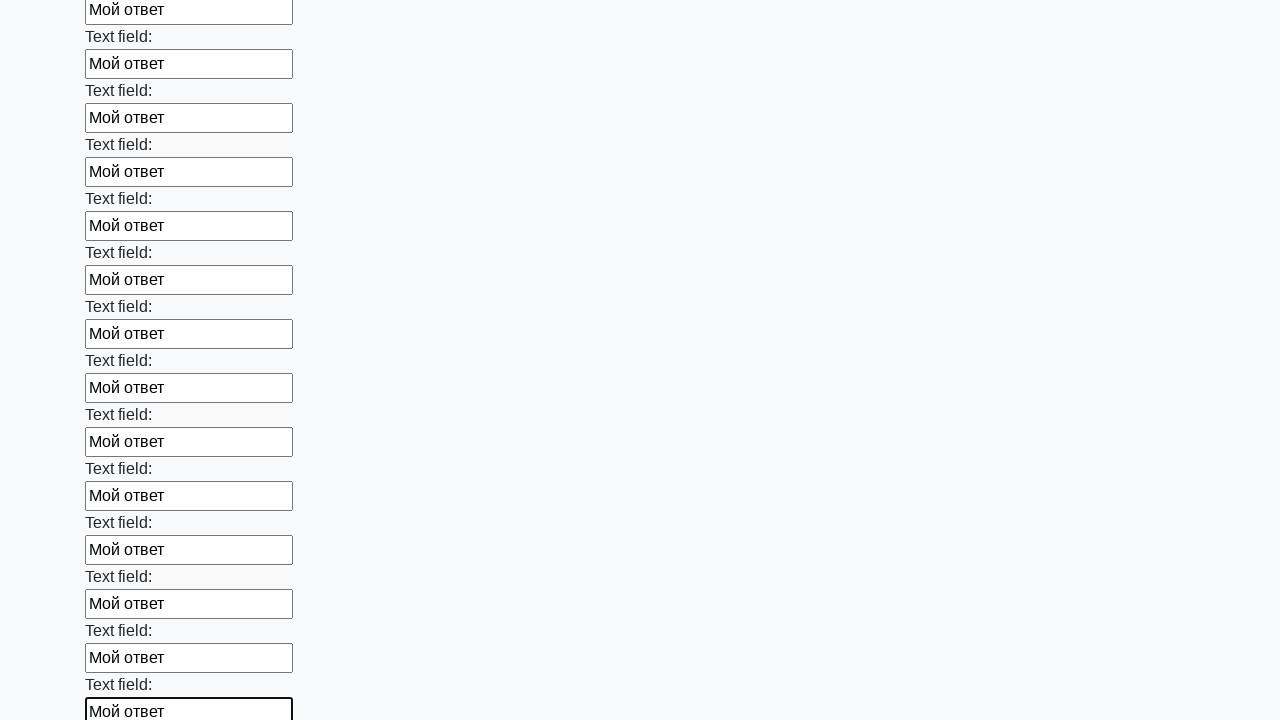

Filled an input field with 'Мой ответ' on input >> nth=41
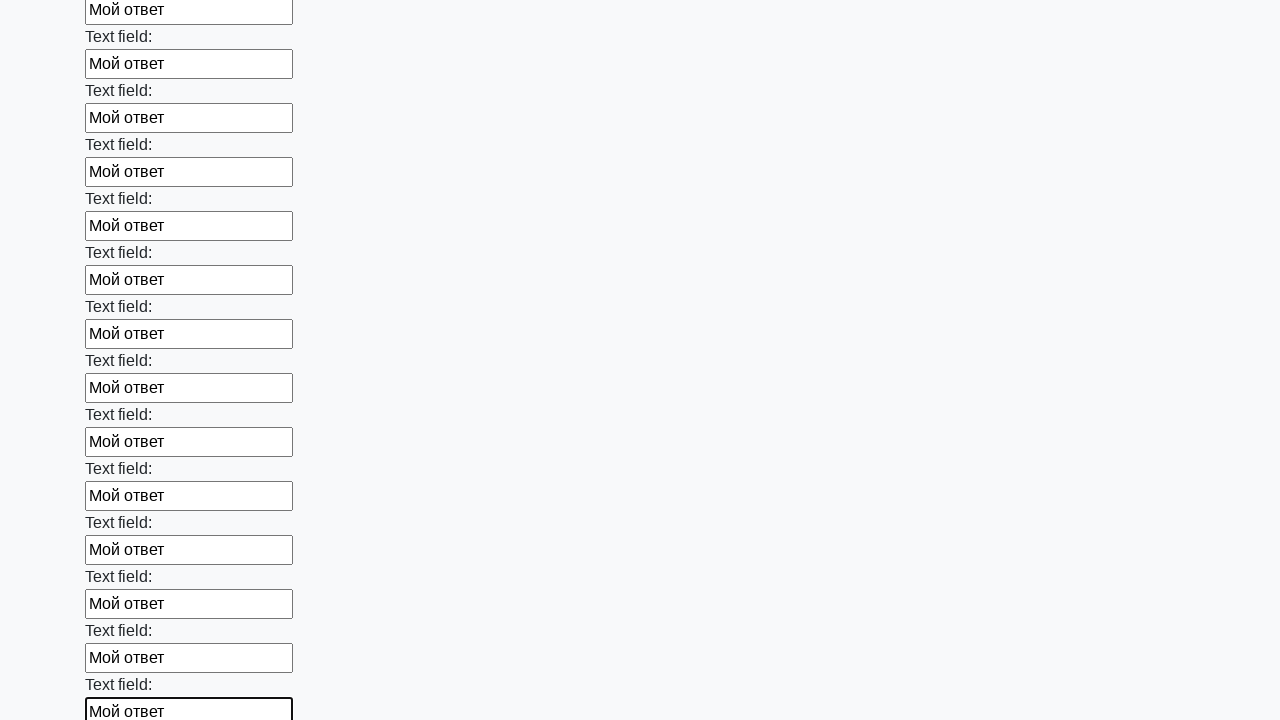

Filled an input field with 'Мой ответ' on input >> nth=42
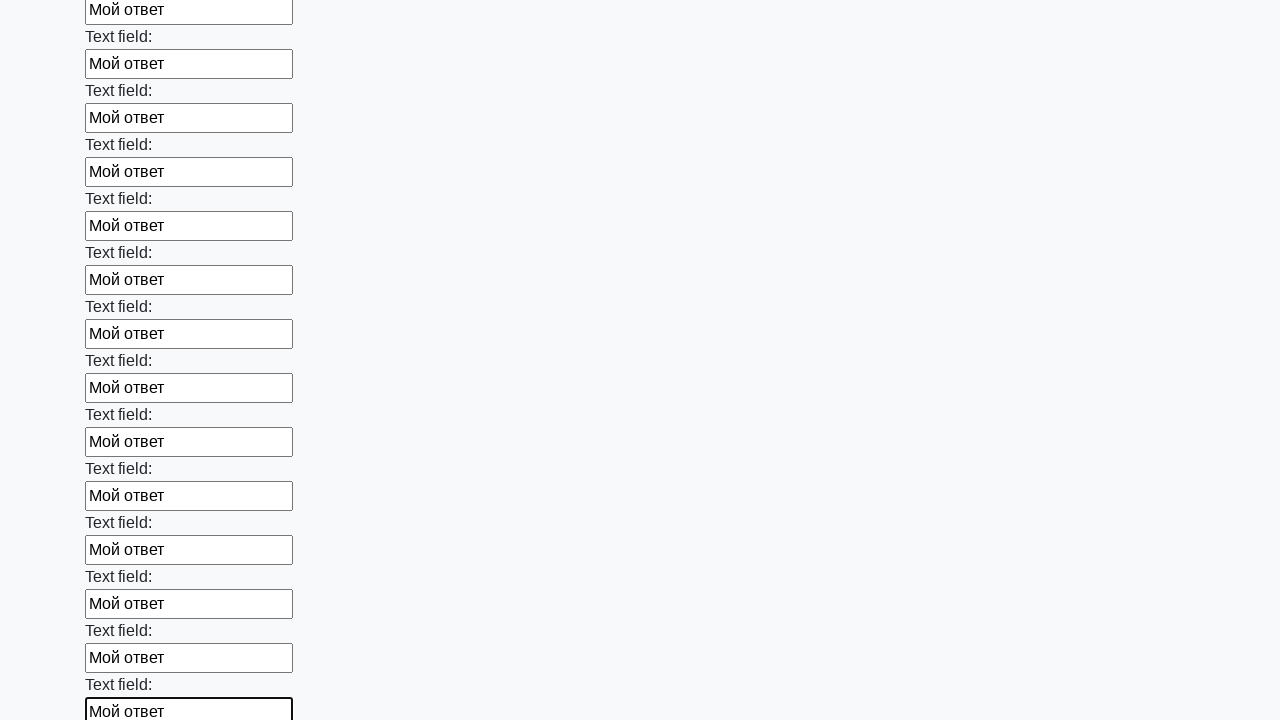

Filled an input field with 'Мой ответ' on input >> nth=43
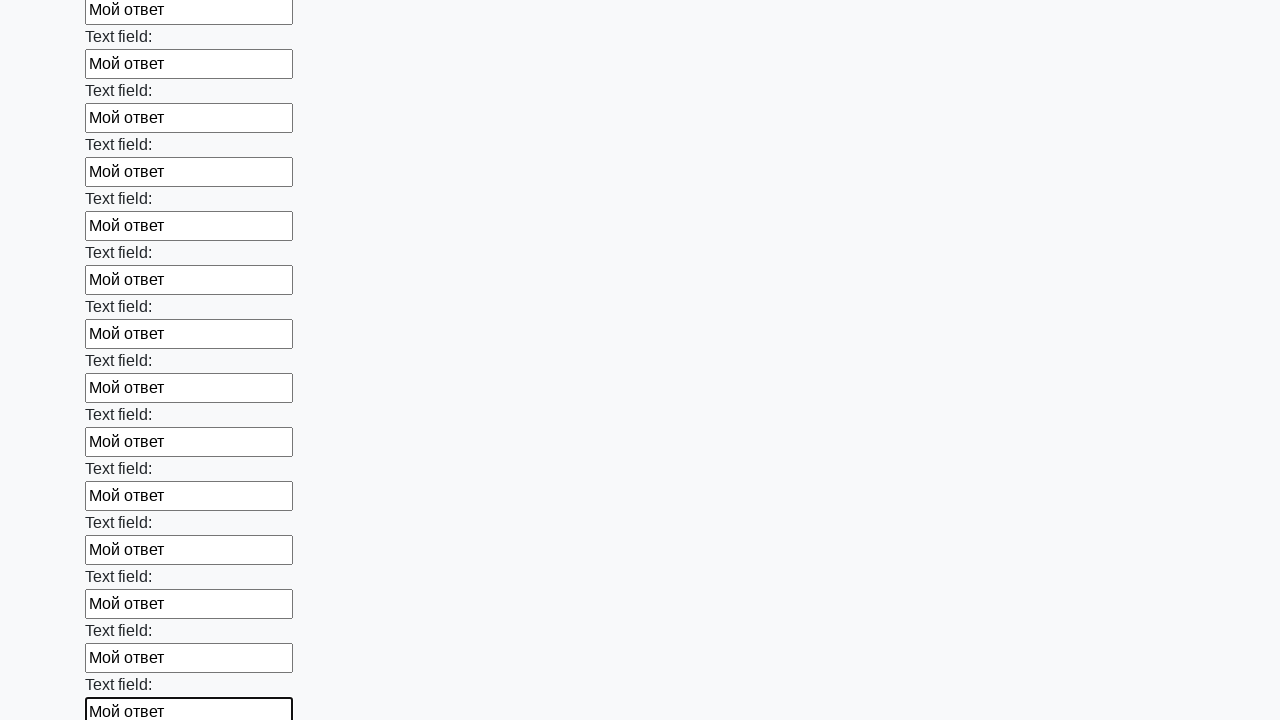

Filled an input field with 'Мой ответ' on input >> nth=44
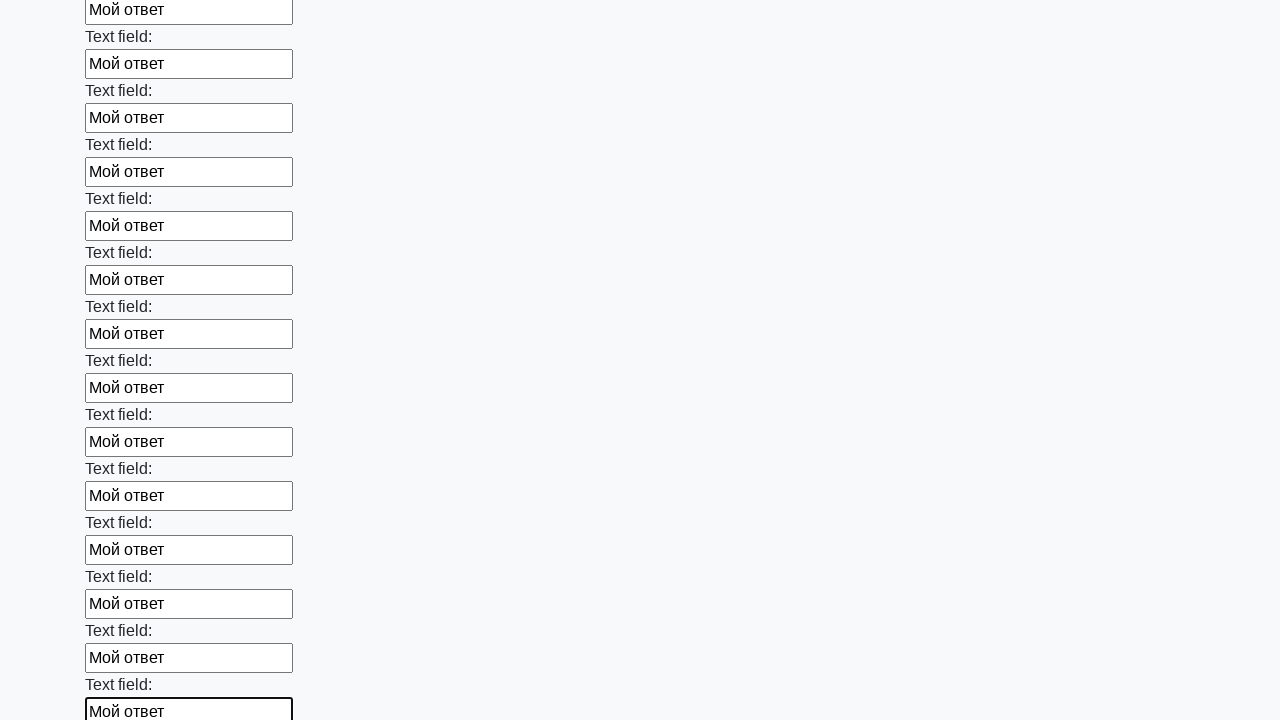

Filled an input field with 'Мой ответ' on input >> nth=45
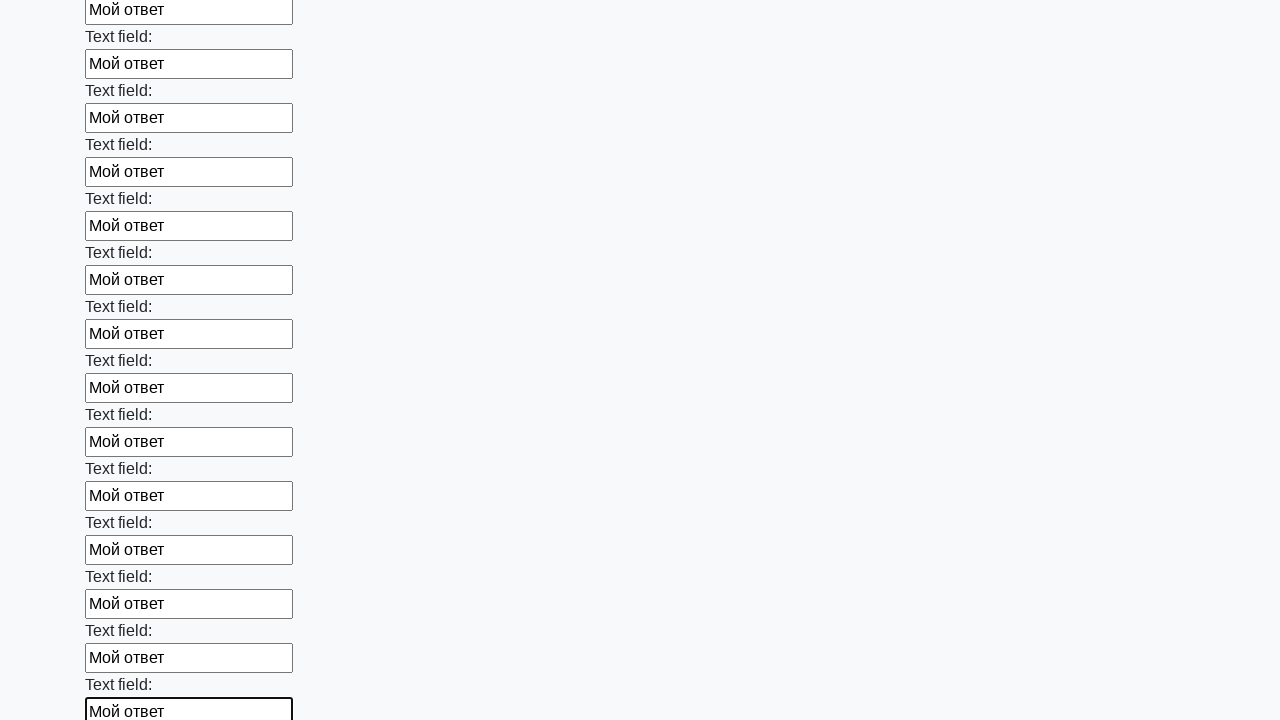

Filled an input field with 'Мой ответ' on input >> nth=46
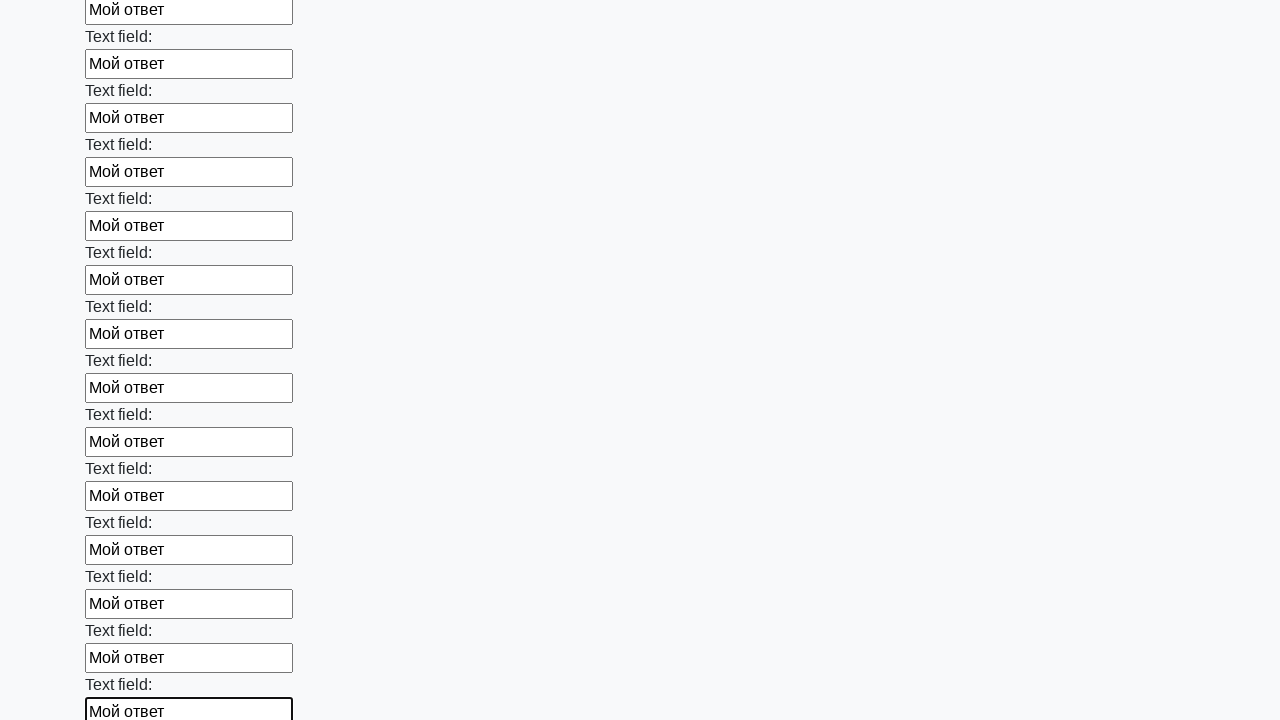

Filled an input field with 'Мой ответ' on input >> nth=47
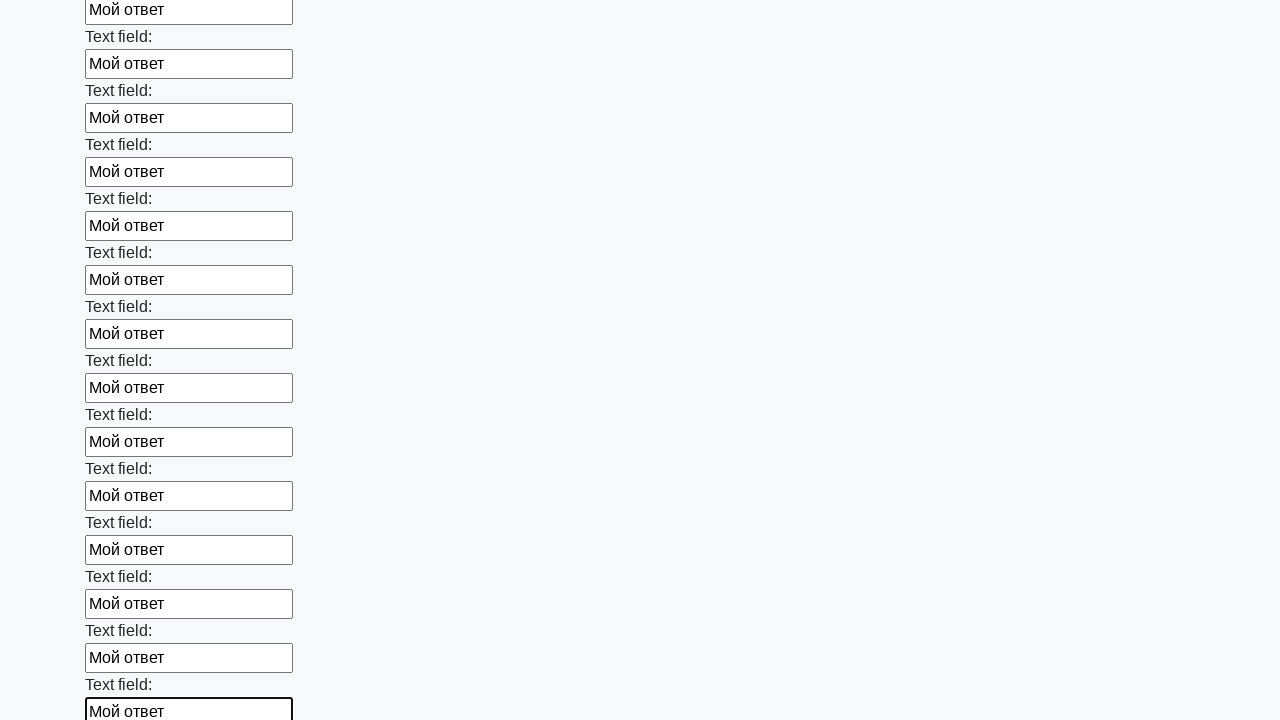

Filled an input field with 'Мой ответ' on input >> nth=48
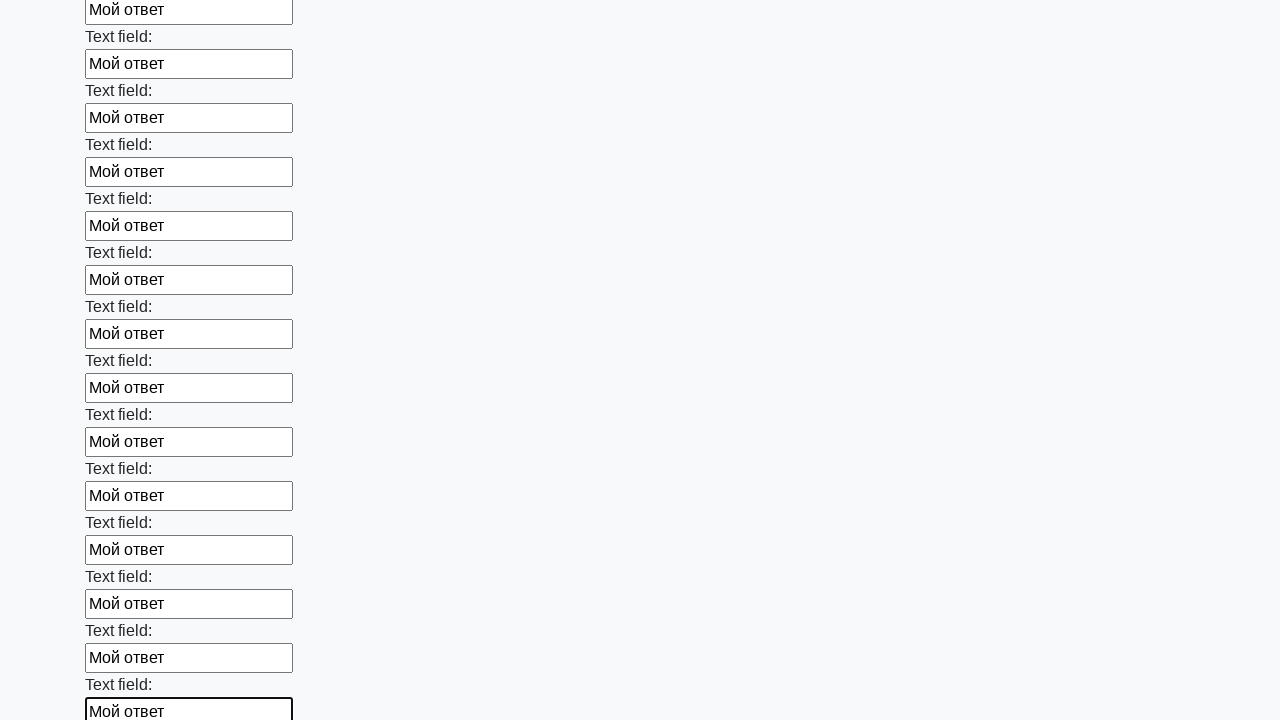

Filled an input field with 'Мой ответ' on input >> nth=49
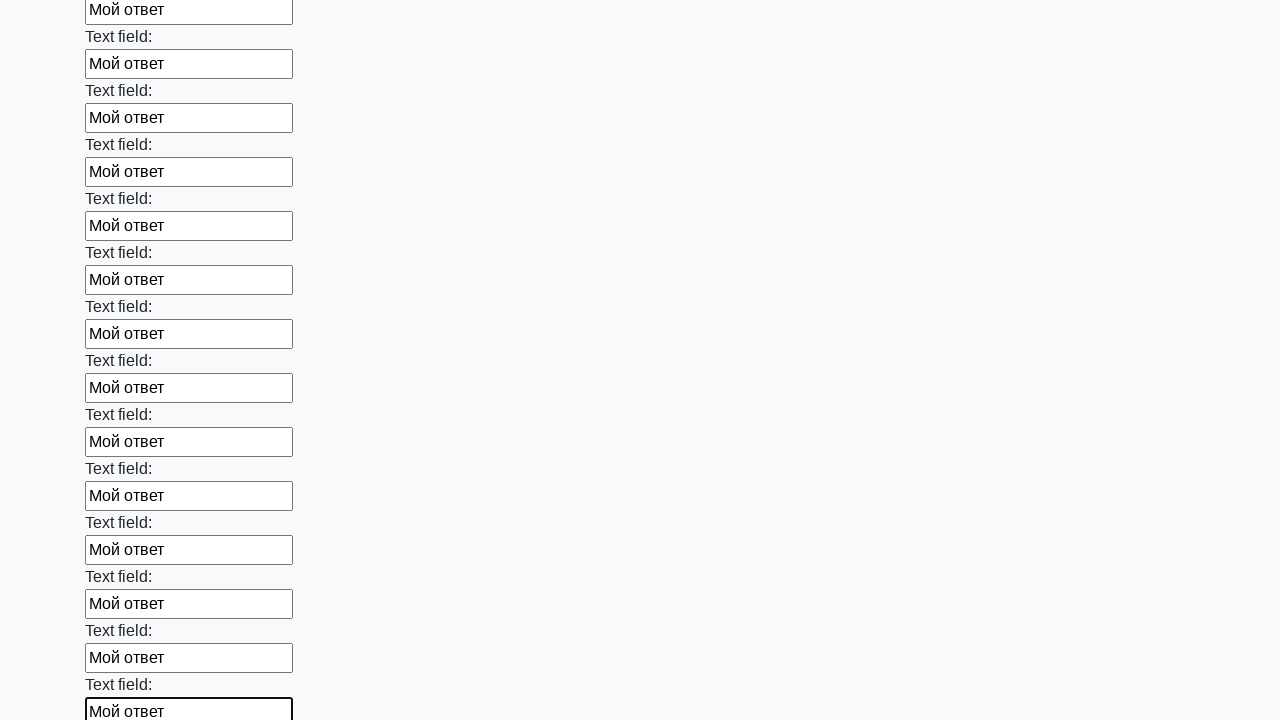

Filled an input field with 'Мой ответ' on input >> nth=50
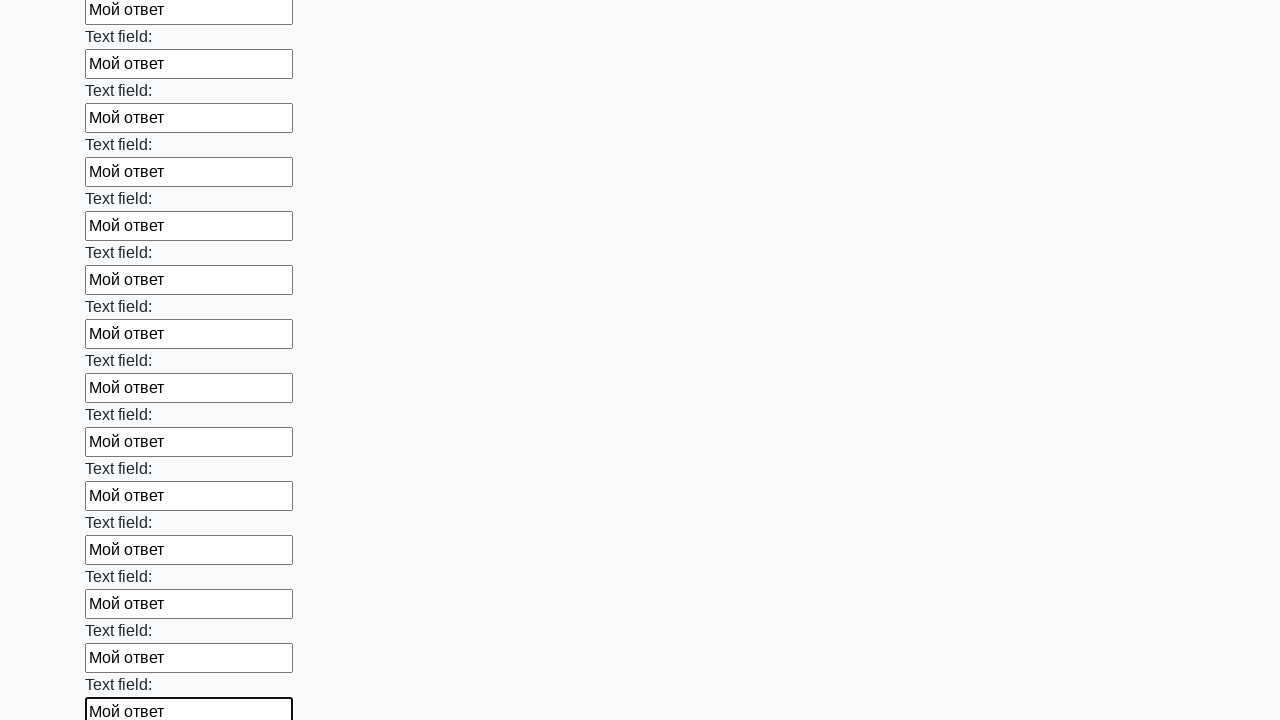

Filled an input field with 'Мой ответ' on input >> nth=51
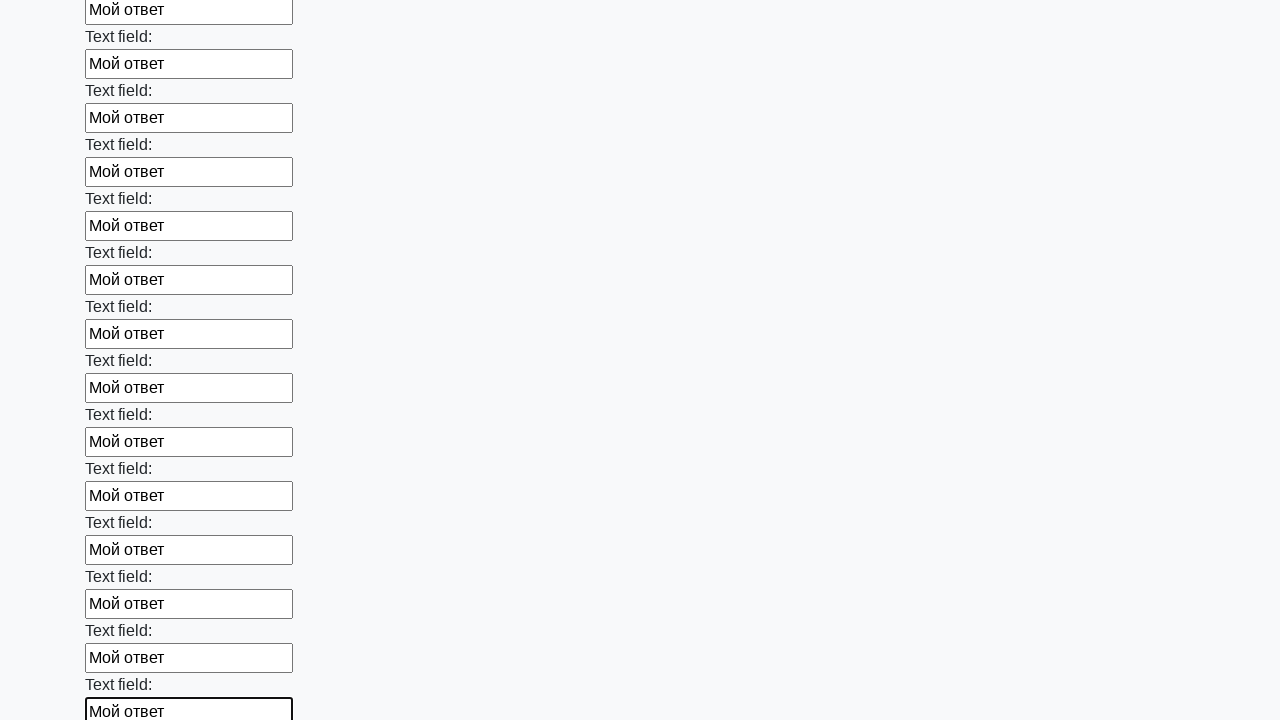

Filled an input field with 'Мой ответ' on input >> nth=52
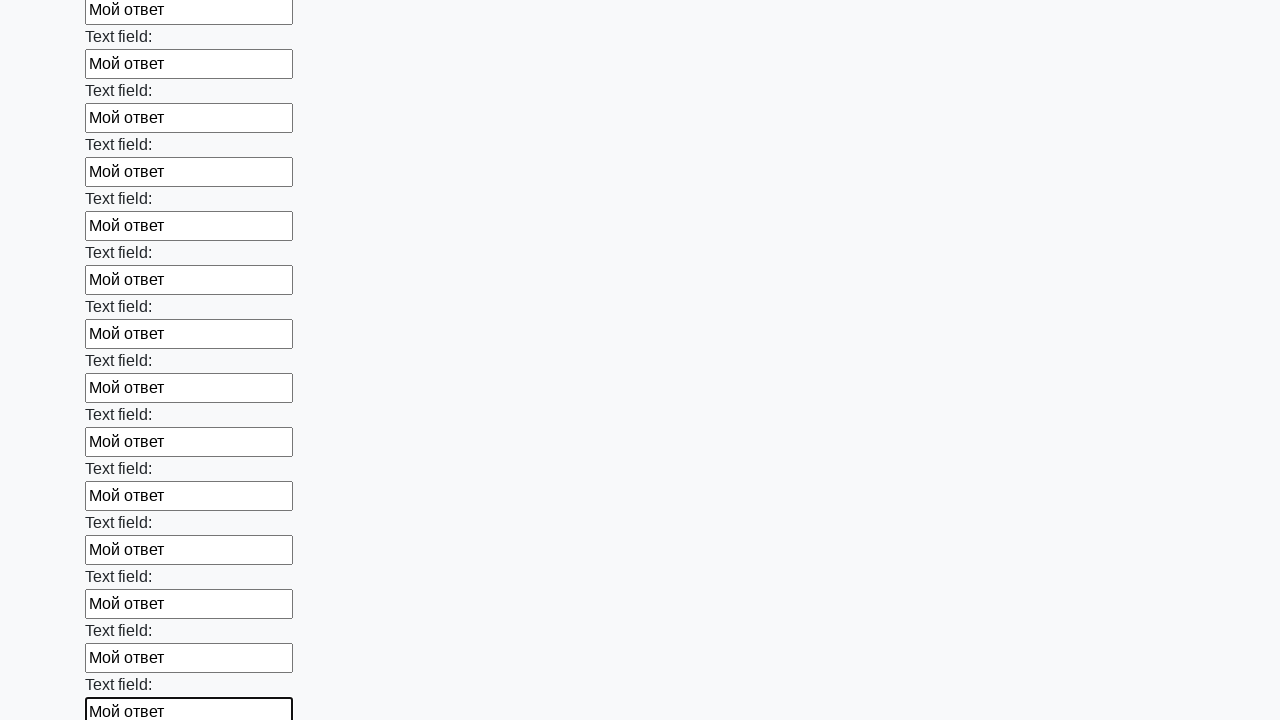

Filled an input field with 'Мой ответ' on input >> nth=53
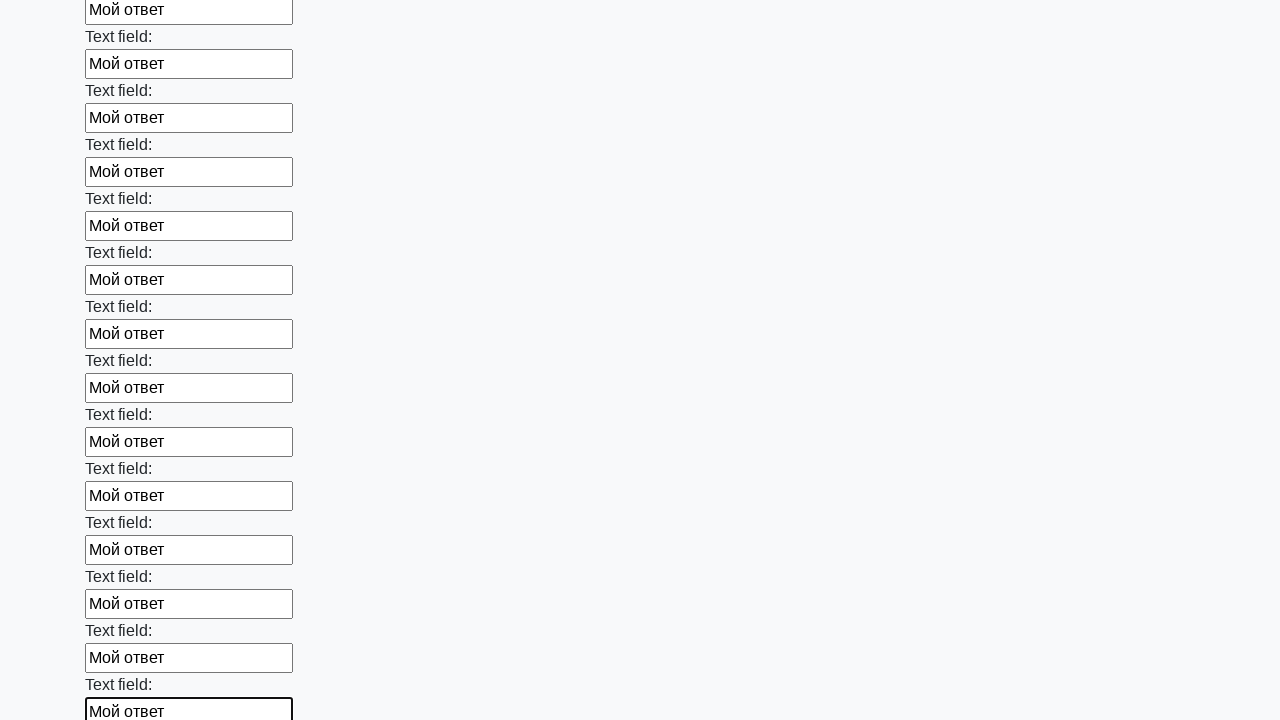

Filled an input field with 'Мой ответ' on input >> nth=54
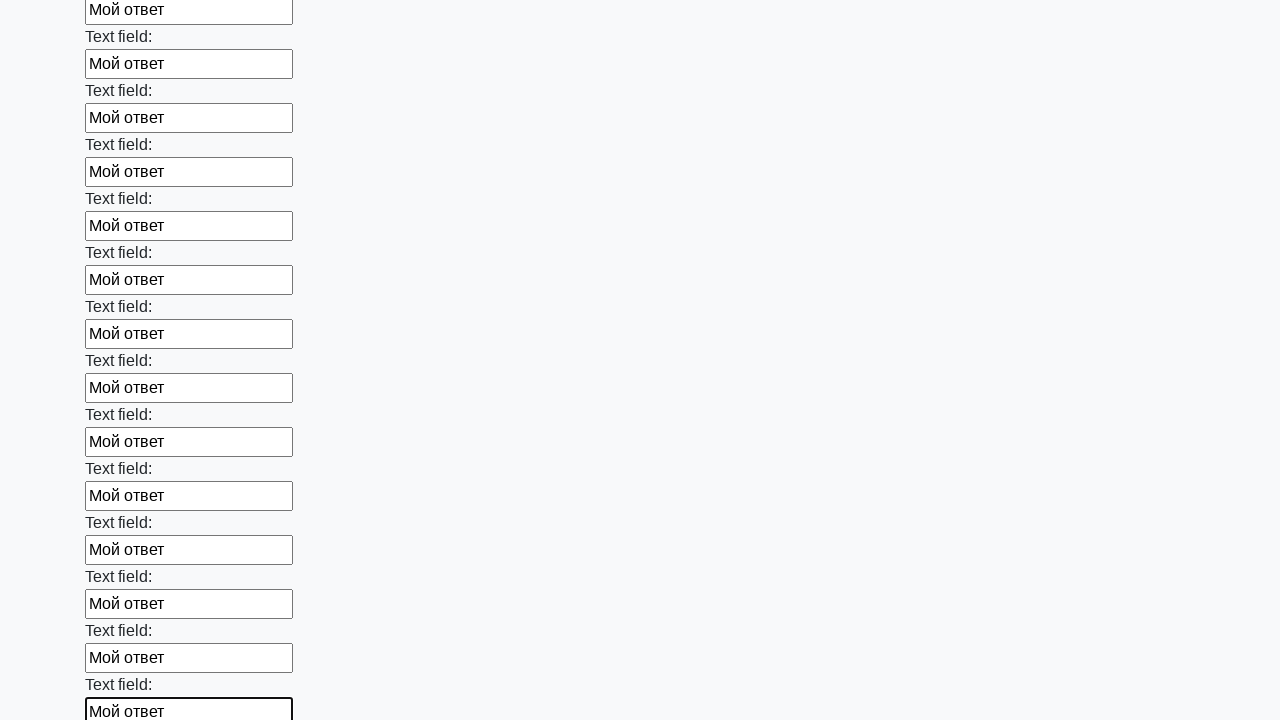

Filled an input field with 'Мой ответ' on input >> nth=55
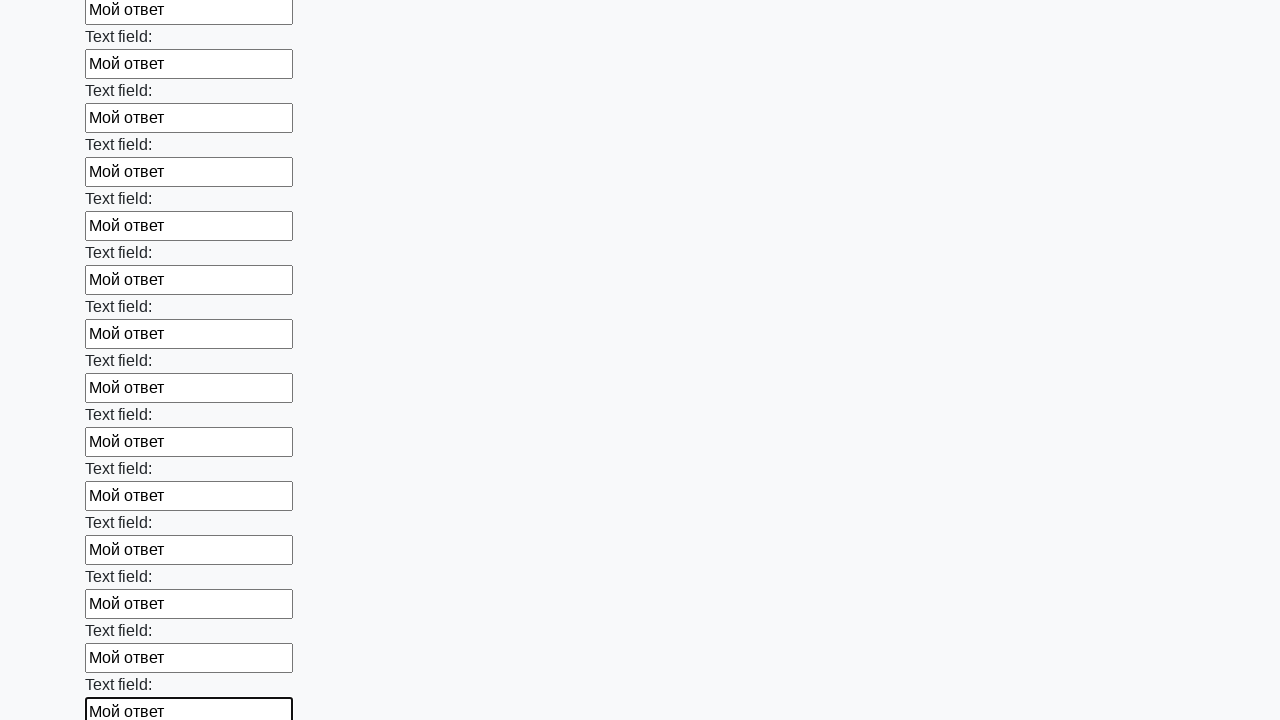

Filled an input field with 'Мой ответ' on input >> nth=56
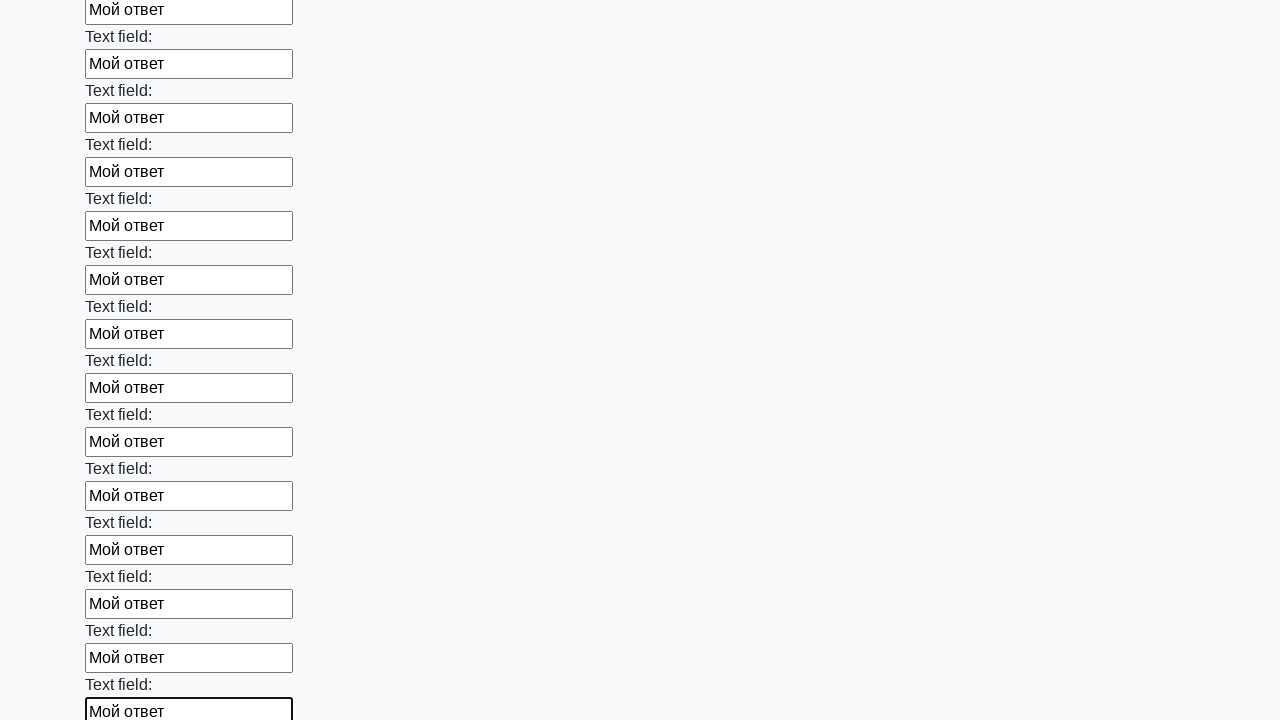

Filled an input field with 'Мой ответ' on input >> nth=57
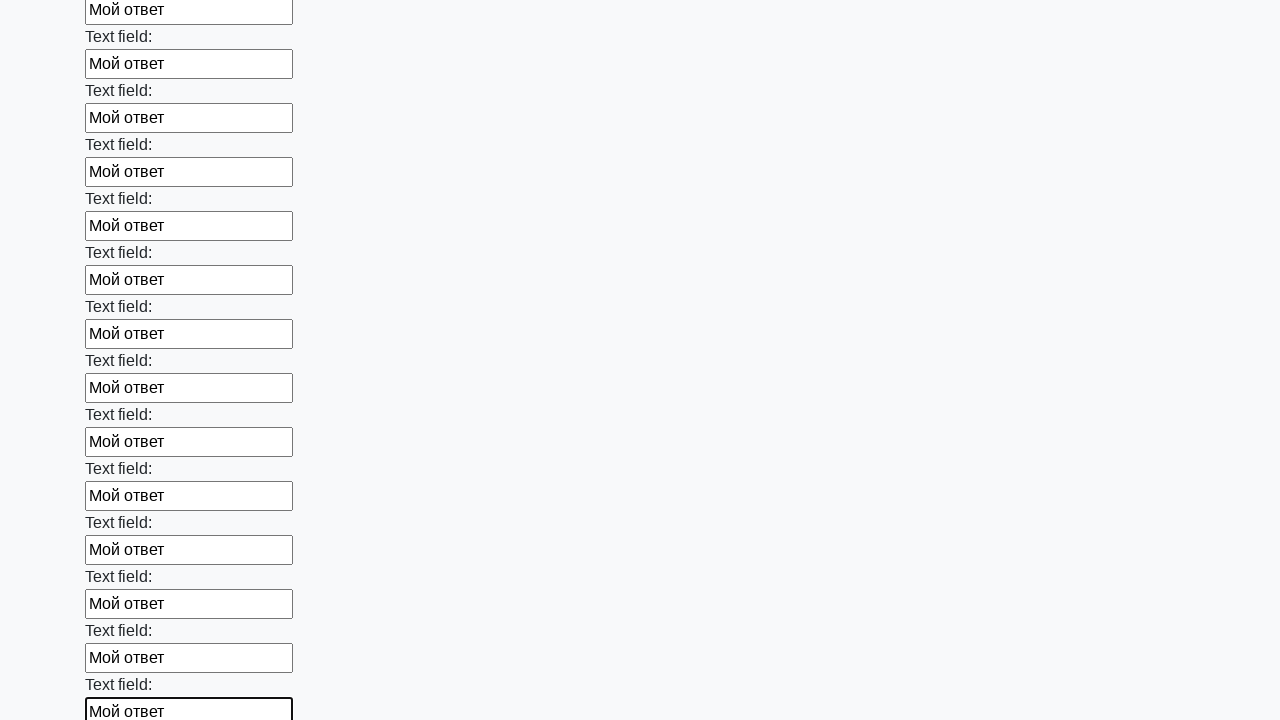

Filled an input field with 'Мой ответ' on input >> nth=58
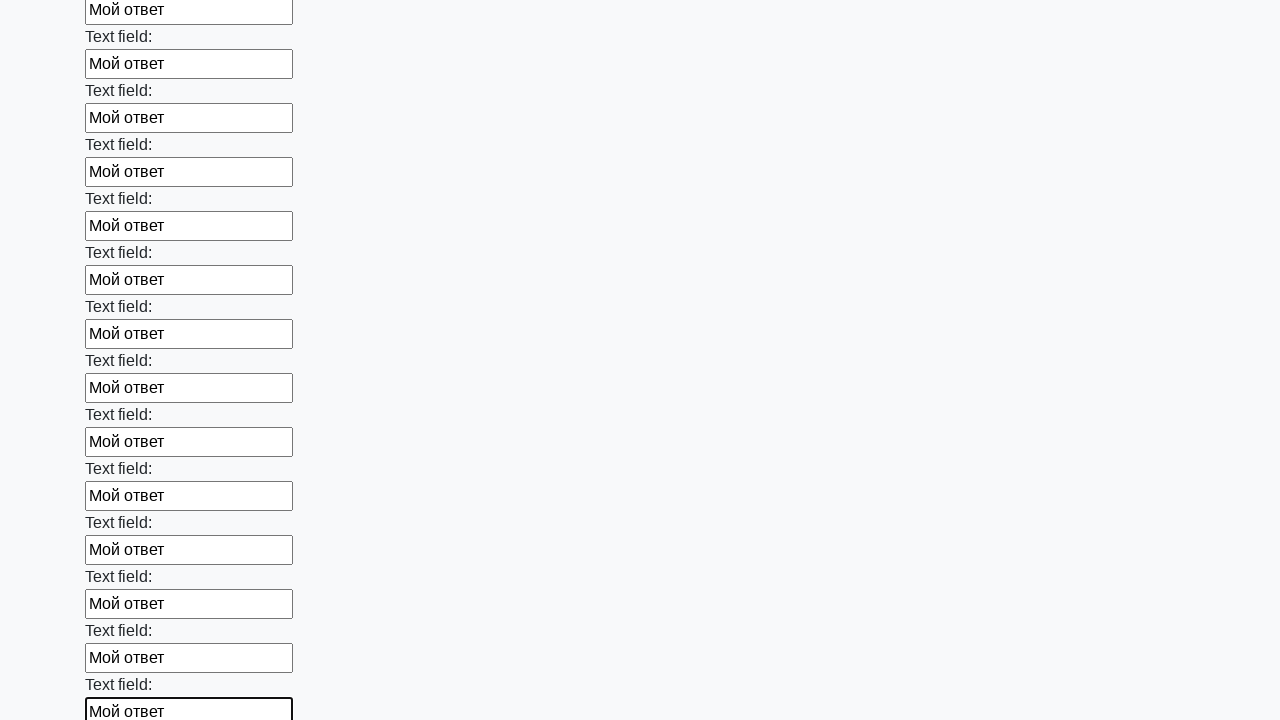

Filled an input field with 'Мой ответ' on input >> nth=59
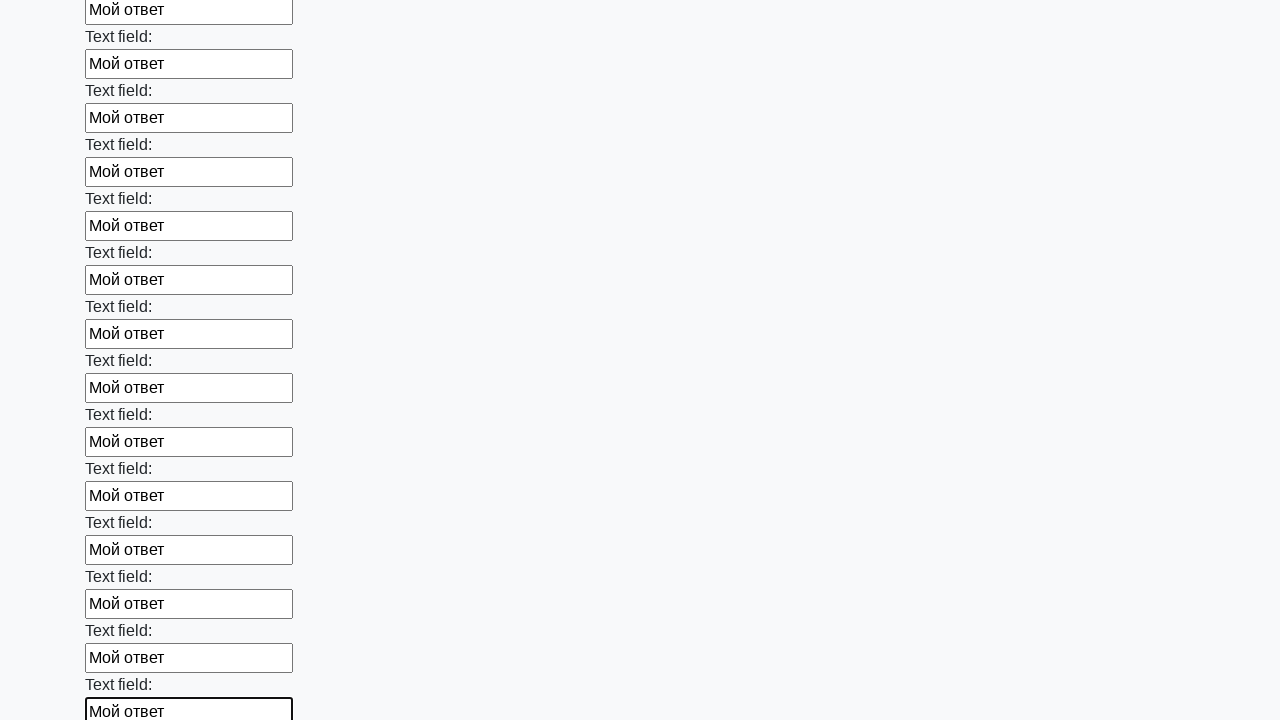

Filled an input field with 'Мой ответ' on input >> nth=60
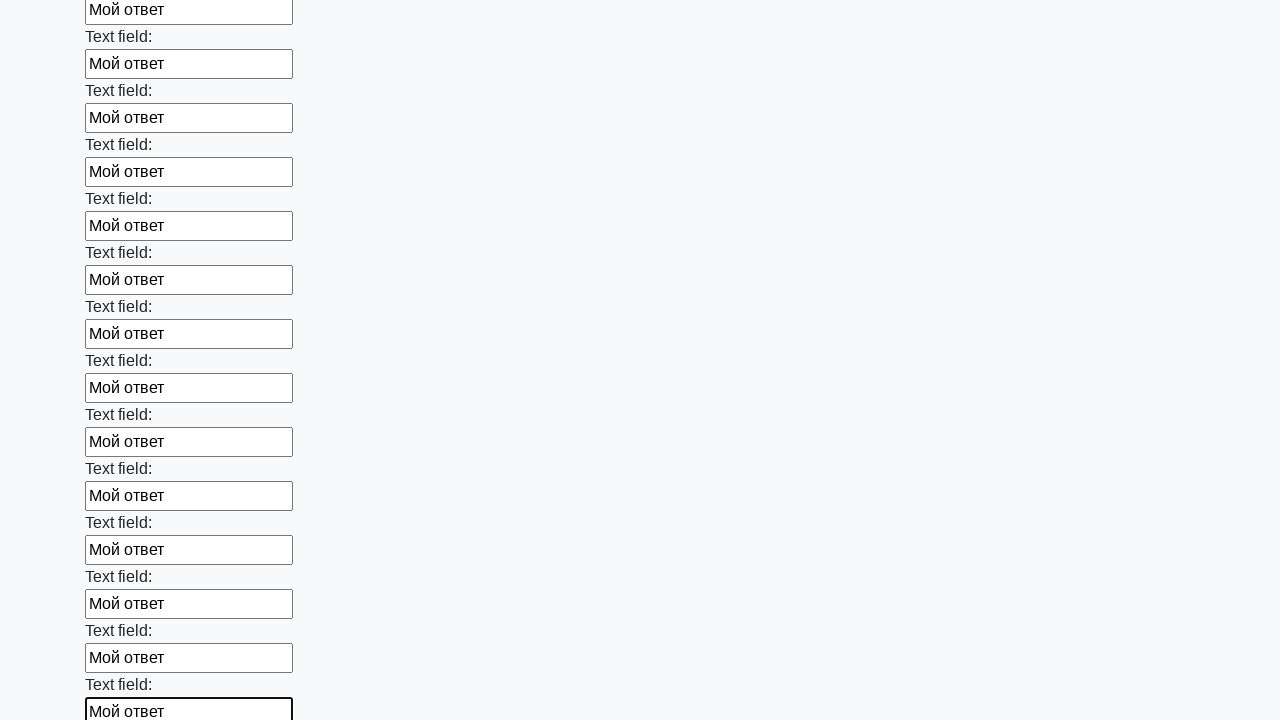

Filled an input field with 'Мой ответ' on input >> nth=61
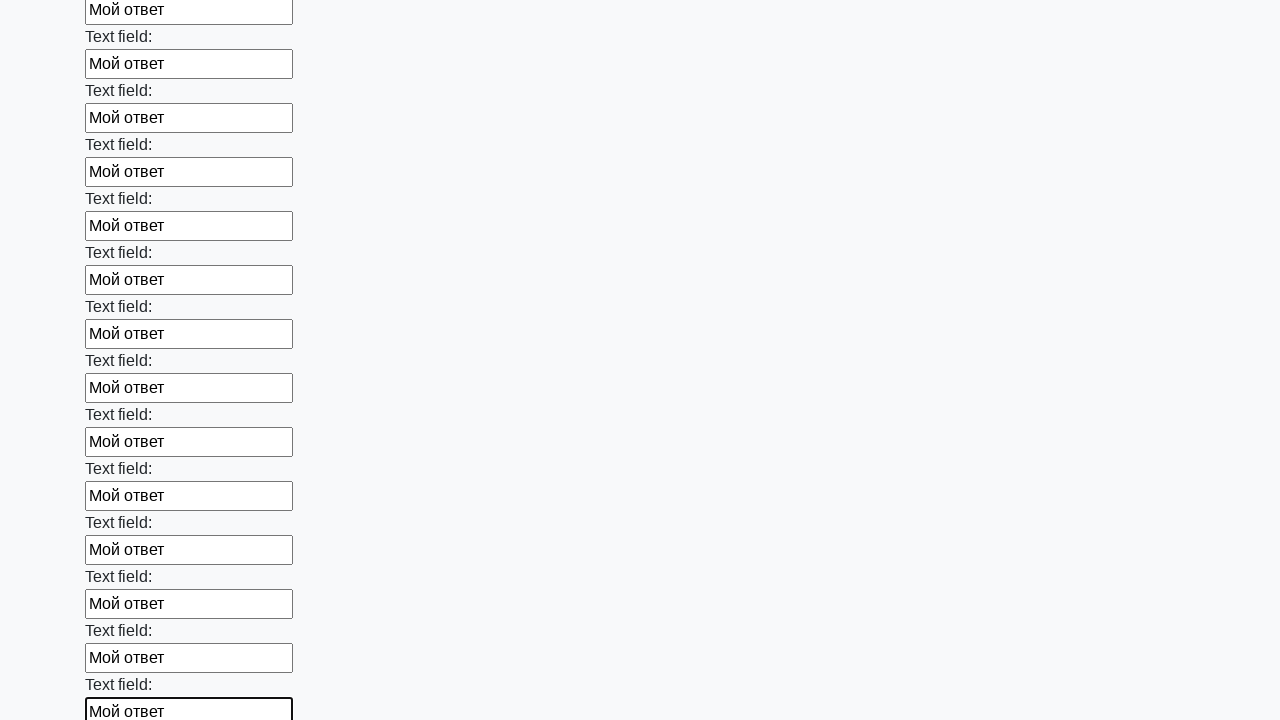

Filled an input field with 'Мой ответ' on input >> nth=62
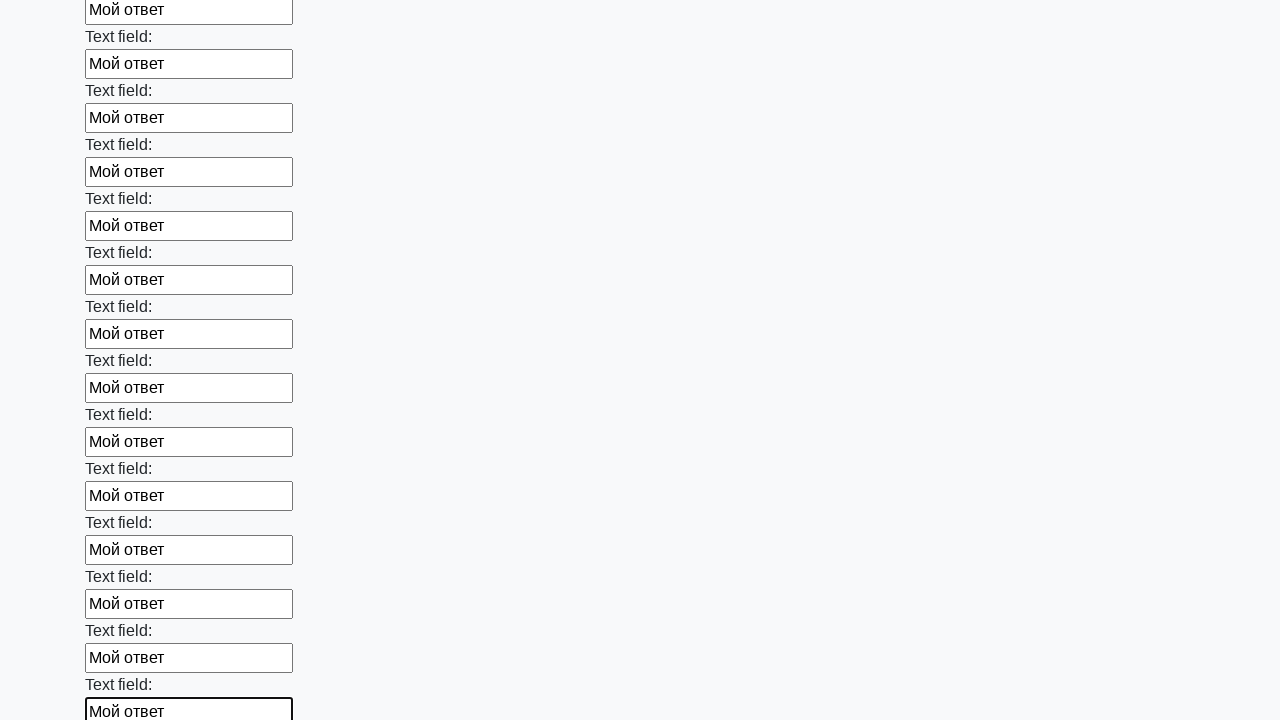

Filled an input field with 'Мой ответ' on input >> nth=63
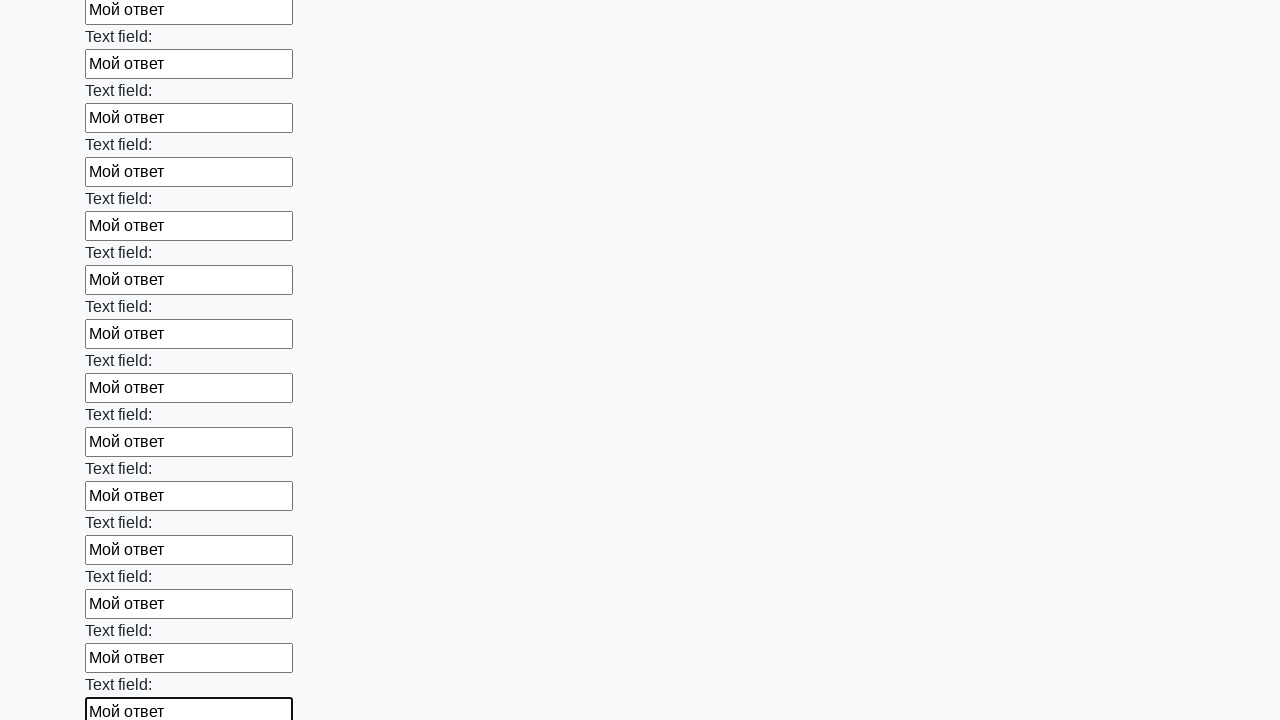

Filled an input field with 'Мой ответ' on input >> nth=64
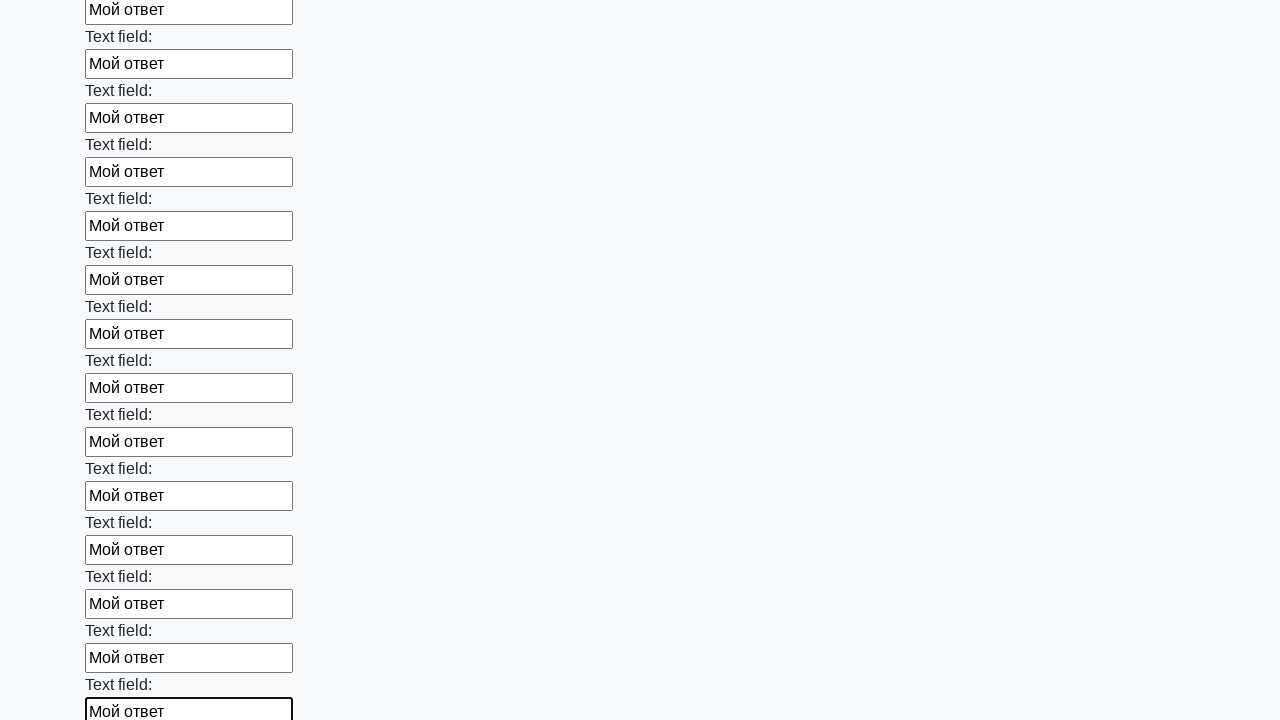

Filled an input field with 'Мой ответ' on input >> nth=65
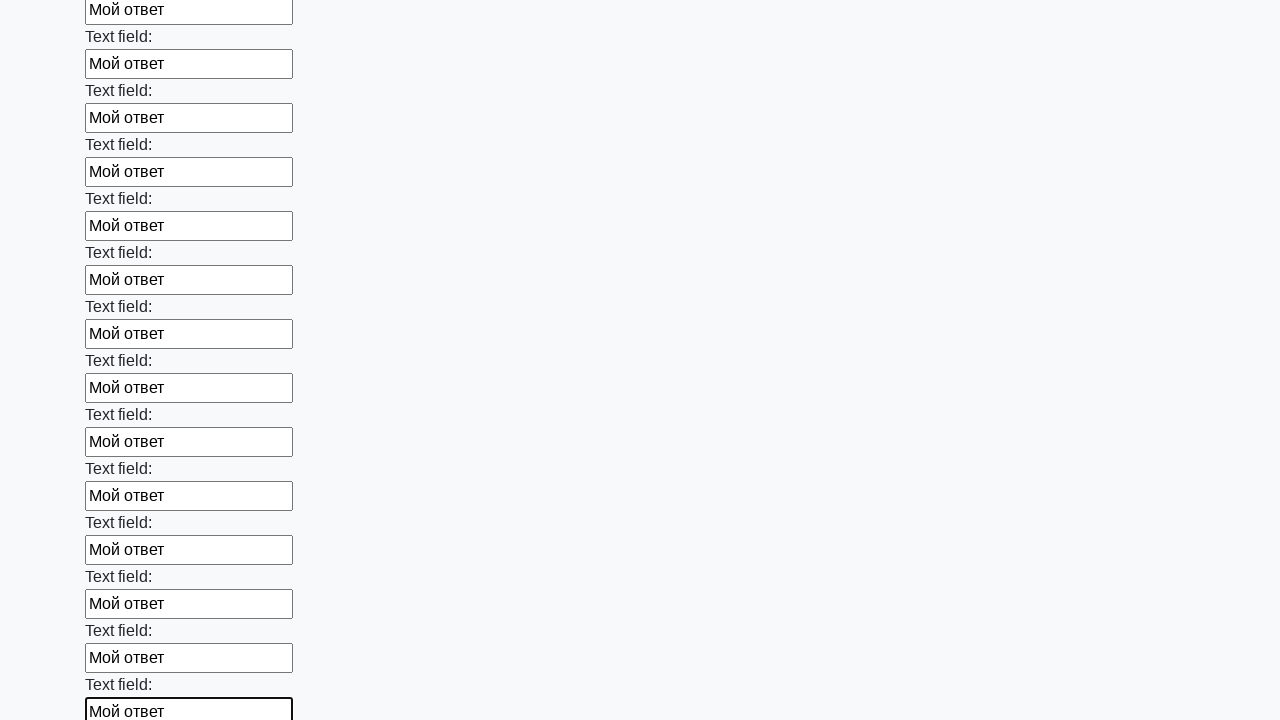

Filled an input field with 'Мой ответ' on input >> nth=66
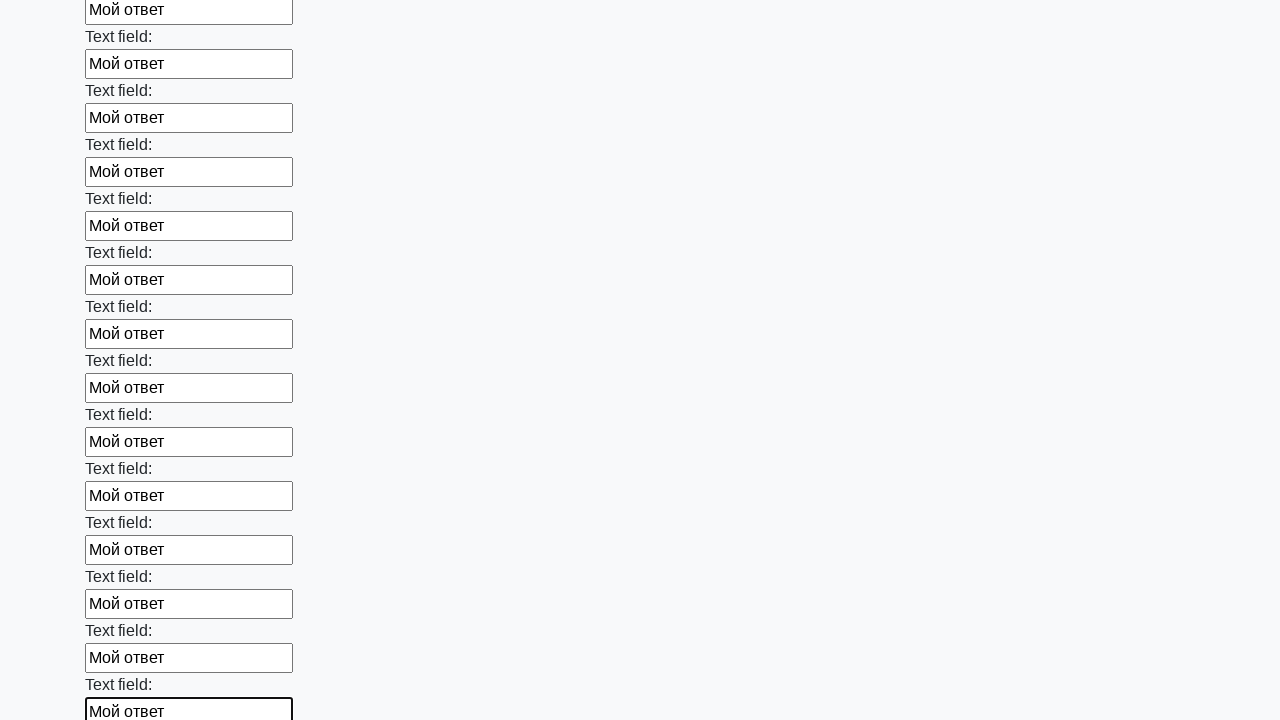

Filled an input field with 'Мой ответ' on input >> nth=67
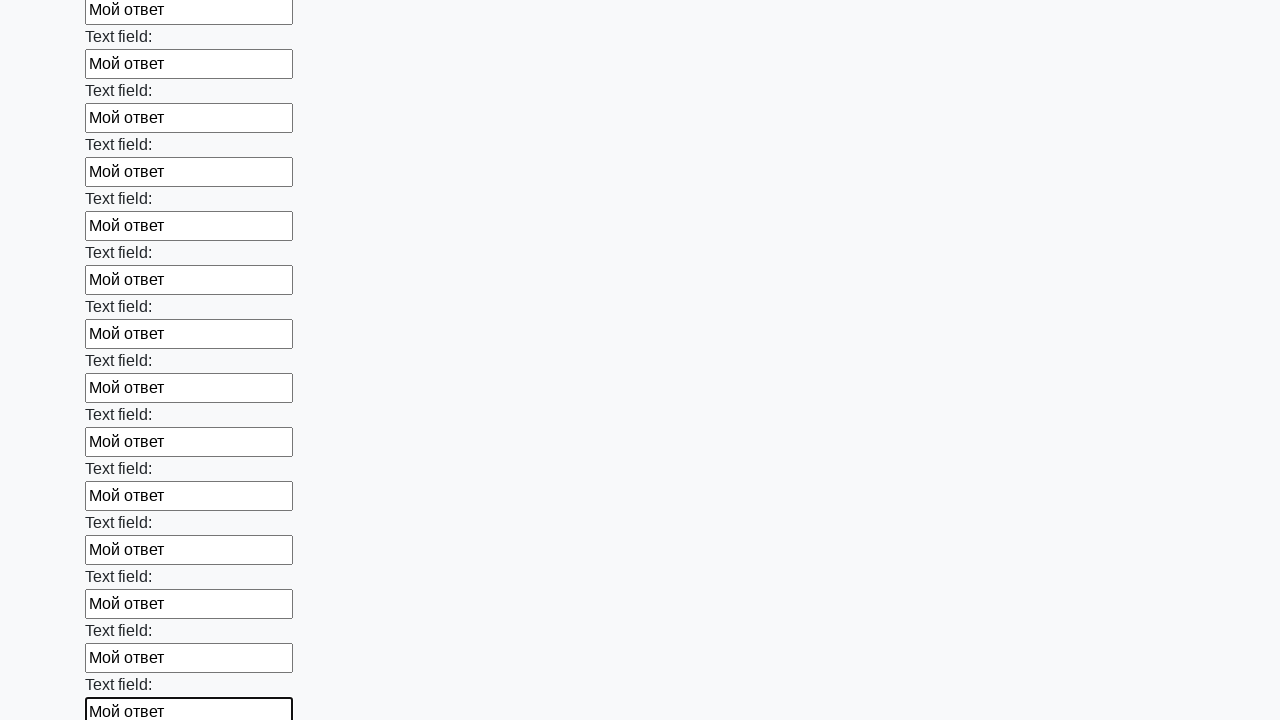

Filled an input field with 'Мой ответ' on input >> nth=68
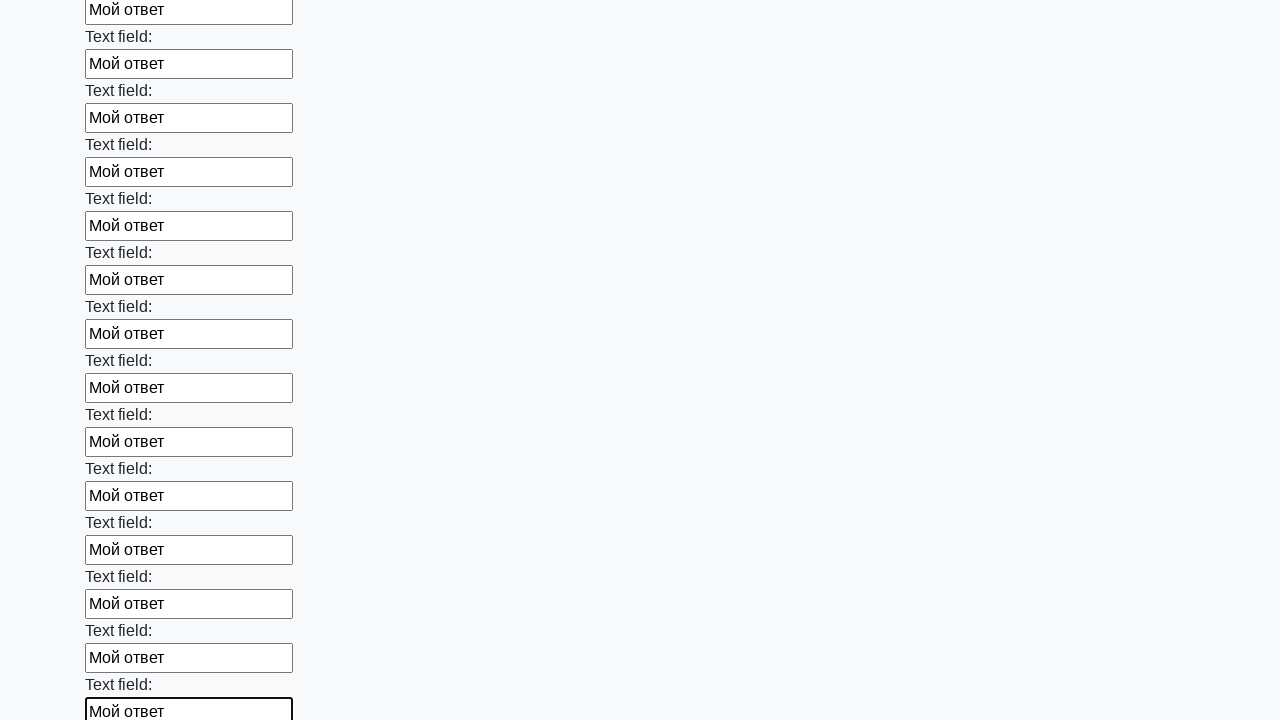

Filled an input field with 'Мой ответ' on input >> nth=69
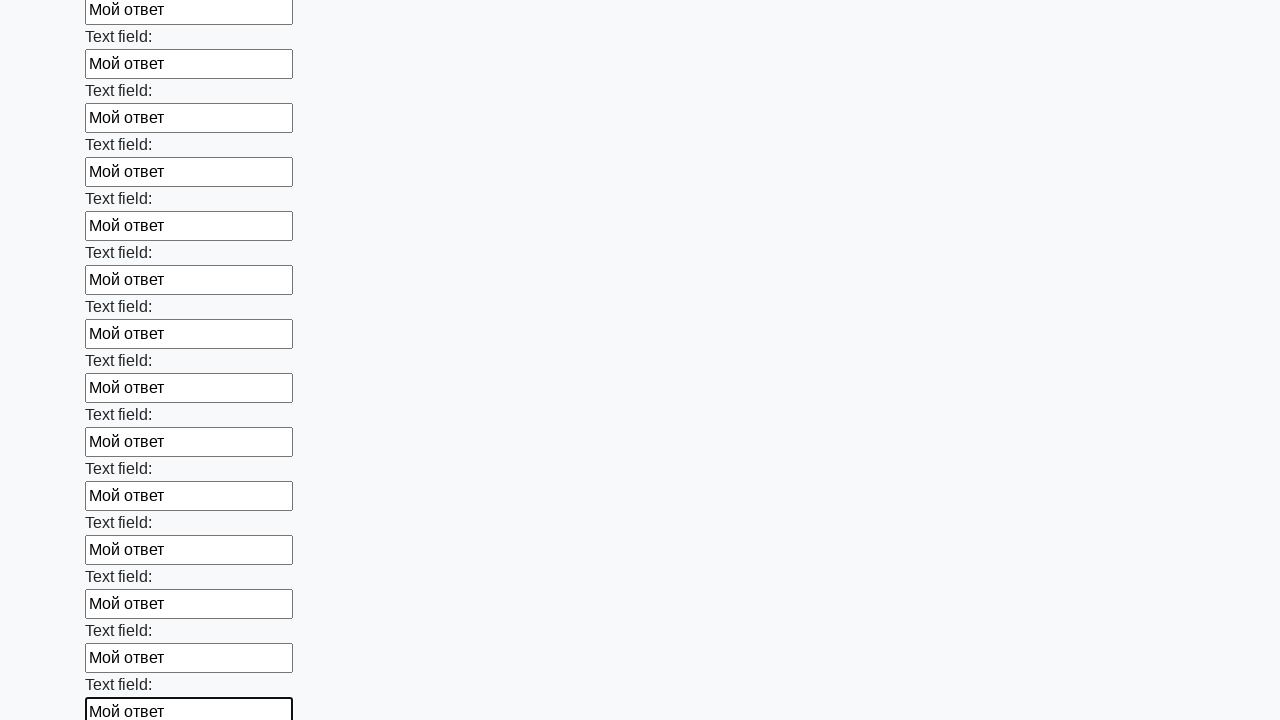

Filled an input field with 'Мой ответ' on input >> nth=70
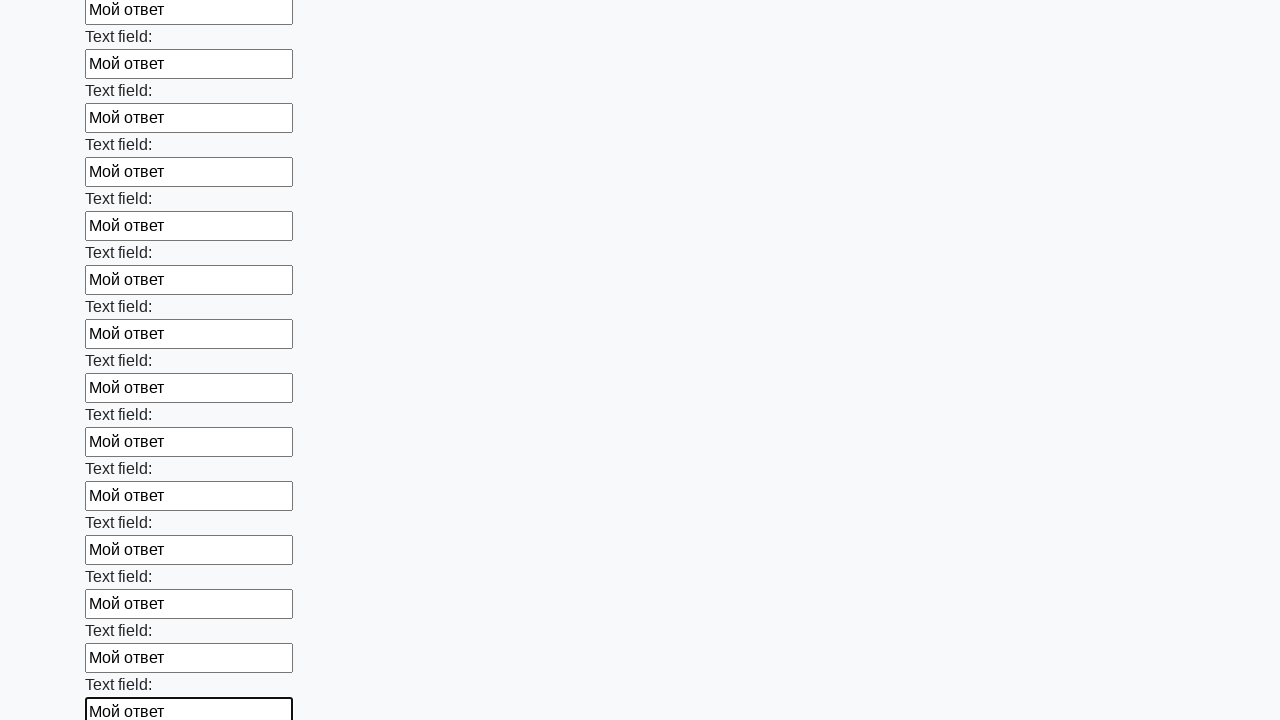

Filled an input field with 'Мой ответ' on input >> nth=71
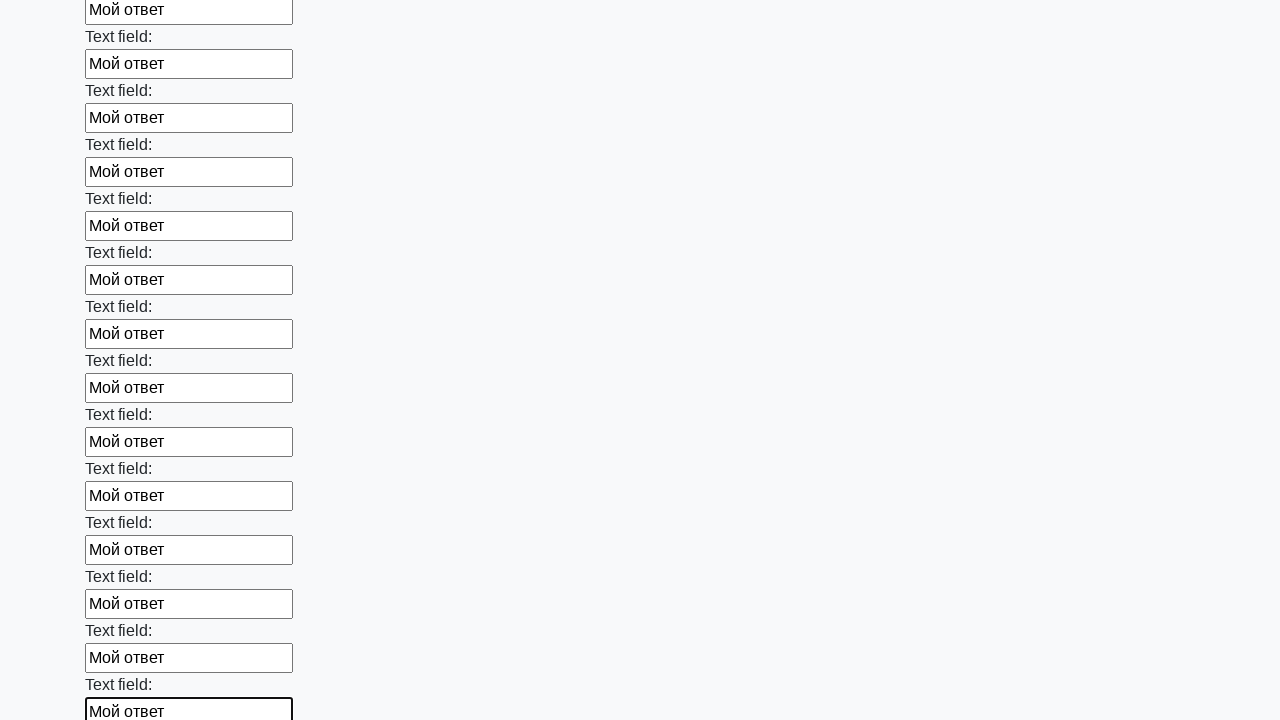

Filled an input field with 'Мой ответ' on input >> nth=72
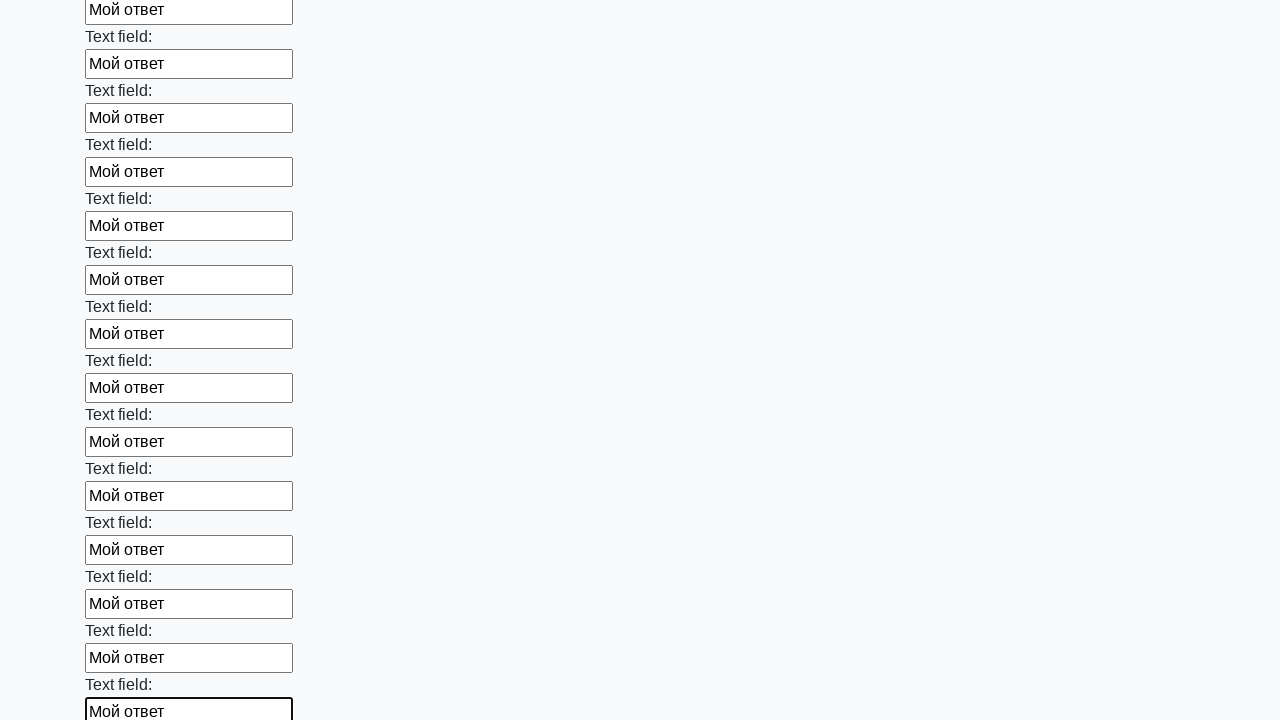

Filled an input field with 'Мой ответ' on input >> nth=73
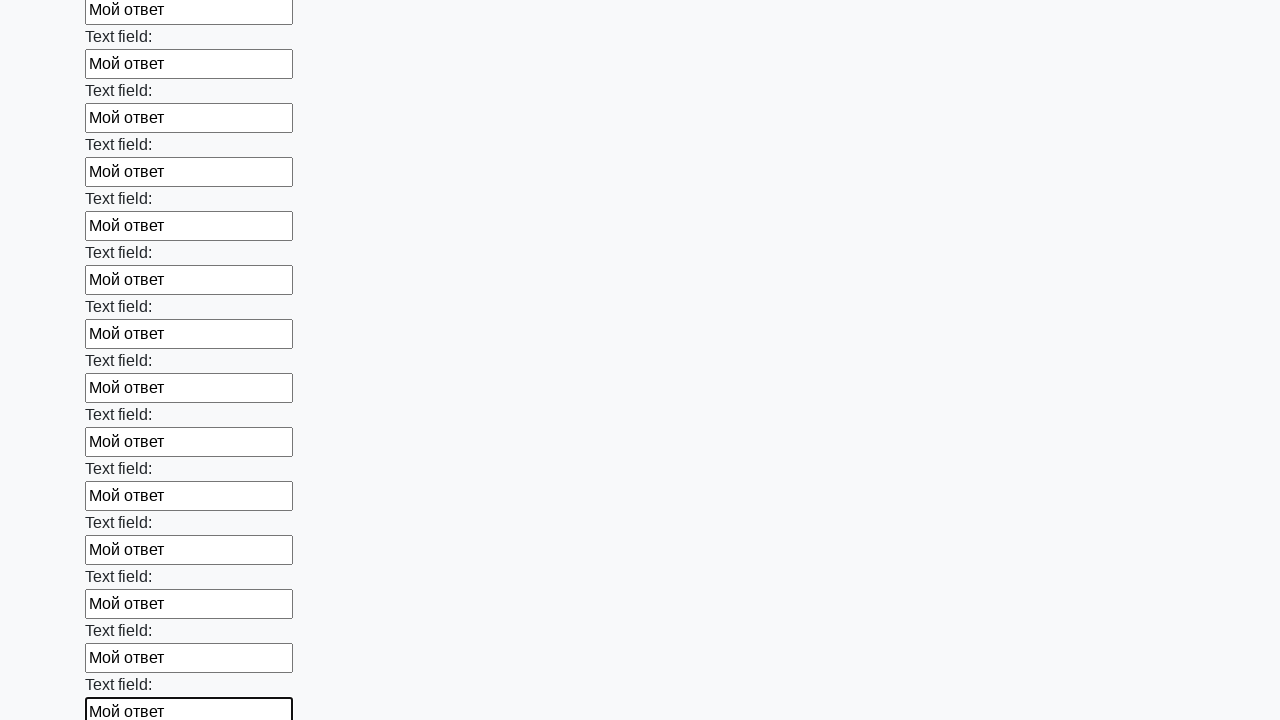

Filled an input field with 'Мой ответ' on input >> nth=74
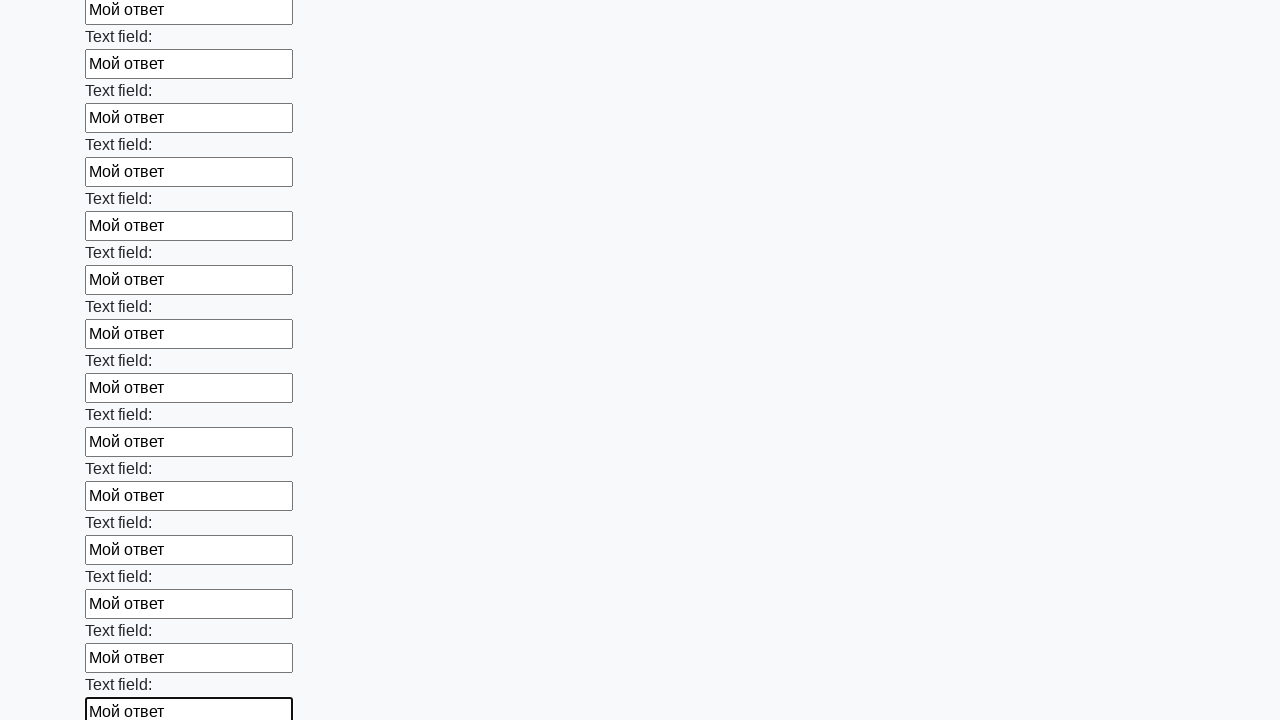

Filled an input field with 'Мой ответ' on input >> nth=75
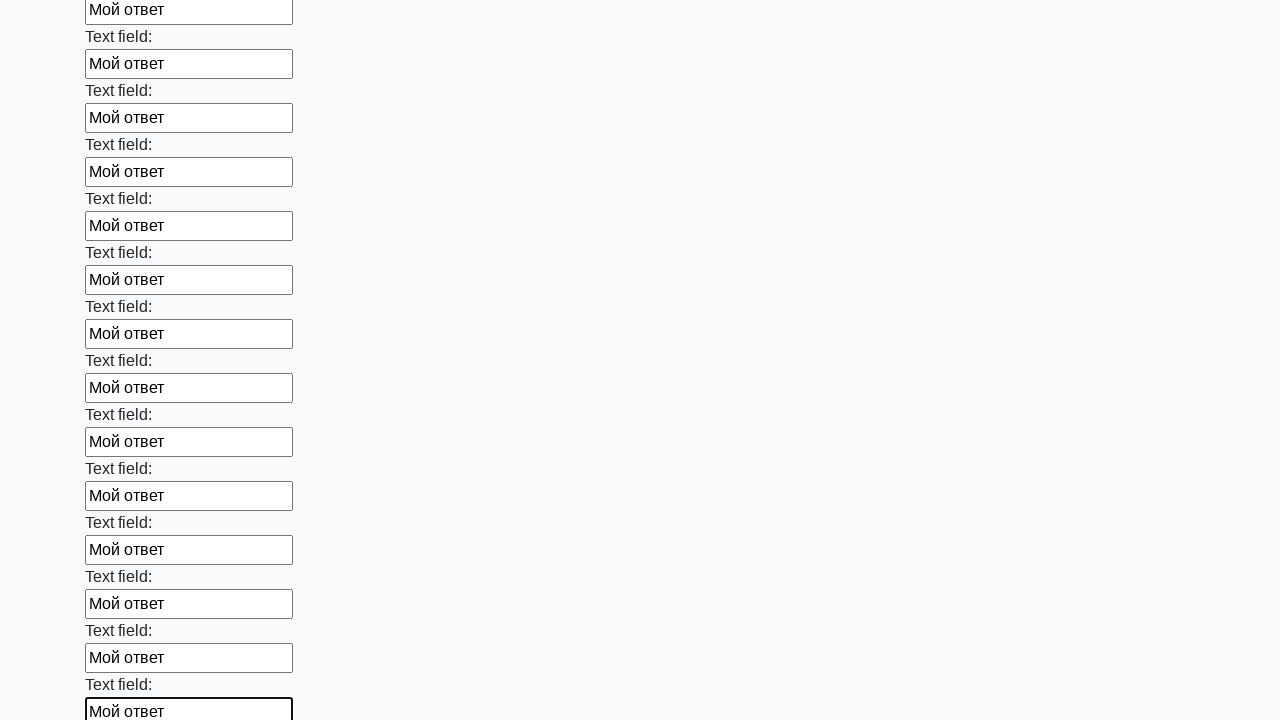

Filled an input field with 'Мой ответ' on input >> nth=76
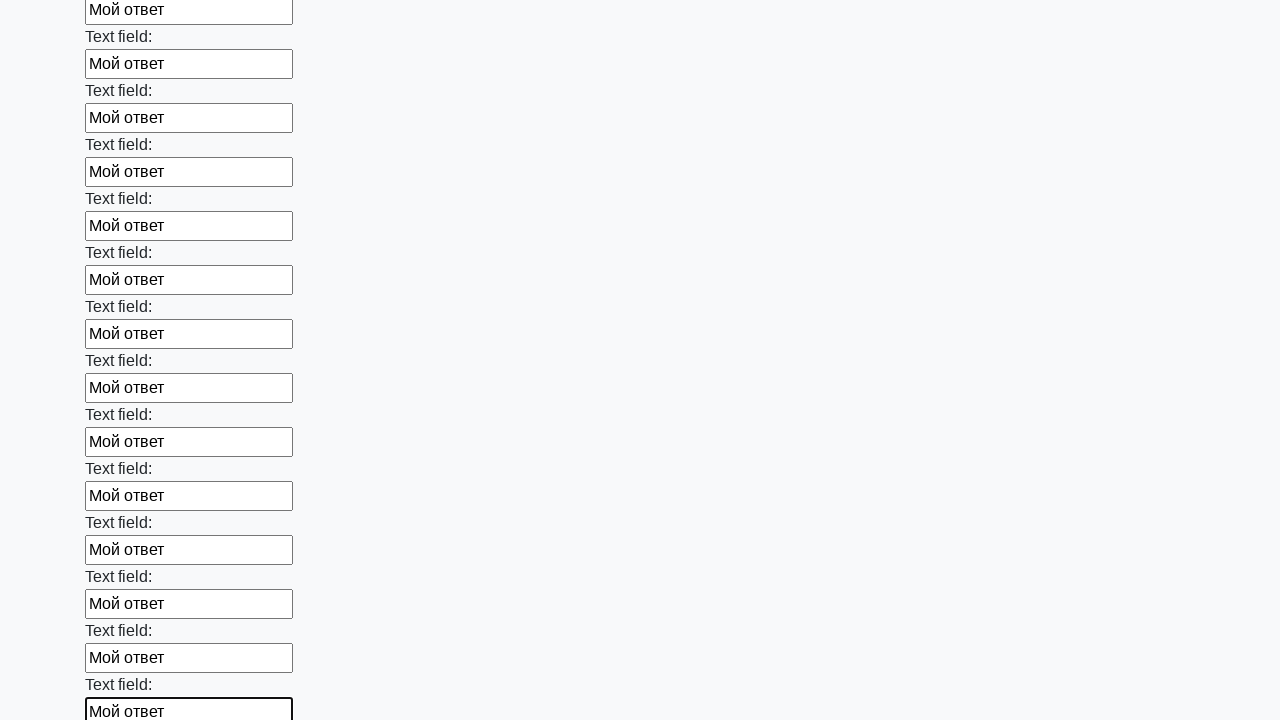

Filled an input field with 'Мой ответ' on input >> nth=77
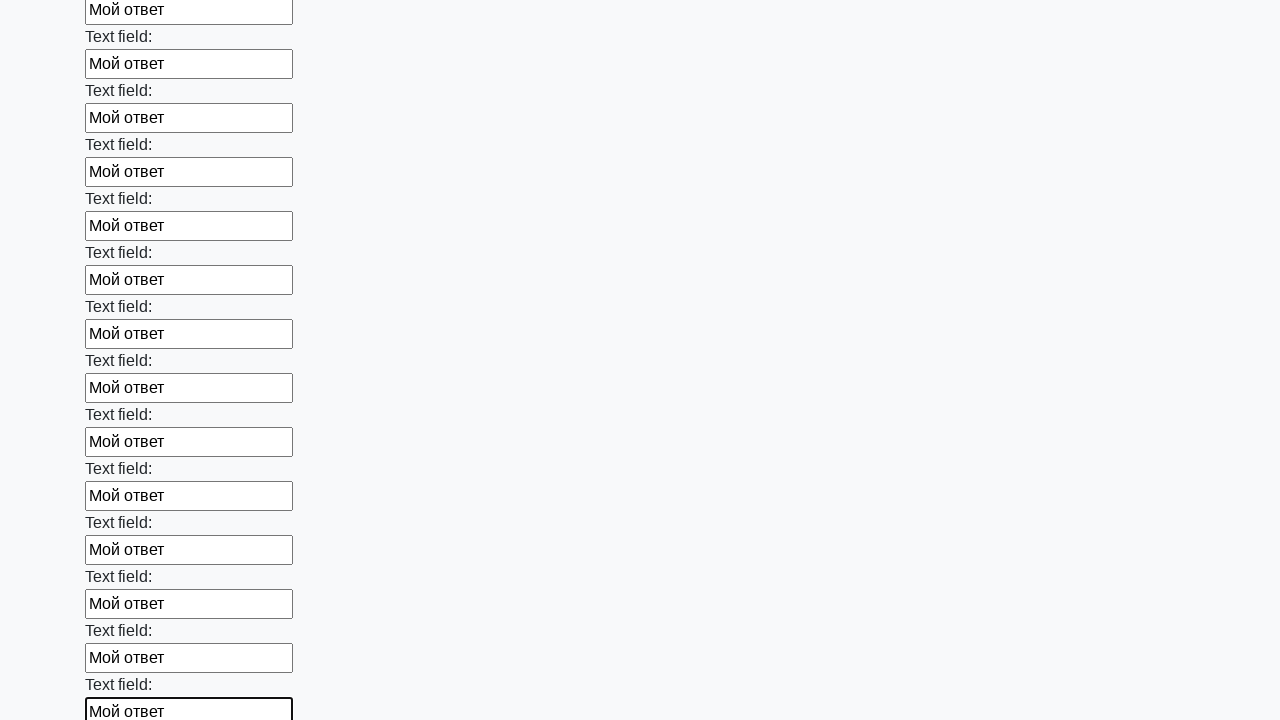

Filled an input field with 'Мой ответ' on input >> nth=78
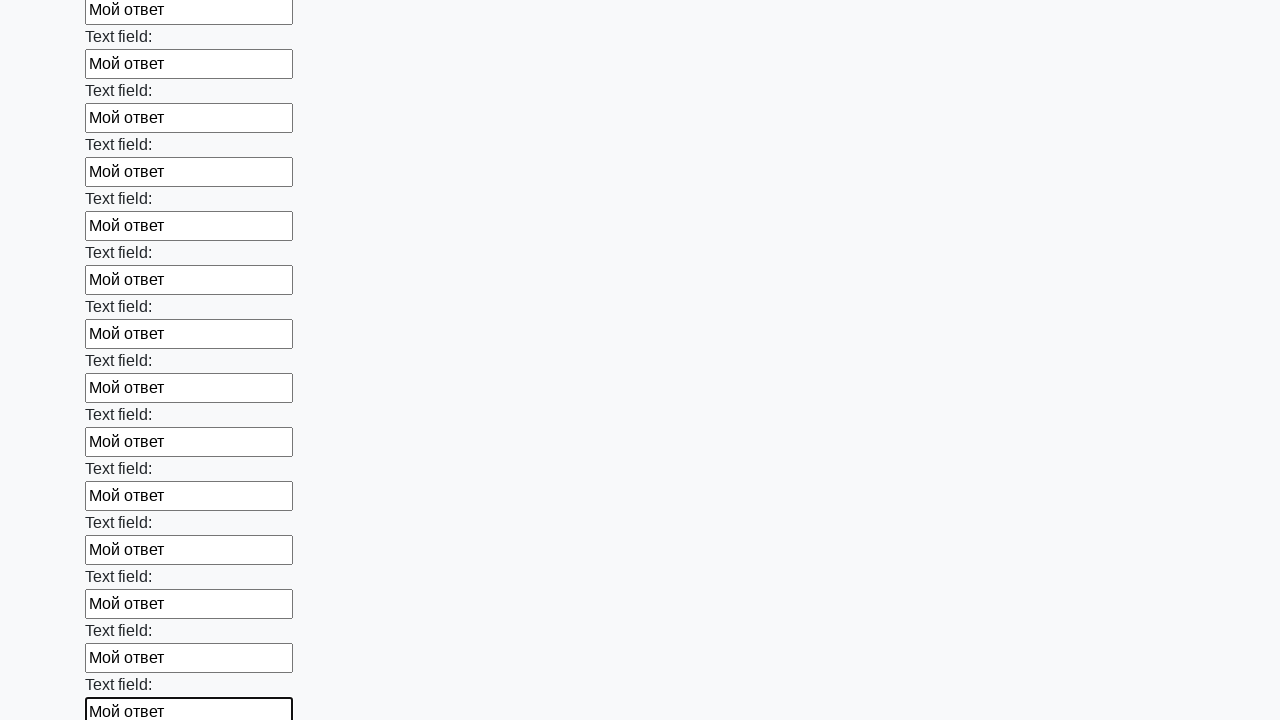

Filled an input field with 'Мой ответ' on input >> nth=79
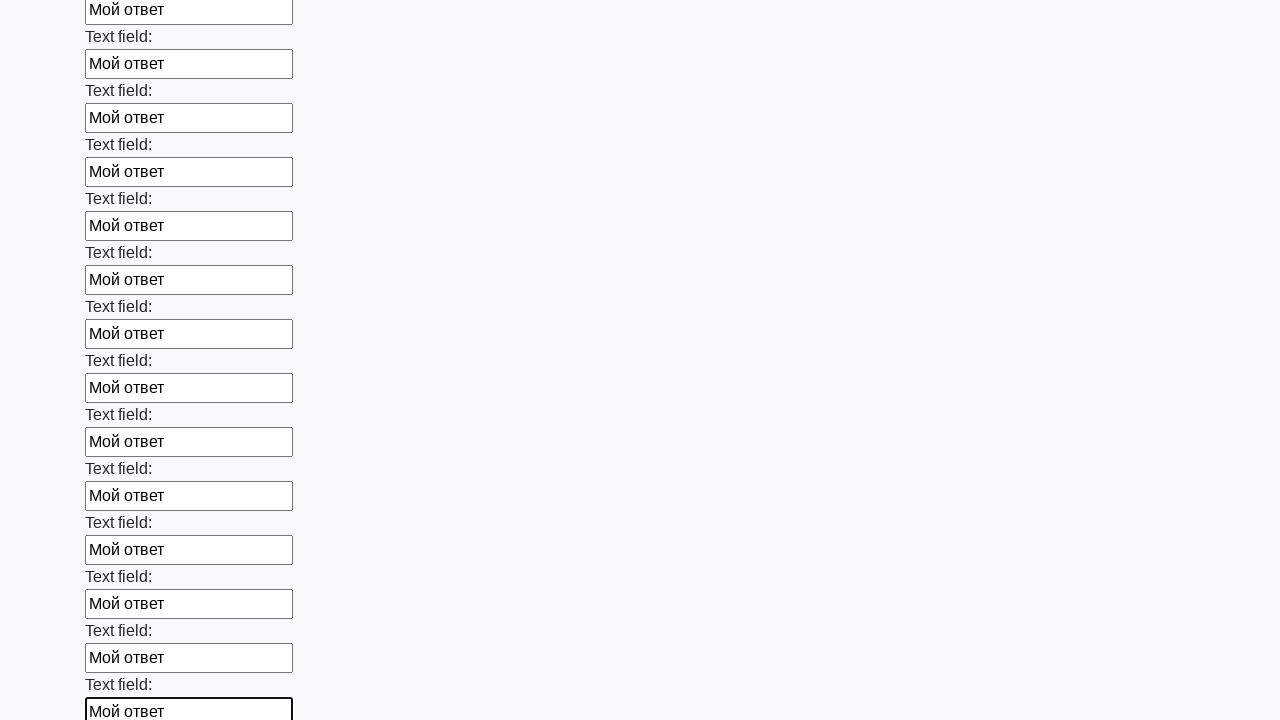

Filled an input field with 'Мой ответ' on input >> nth=80
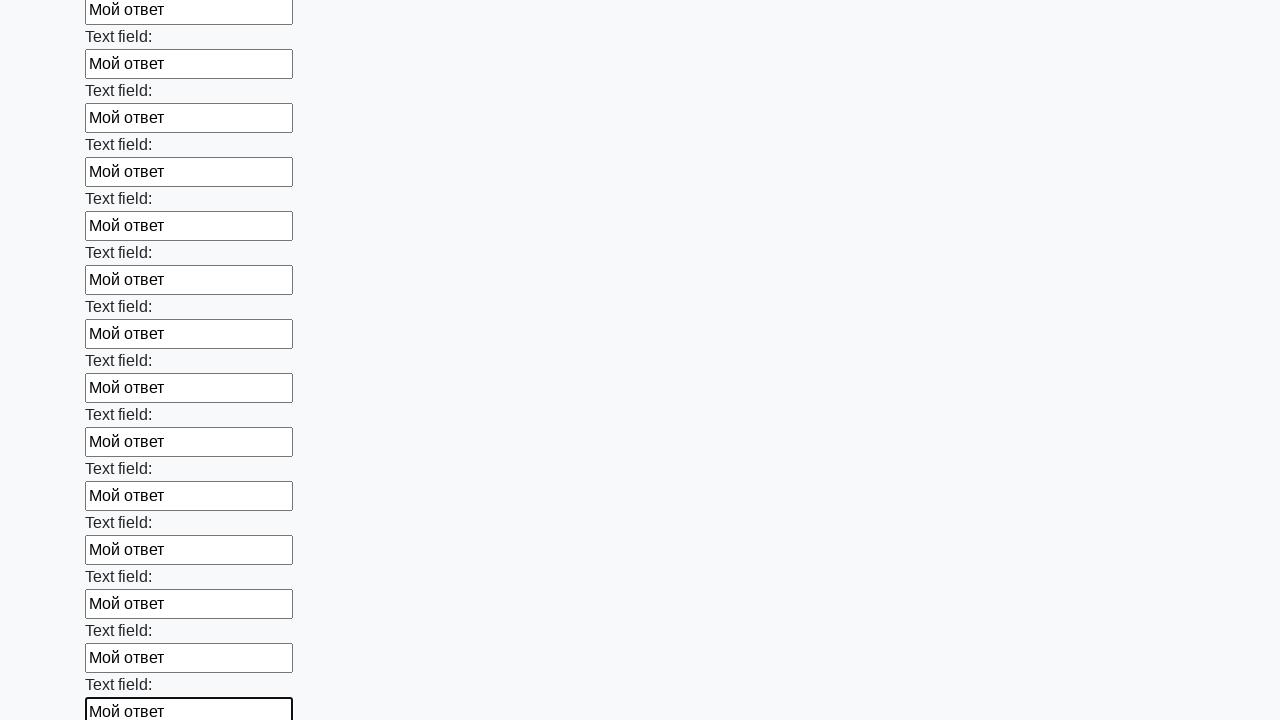

Filled an input field with 'Мой ответ' on input >> nth=81
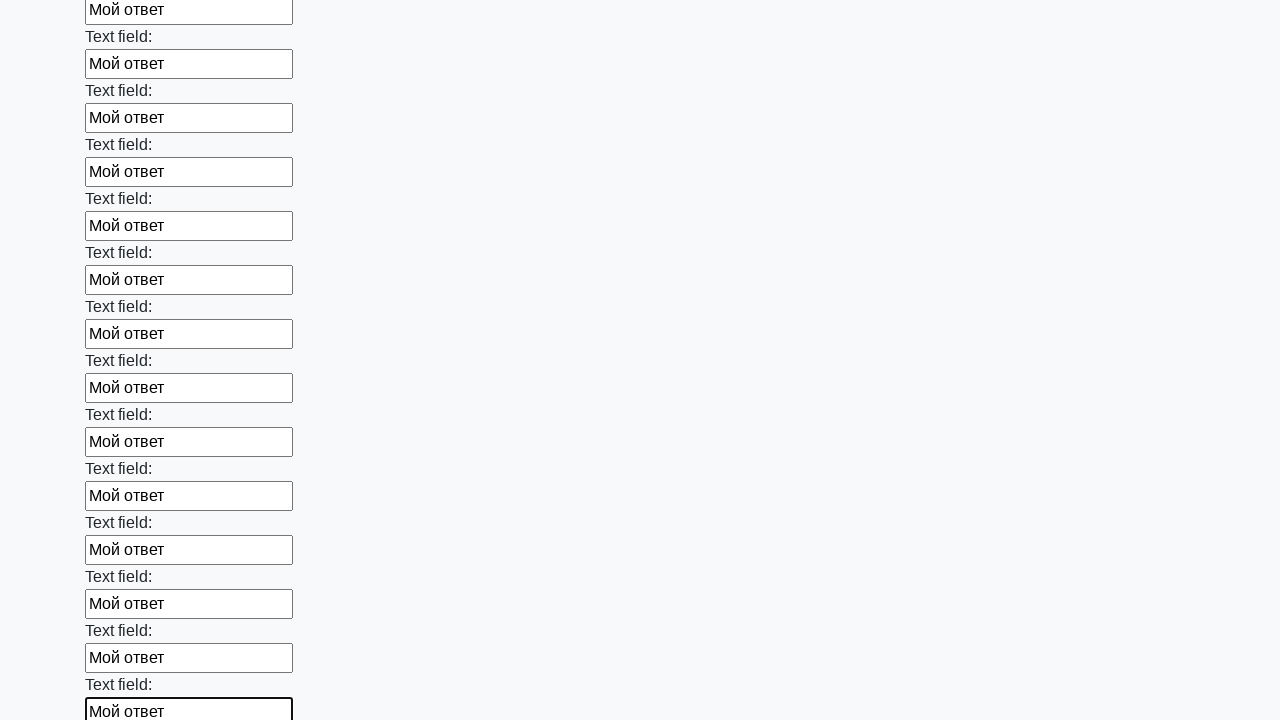

Filled an input field with 'Мой ответ' on input >> nth=82
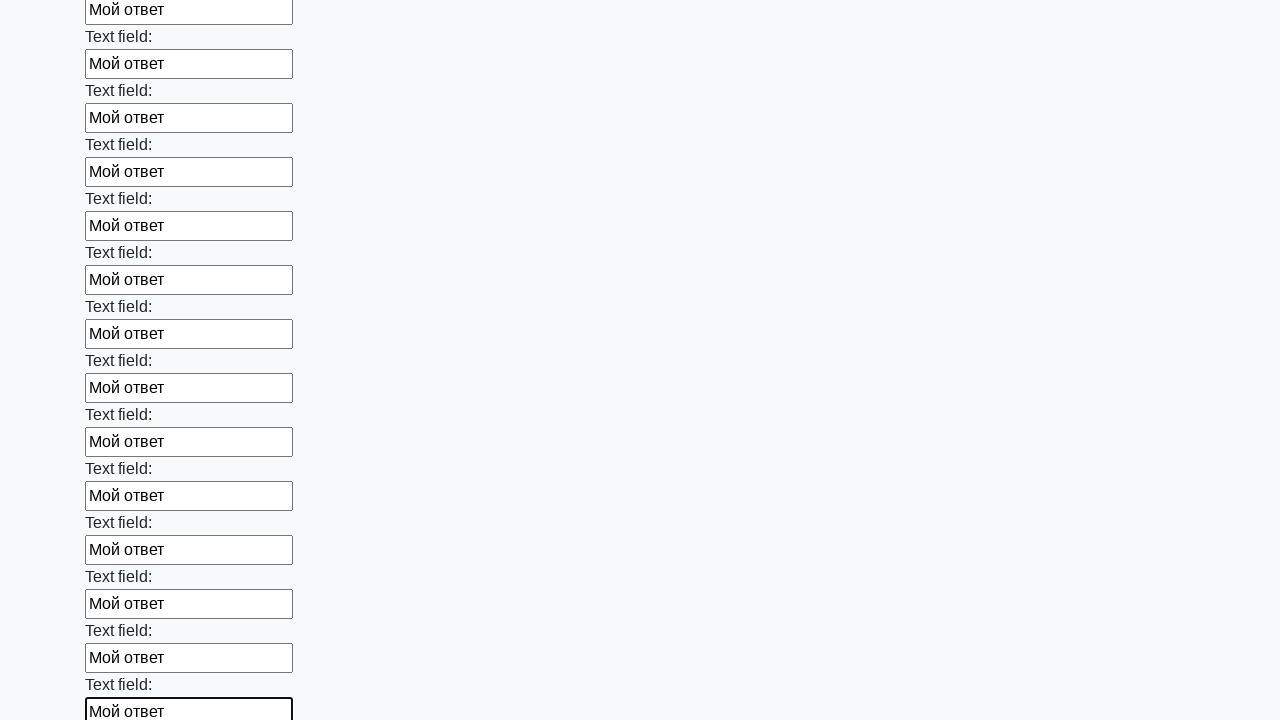

Filled an input field with 'Мой ответ' on input >> nth=83
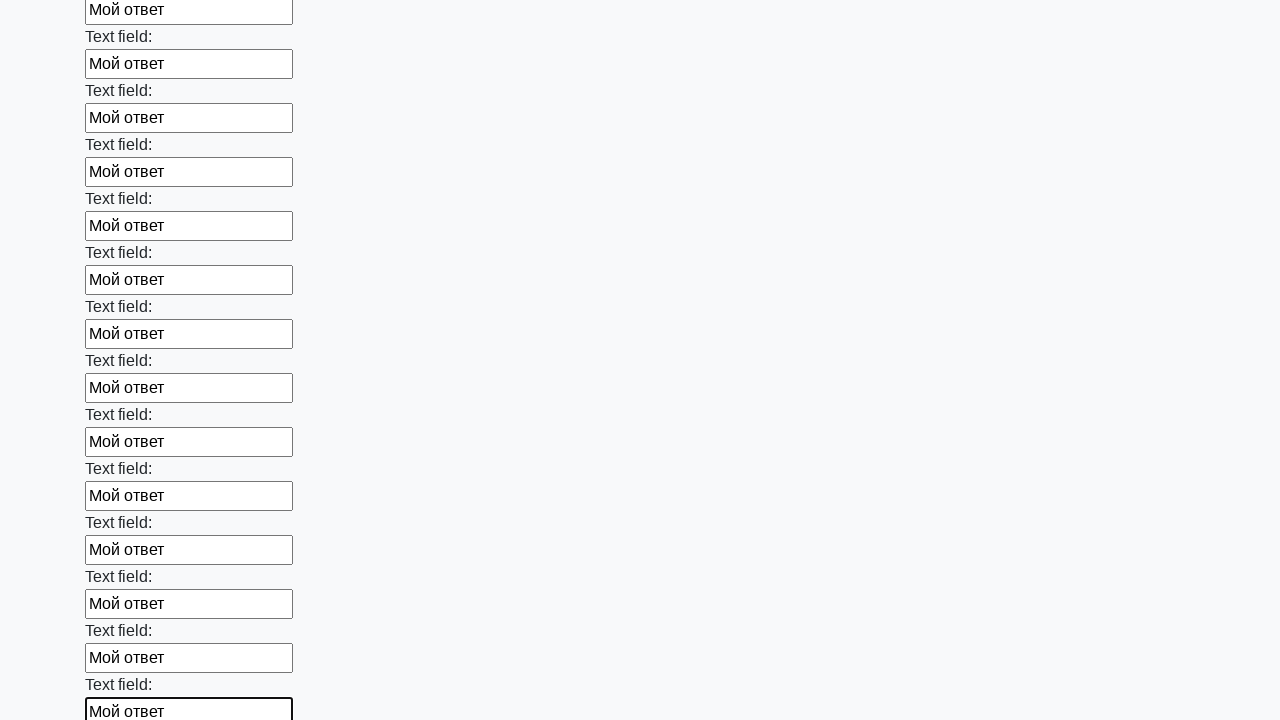

Filled an input field with 'Мой ответ' on input >> nth=84
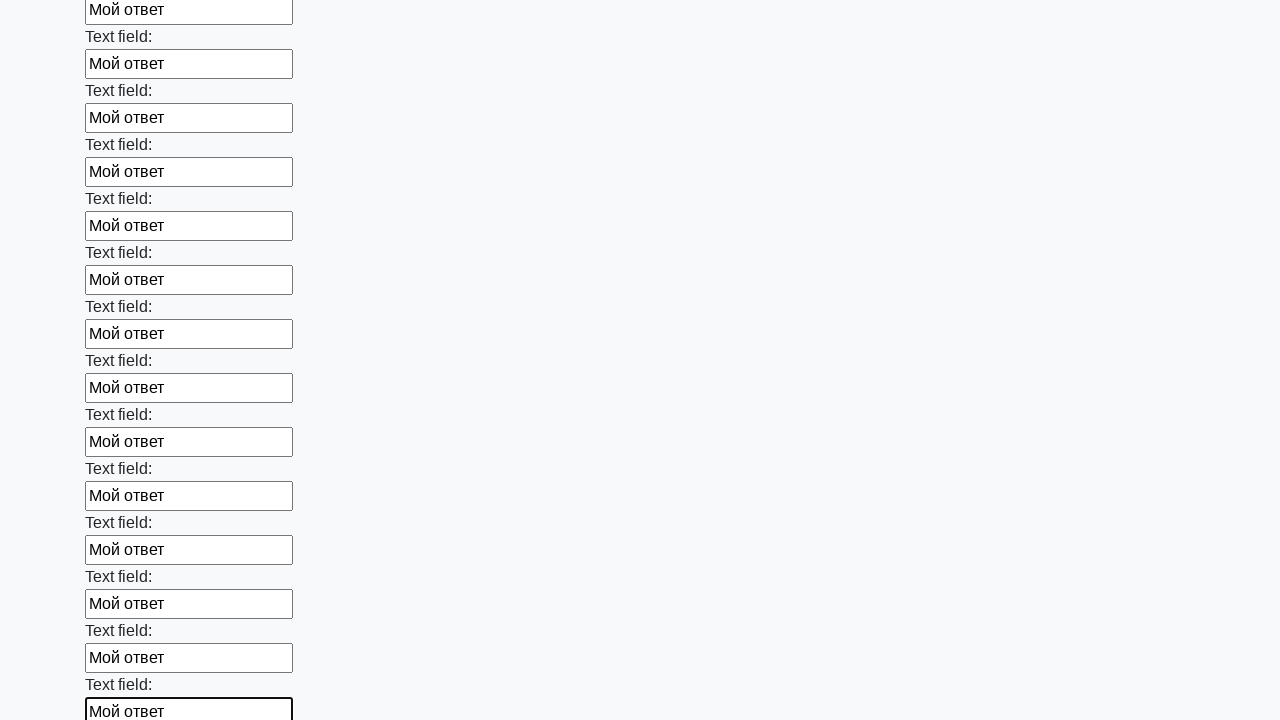

Filled an input field with 'Мой ответ' on input >> nth=85
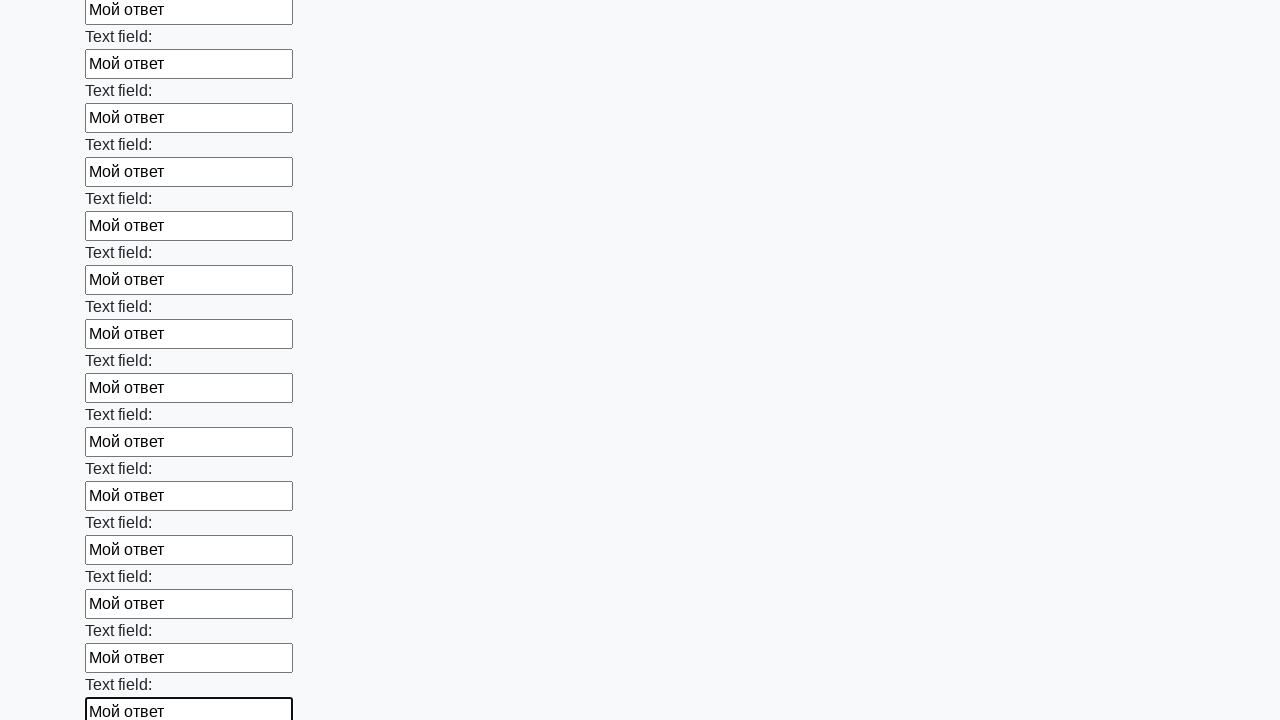

Filled an input field with 'Мой ответ' on input >> nth=86
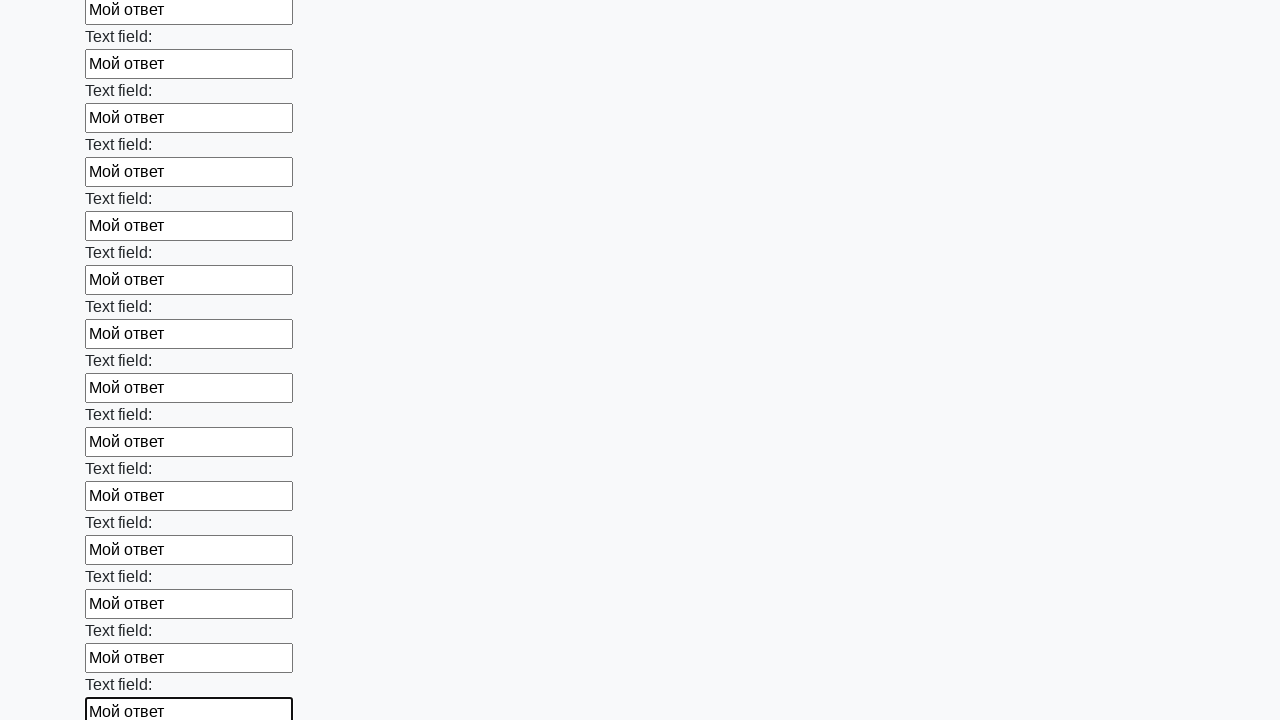

Filled an input field with 'Мой ответ' on input >> nth=87
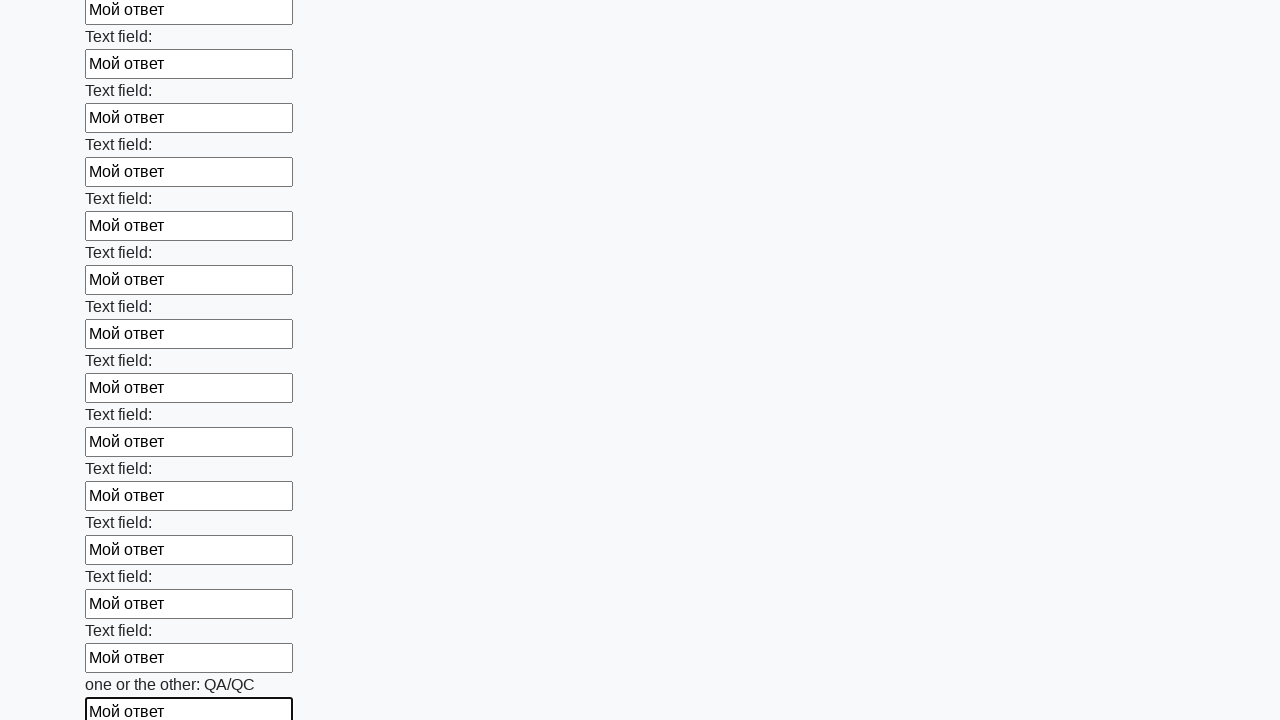

Filled an input field with 'Мой ответ' on input >> nth=88
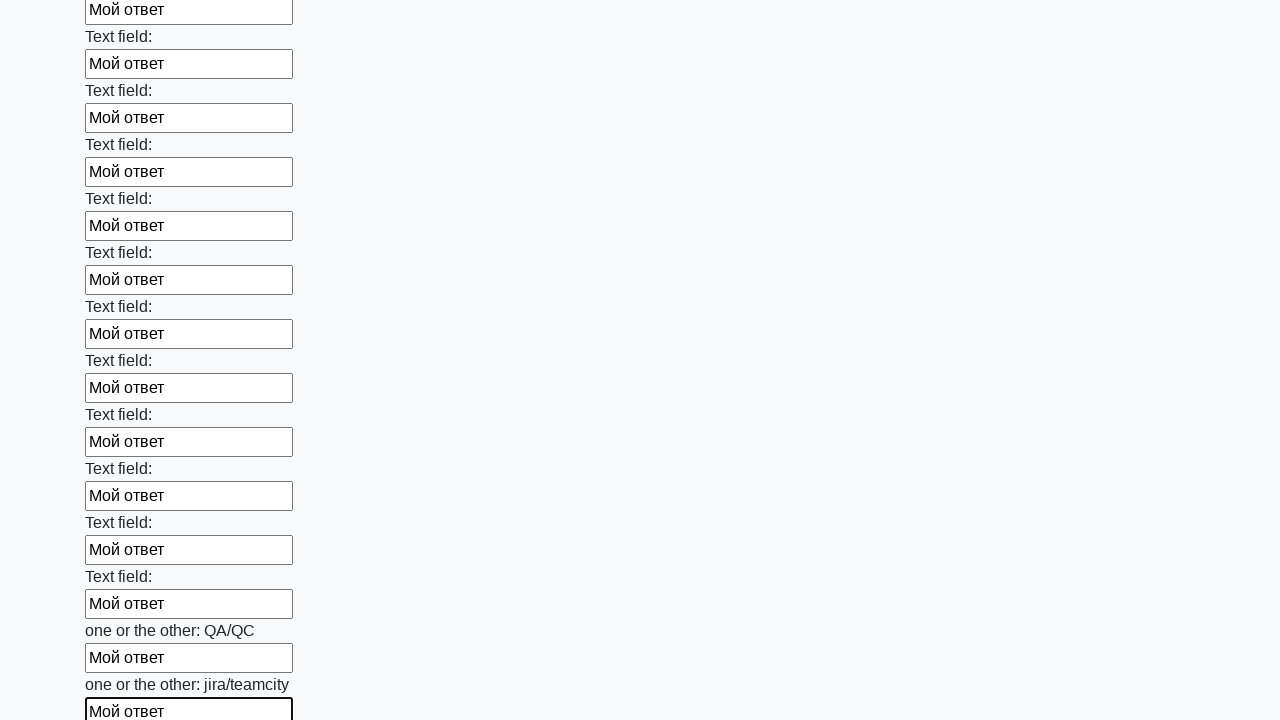

Filled an input field with 'Мой ответ' on input >> nth=89
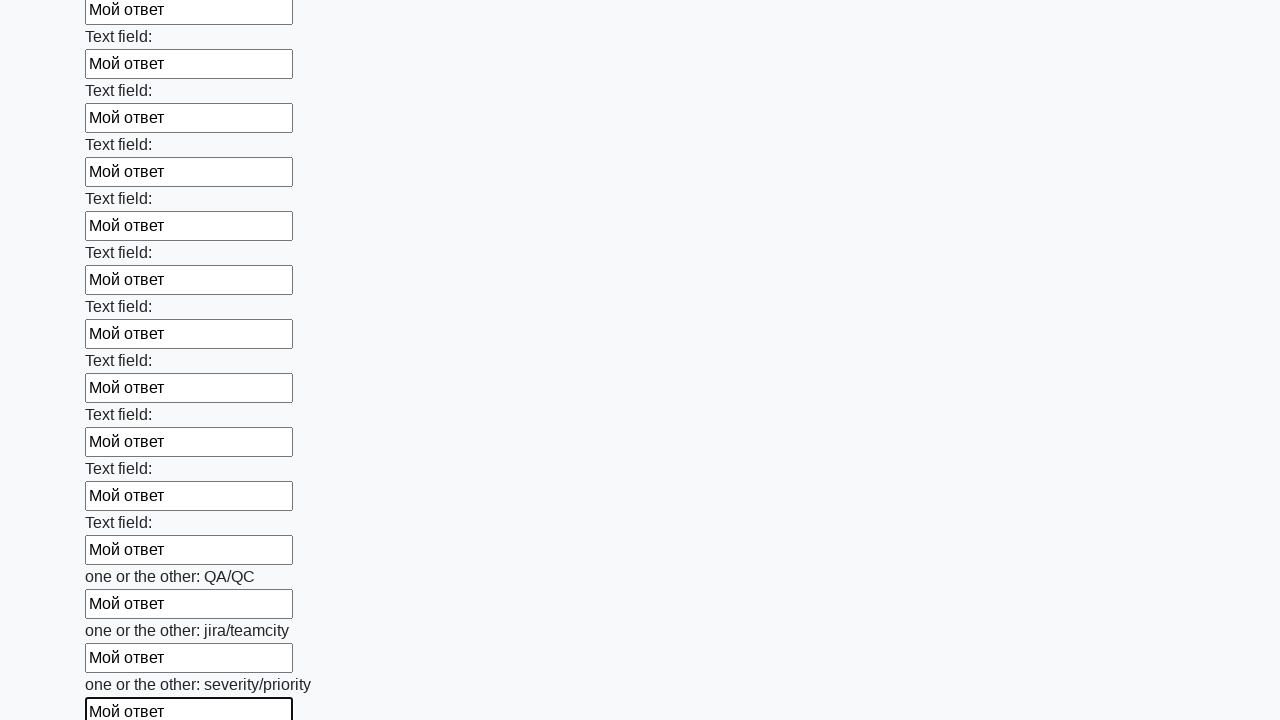

Filled an input field with 'Мой ответ' on input >> nth=90
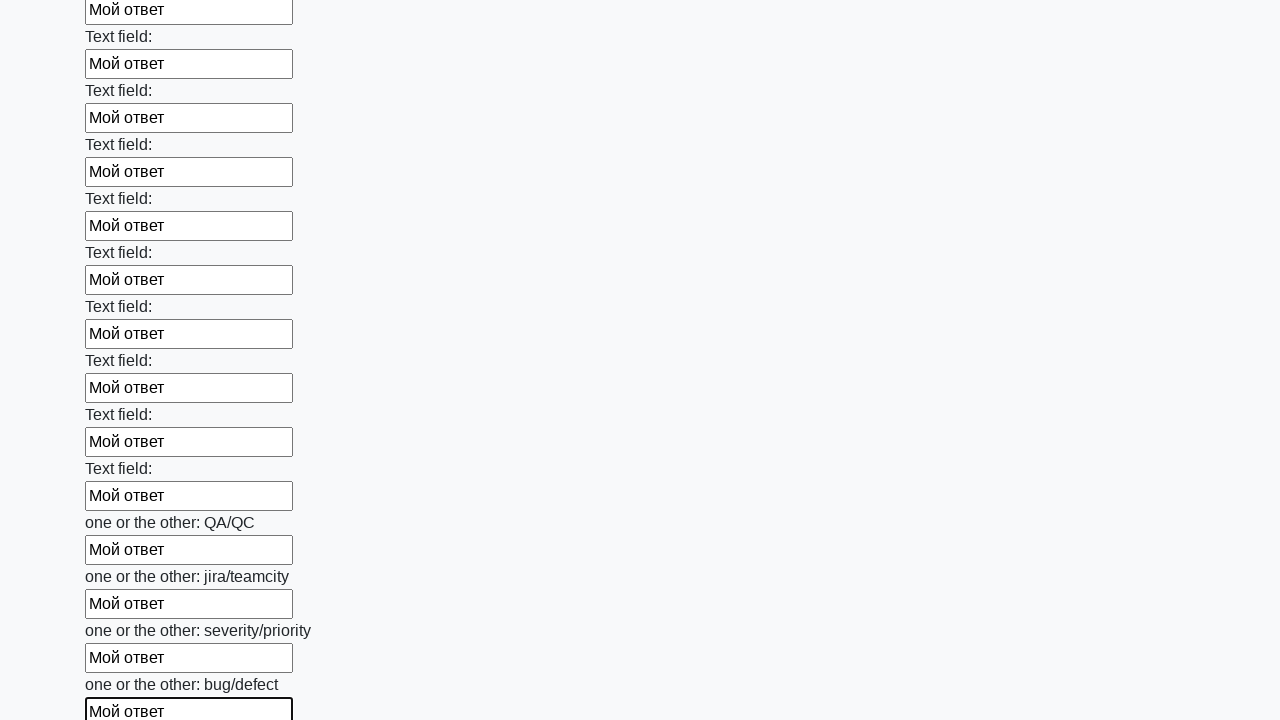

Filled an input field with 'Мой ответ' on input >> nth=91
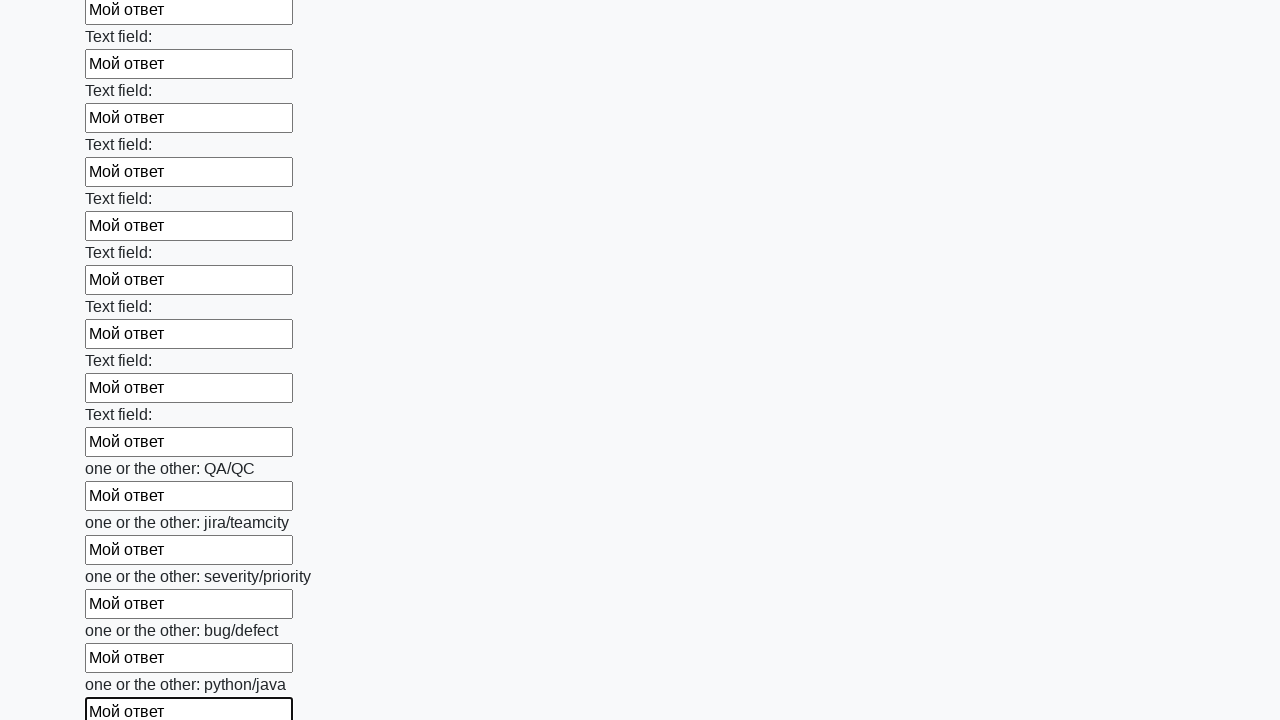

Filled an input field with 'Мой ответ' on input >> nth=92
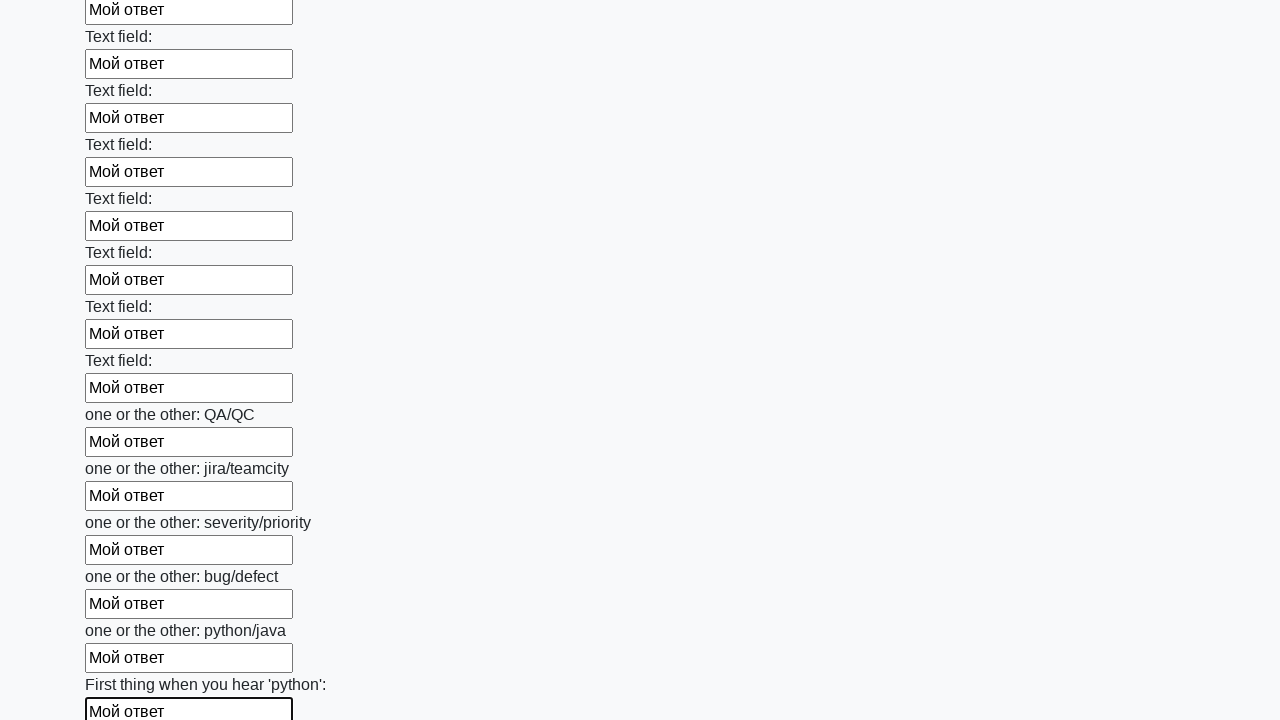

Filled an input field with 'Мой ответ' on input >> nth=93
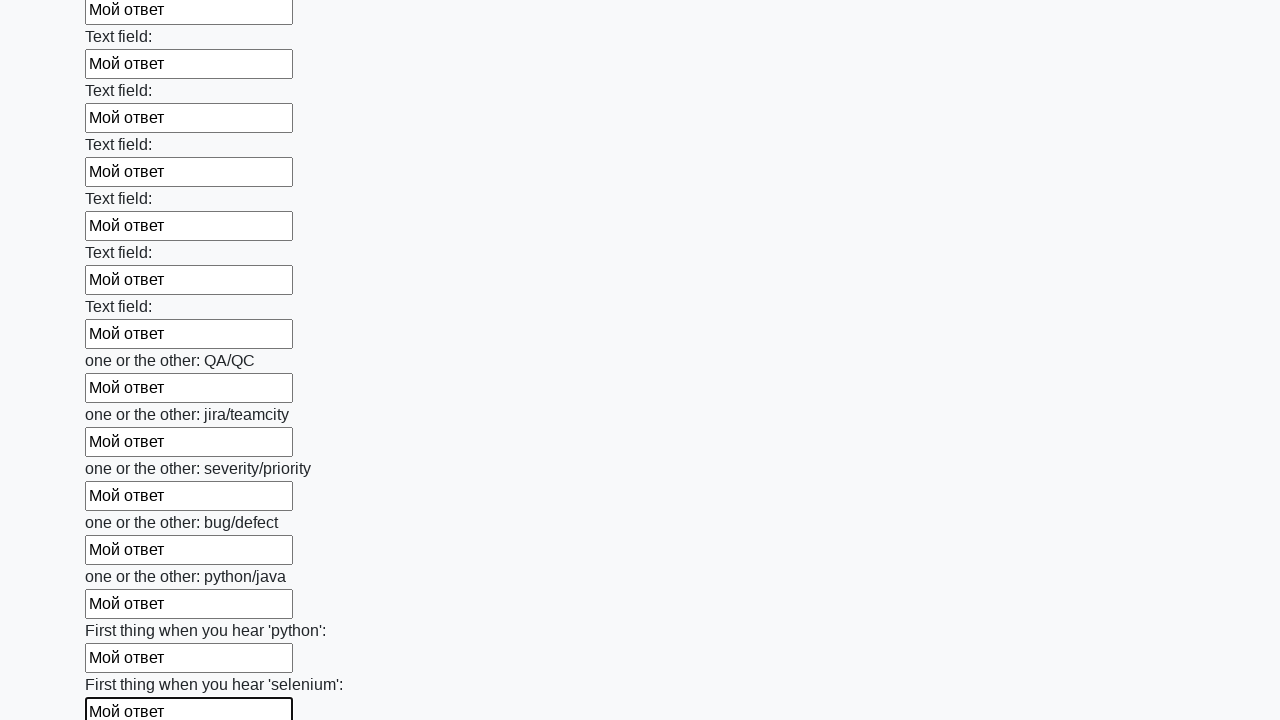

Filled an input field with 'Мой ответ' on input >> nth=94
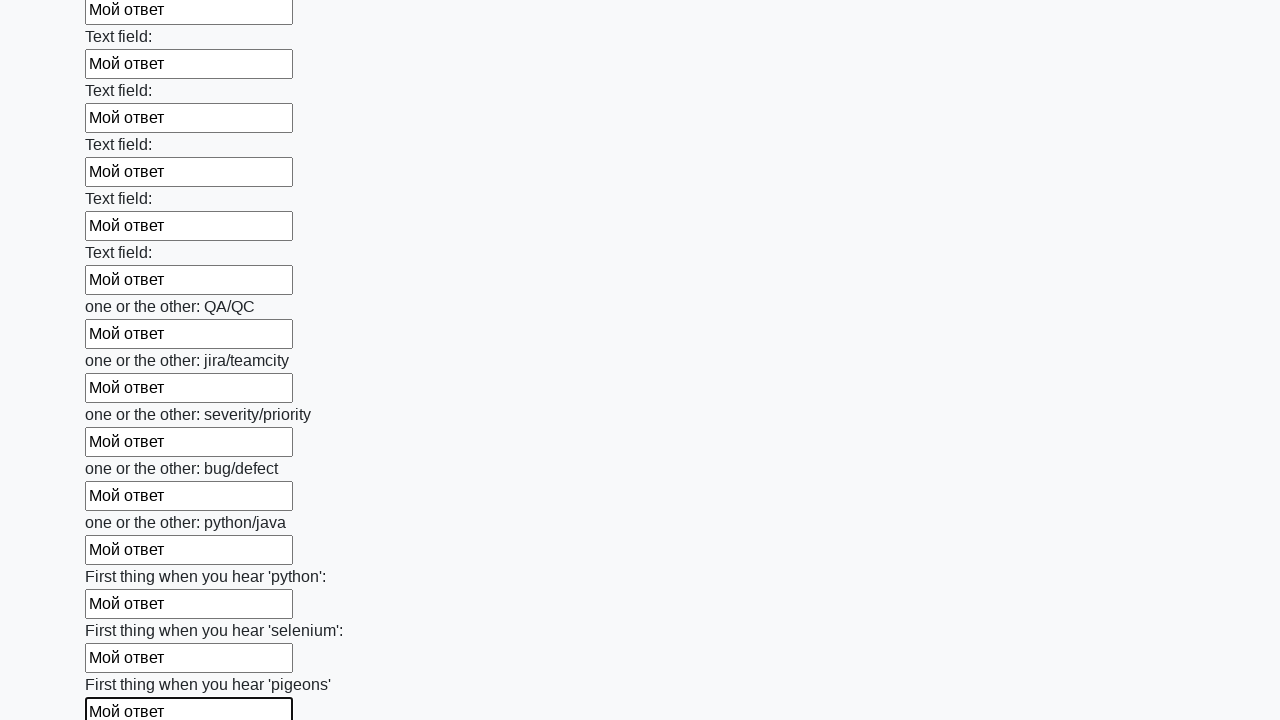

Filled an input field with 'Мой ответ' on input >> nth=95
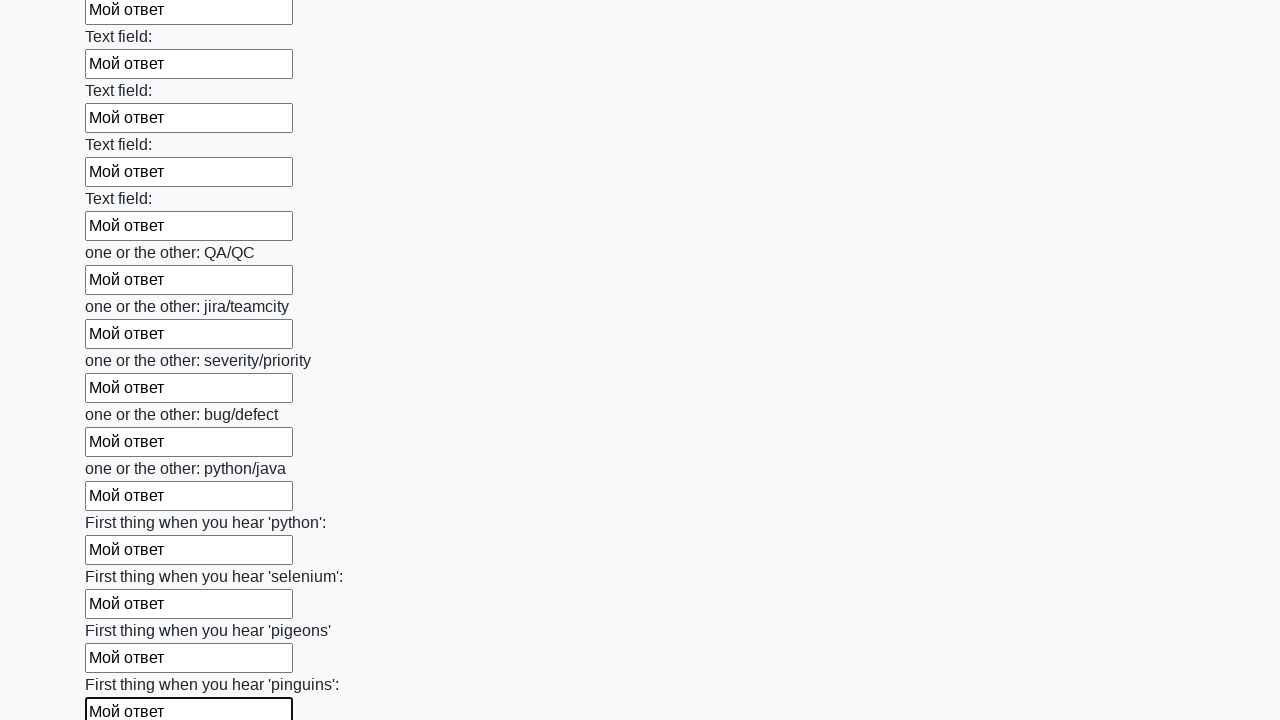

Filled an input field with 'Мой ответ' on input >> nth=96
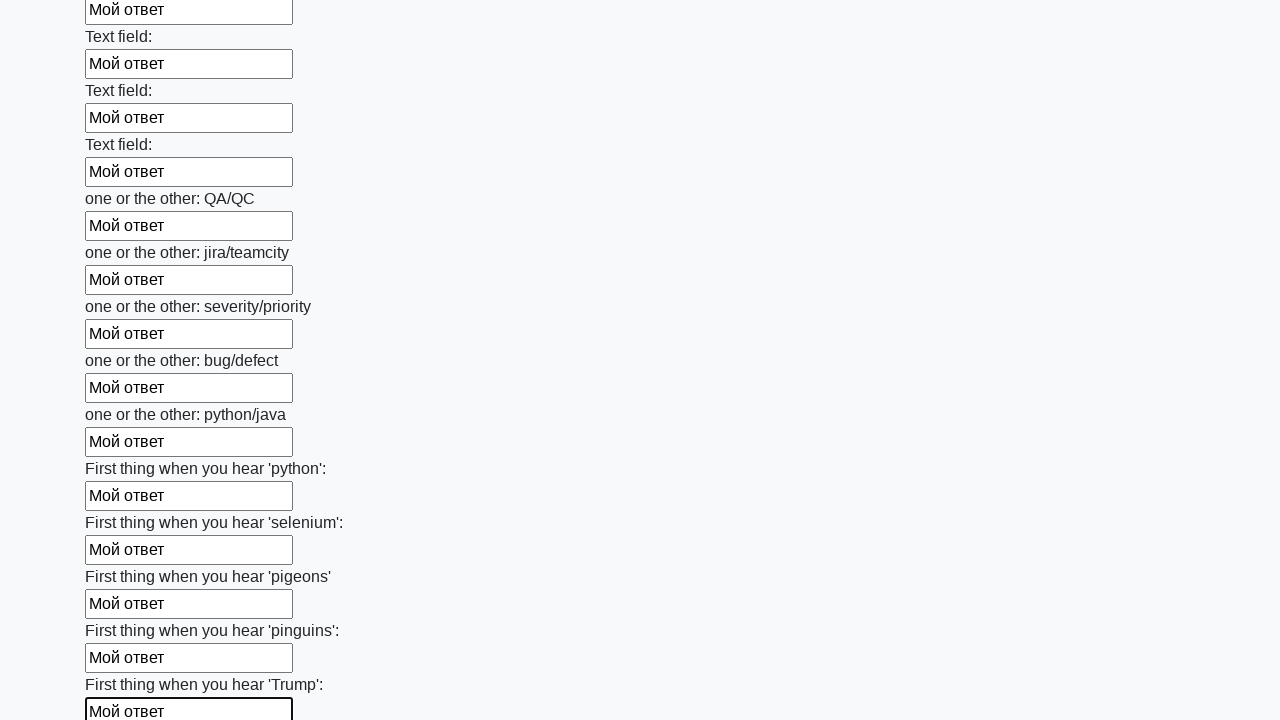

Filled an input field with 'Мой ответ' on input >> nth=97
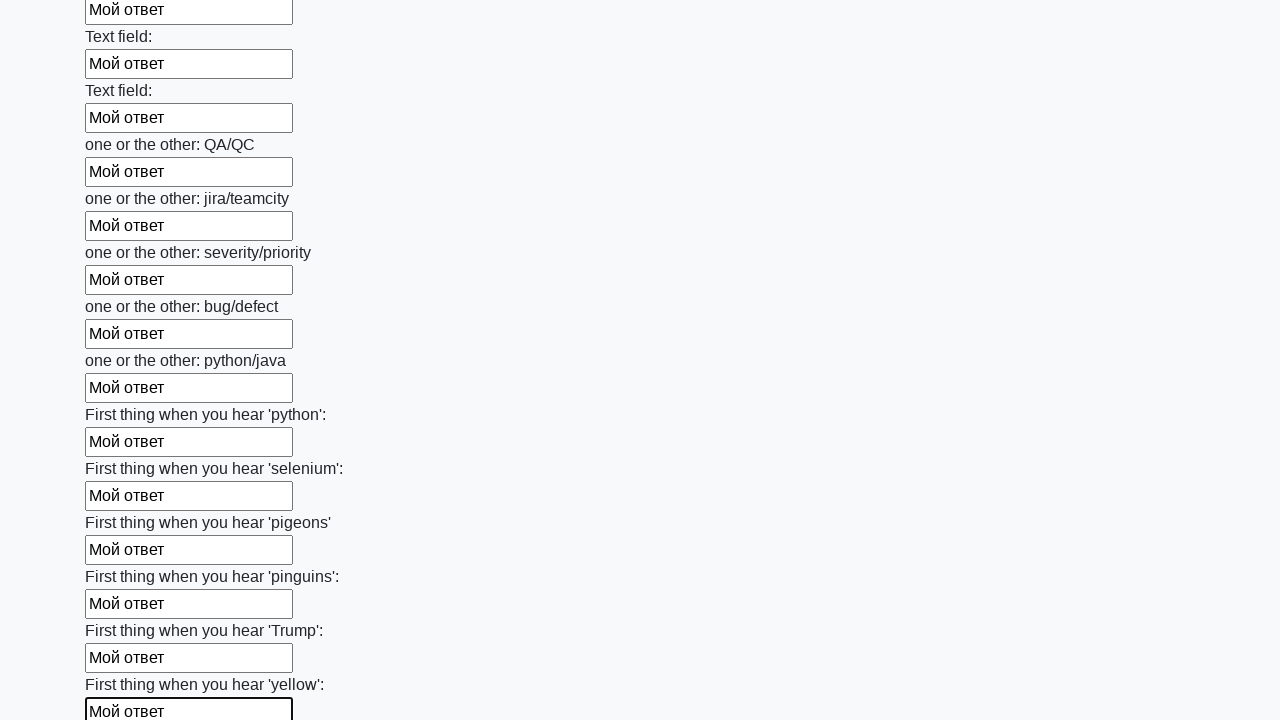

Filled an input field with 'Мой ответ' on input >> nth=98
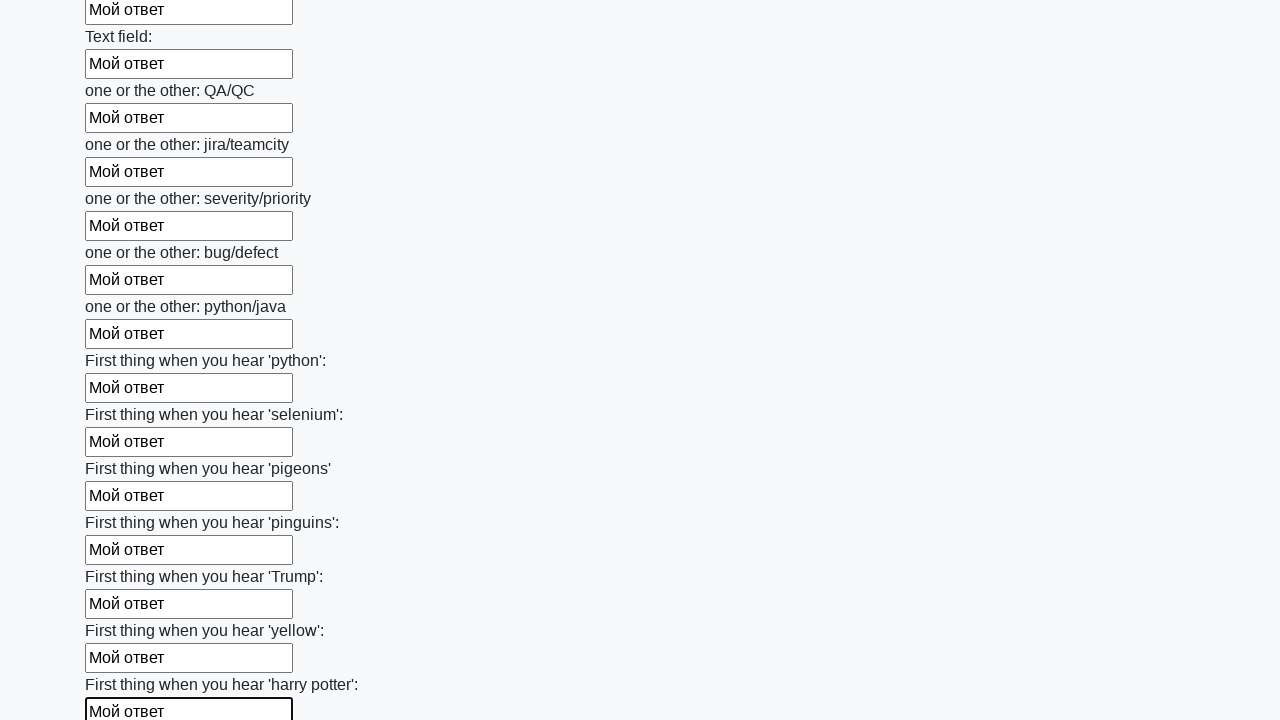

Filled an input field with 'Мой ответ' on input >> nth=99
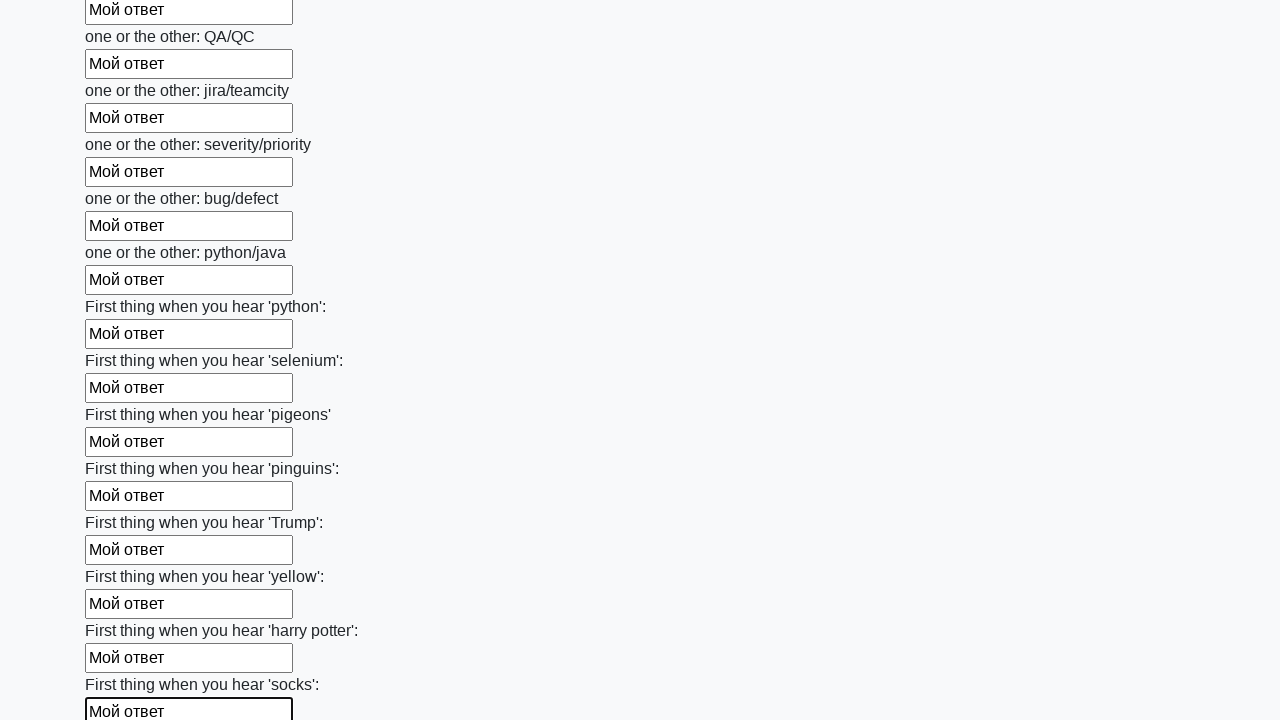

Clicked the submit button to submit the form at (123, 611) on button.btn
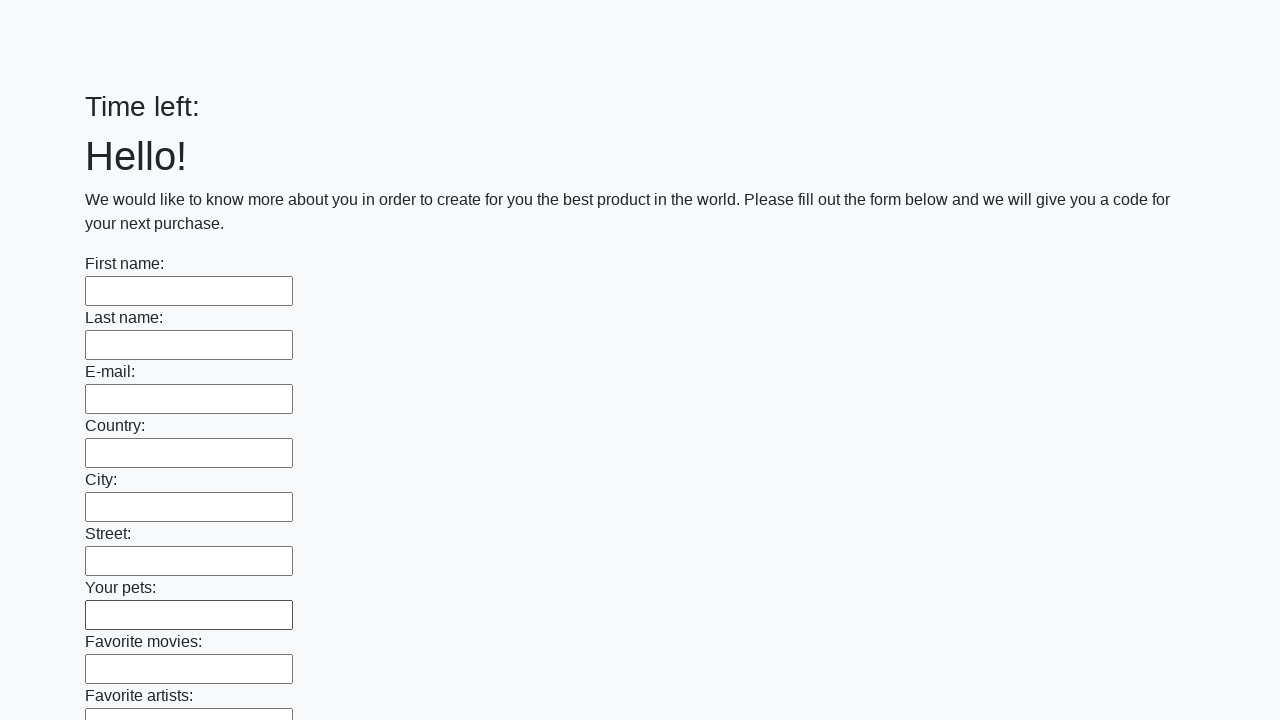

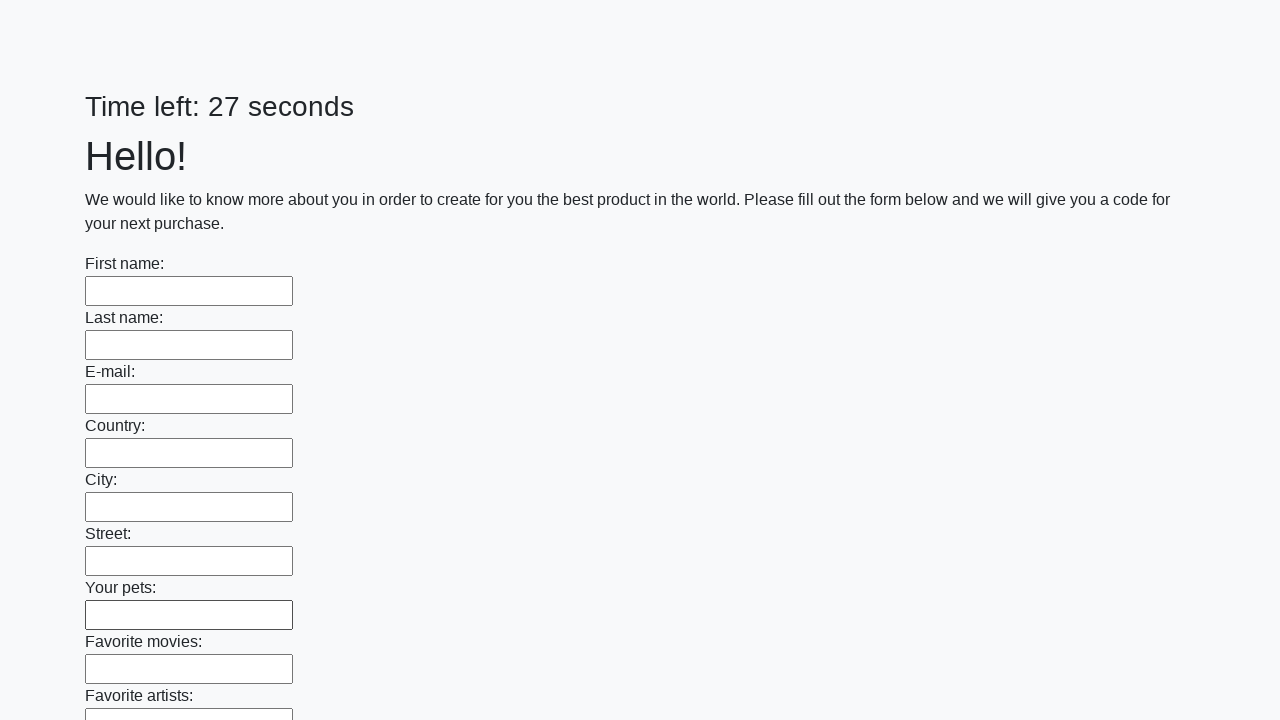